Fills out a large form by entering text into all input fields and submitting it

Starting URL: http://suninjuly.github.io/huge_form.html

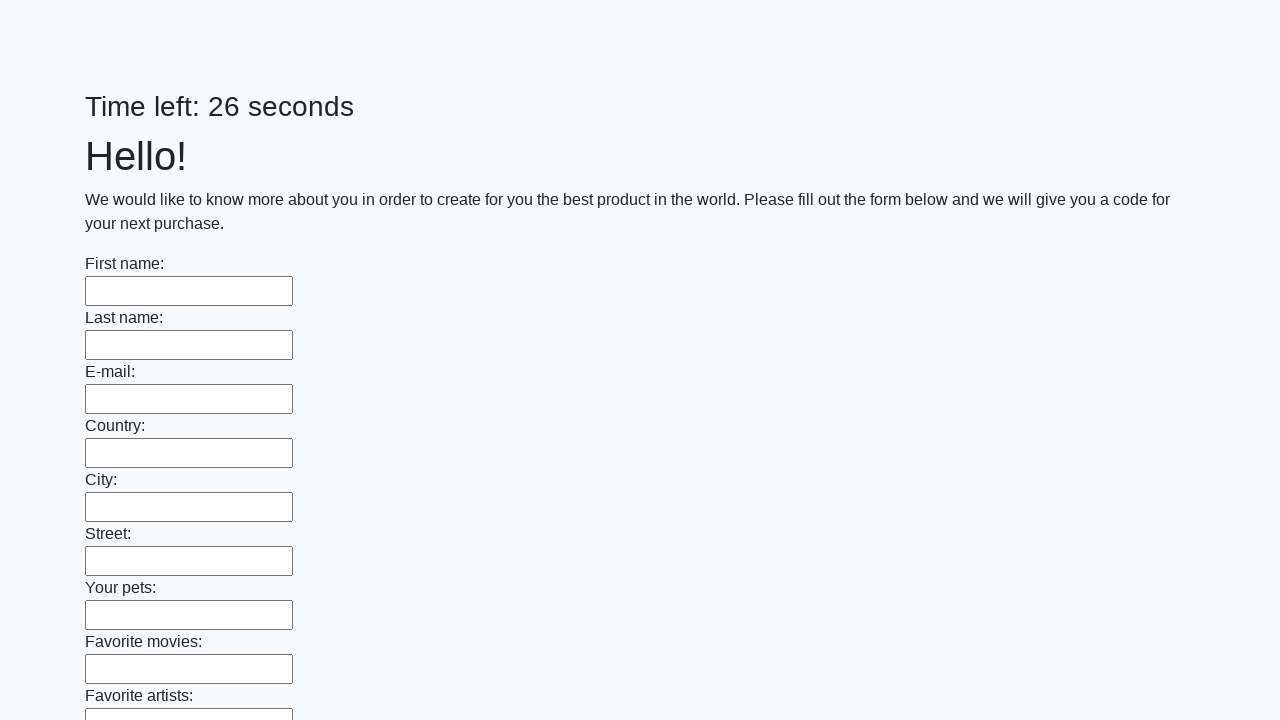

Found all input elements on the page
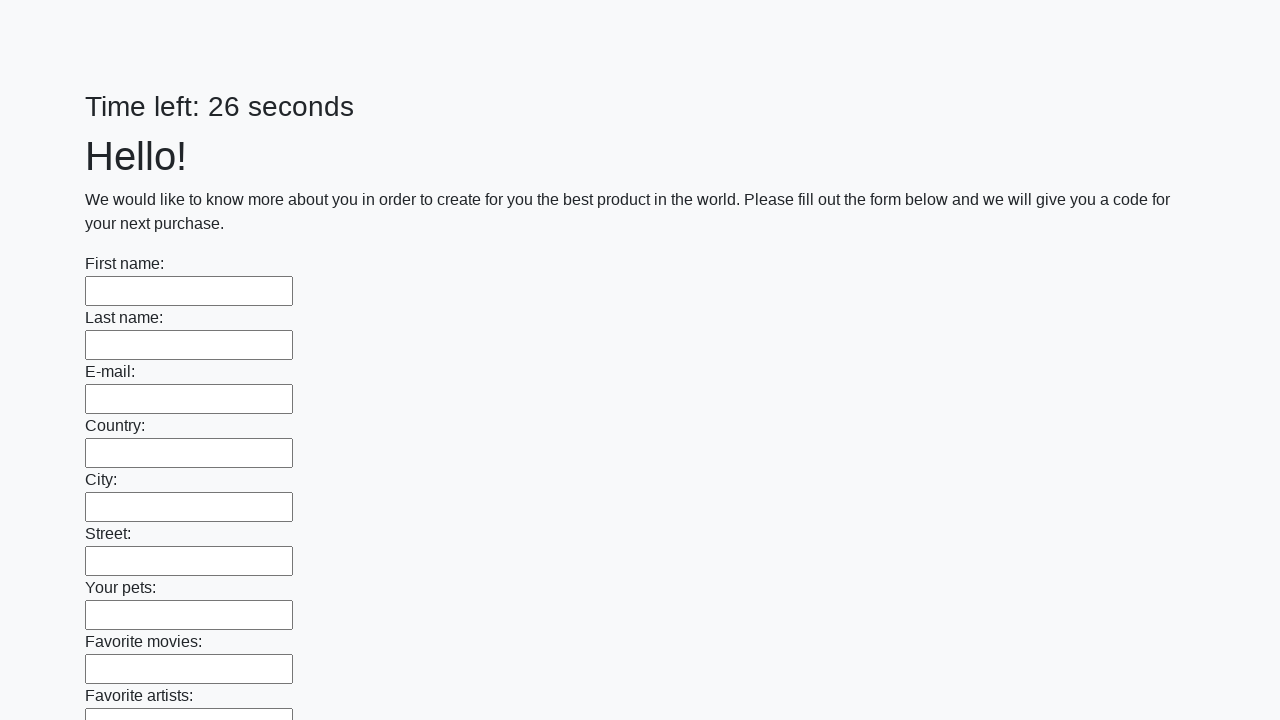

Filled an input field with 'Answer'
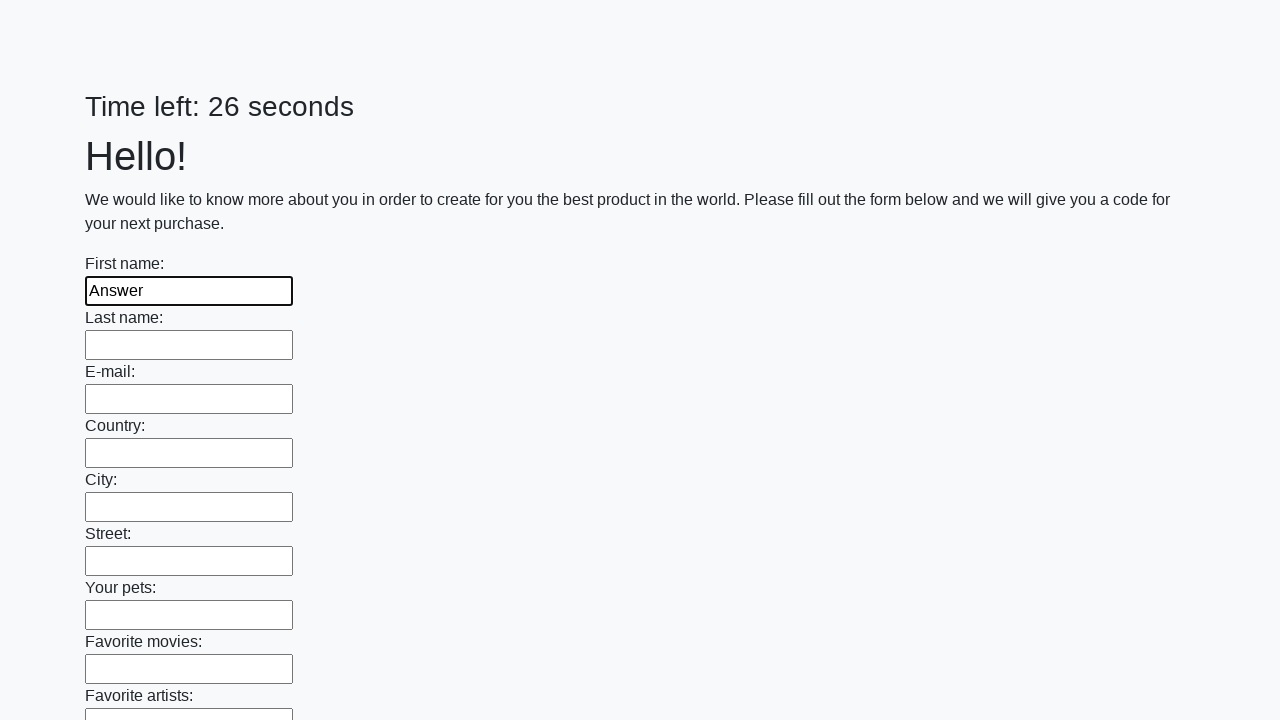

Filled an input field with 'Answer'
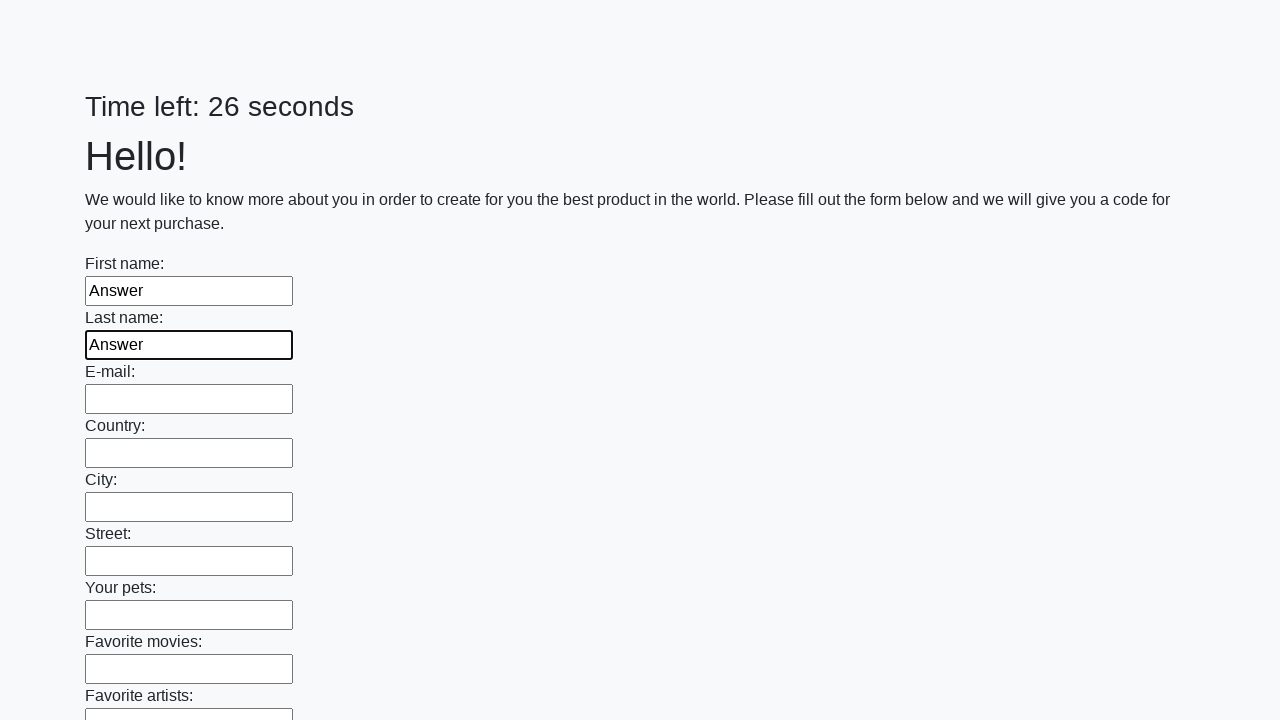

Filled an input field with 'Answer'
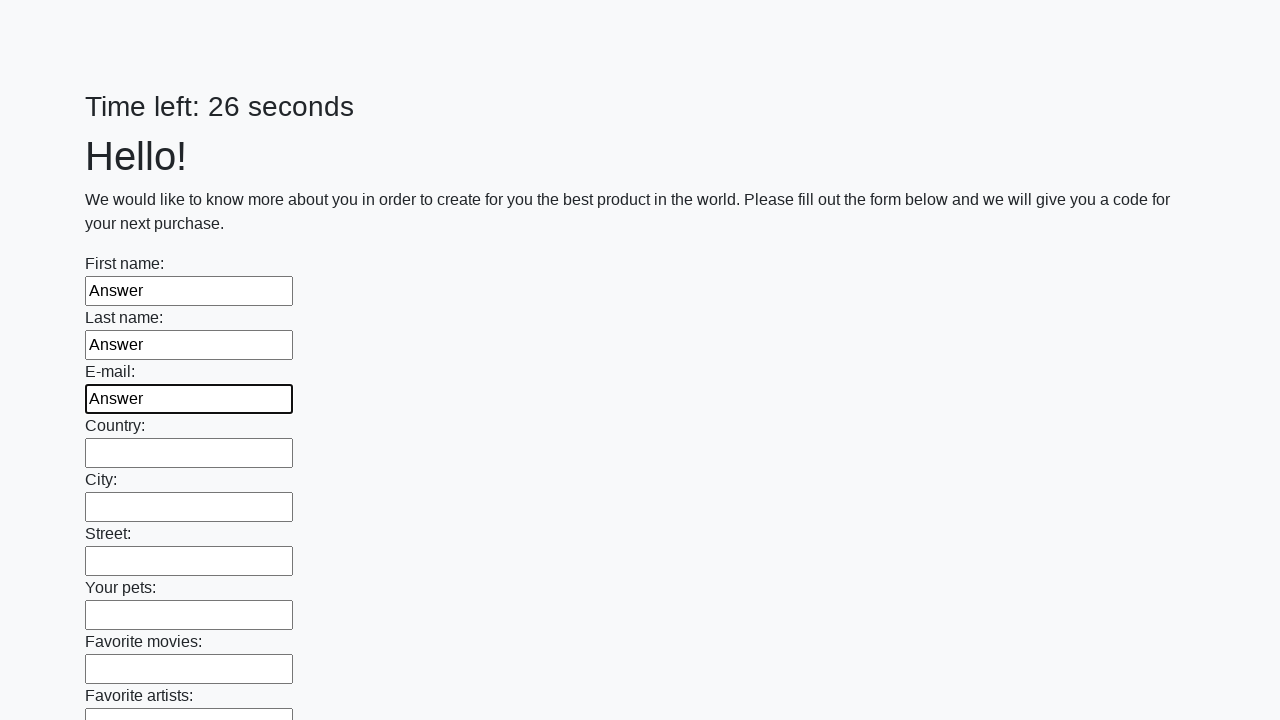

Filled an input field with 'Answer'
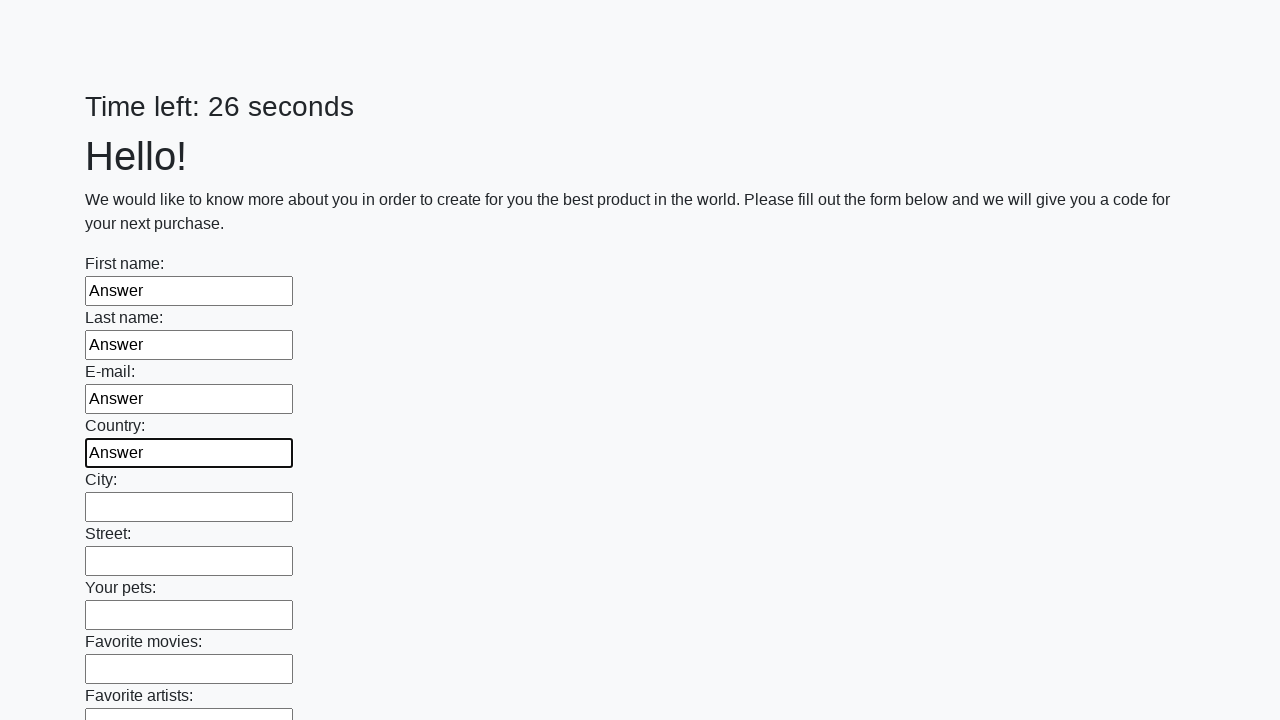

Filled an input field with 'Answer'
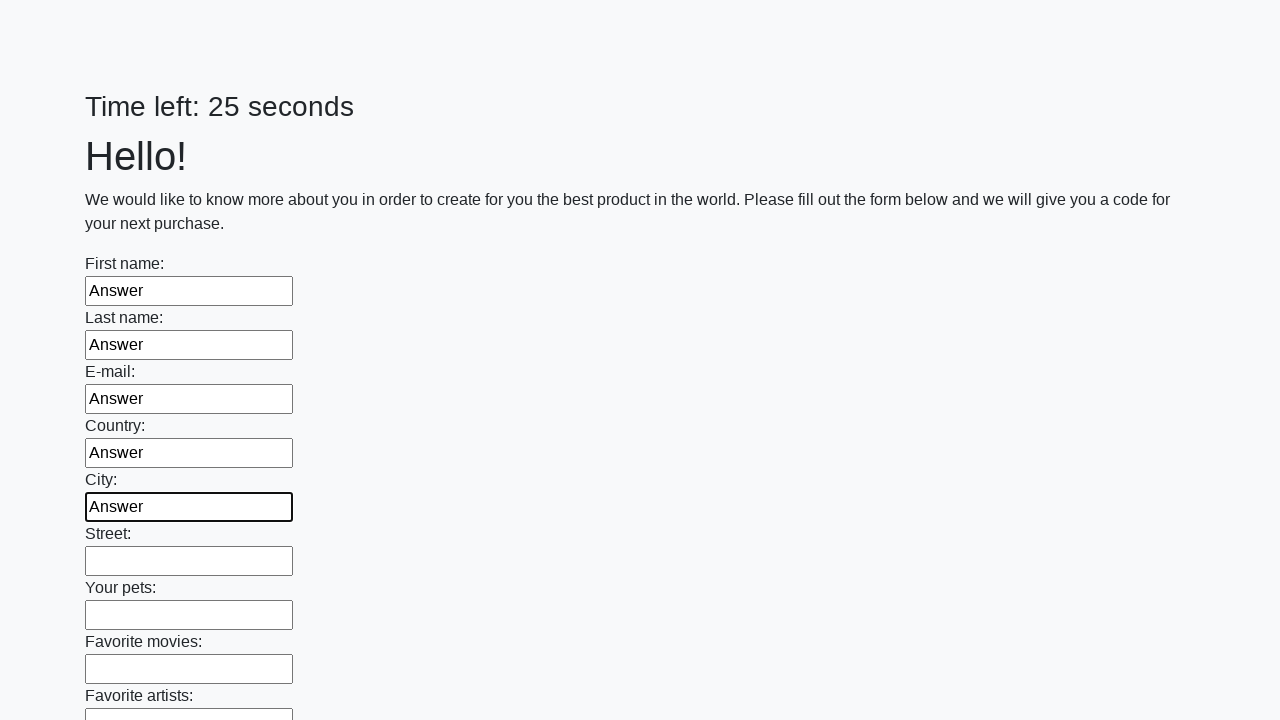

Filled an input field with 'Answer'
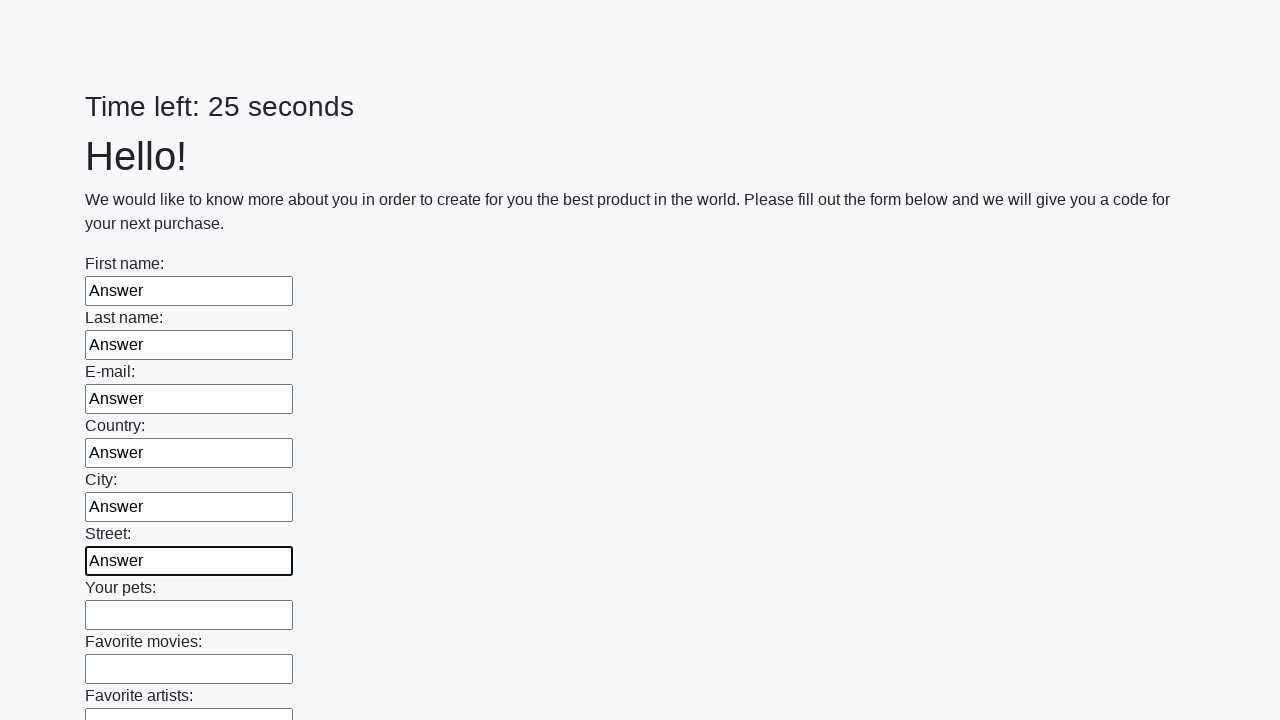

Filled an input field with 'Answer'
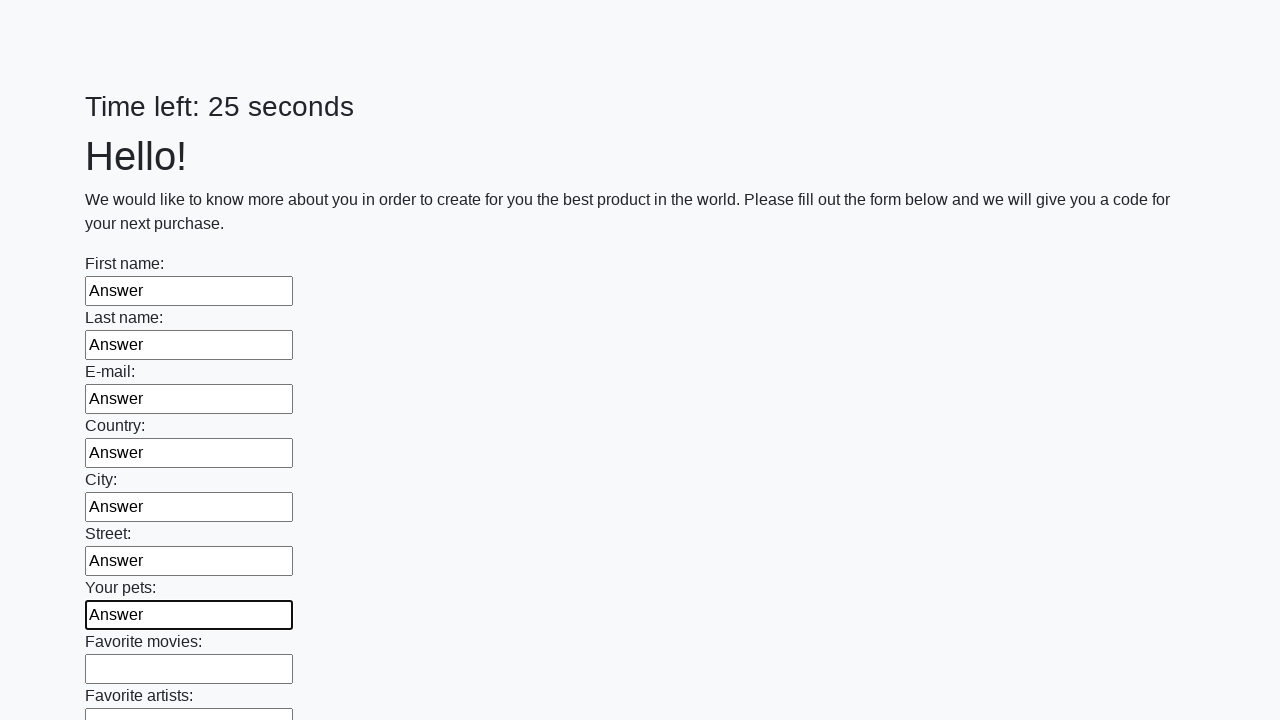

Filled an input field with 'Answer'
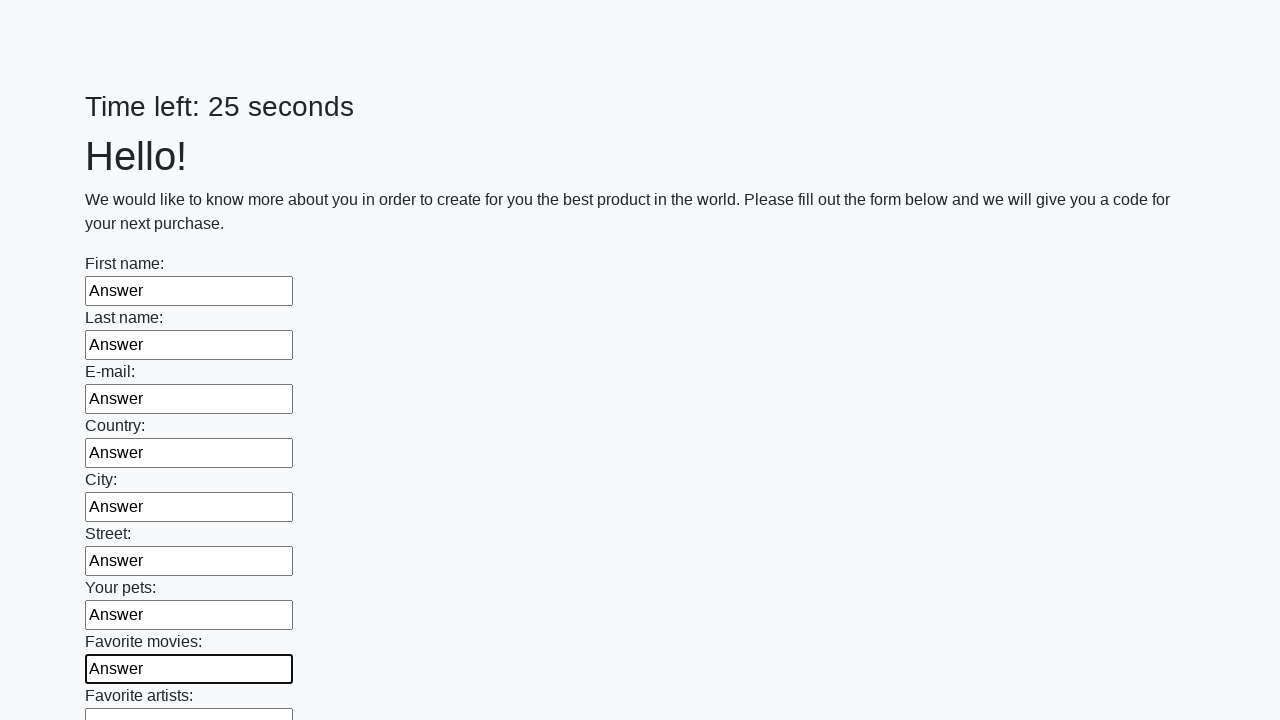

Filled an input field with 'Answer'
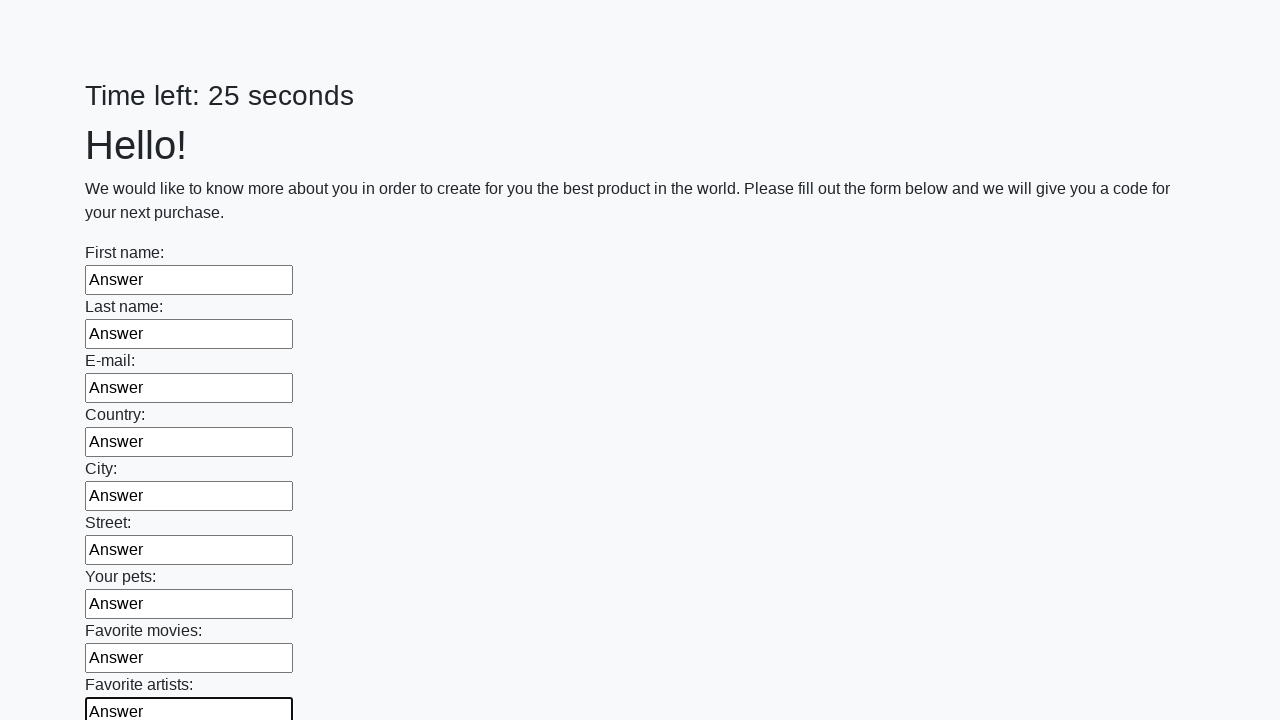

Filled an input field with 'Answer'
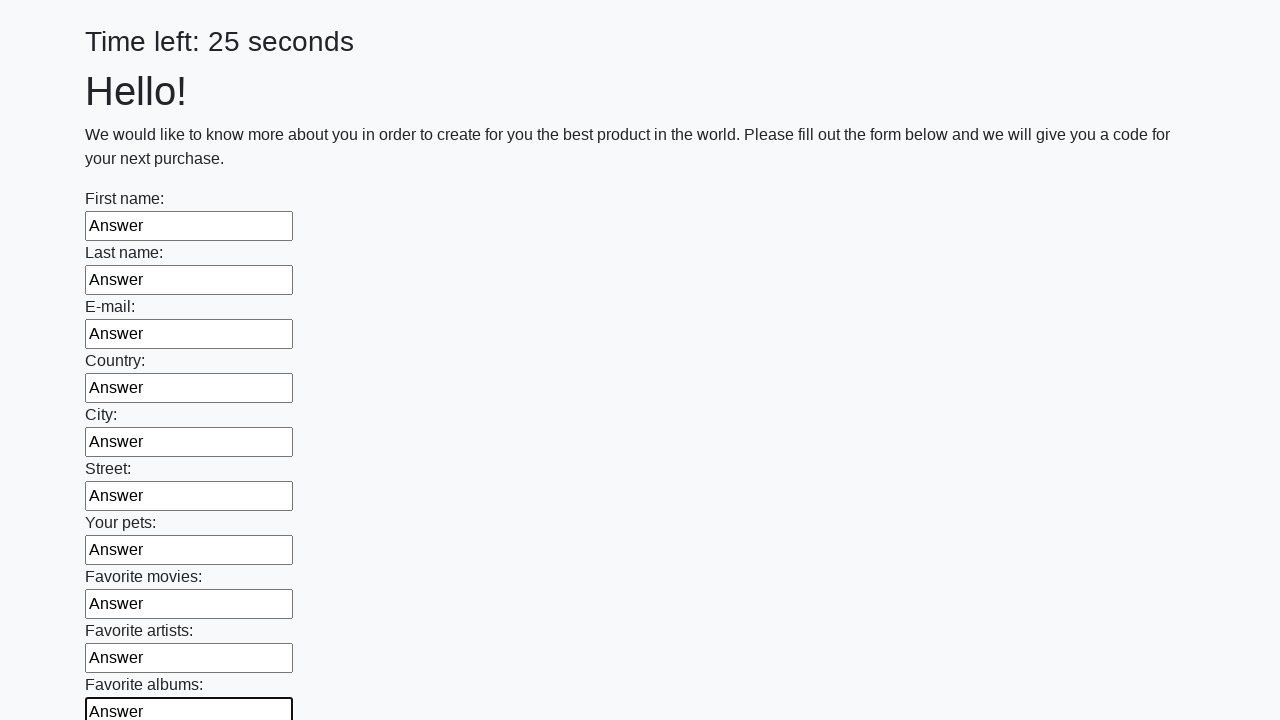

Filled an input field with 'Answer'
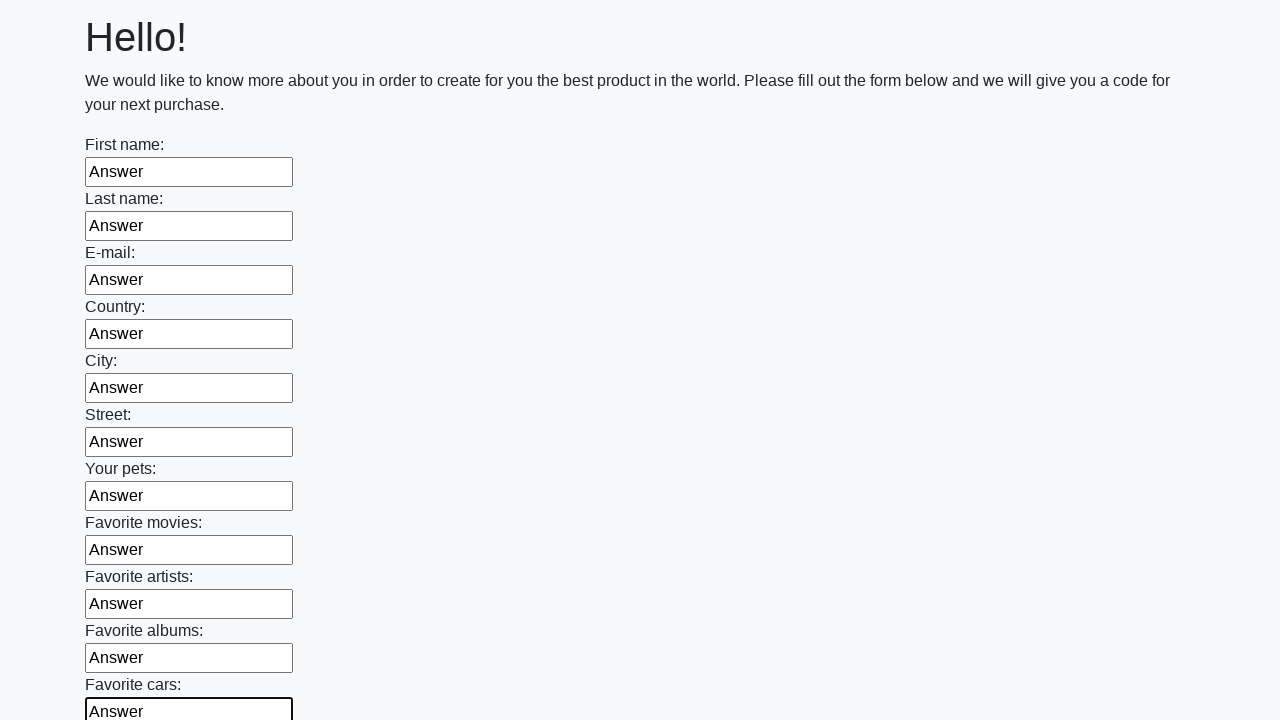

Filled an input field with 'Answer'
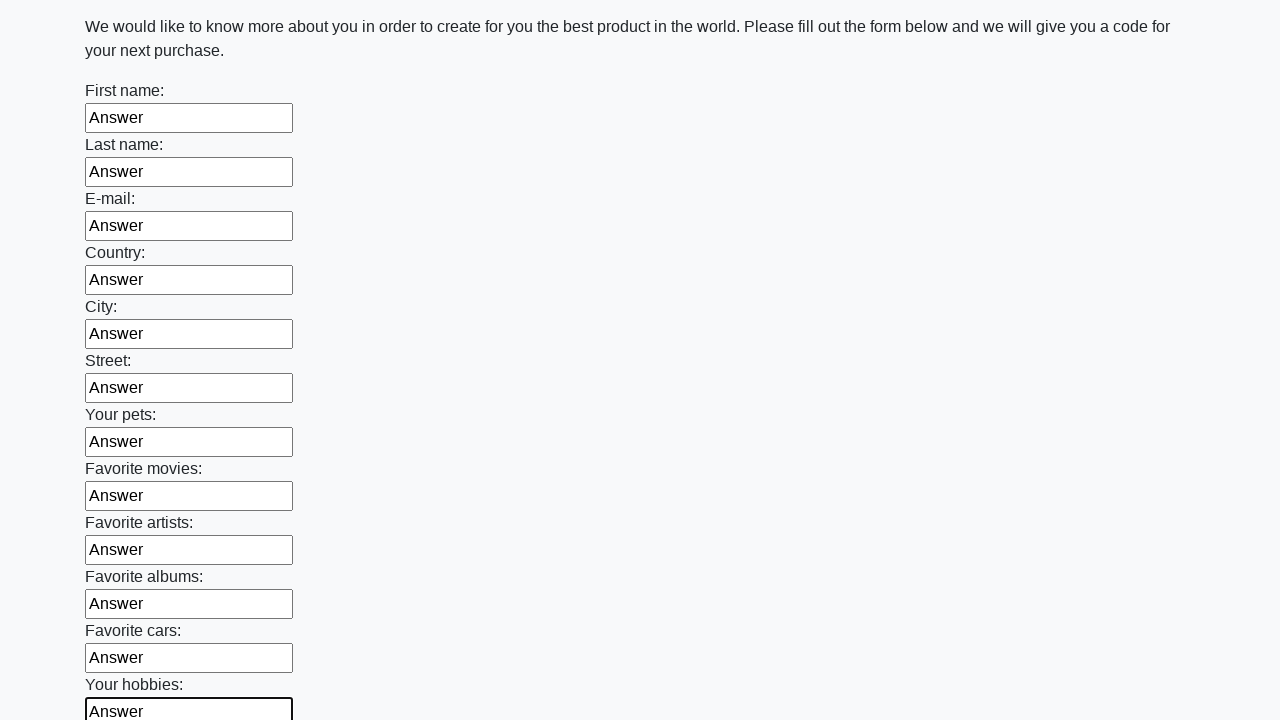

Filled an input field with 'Answer'
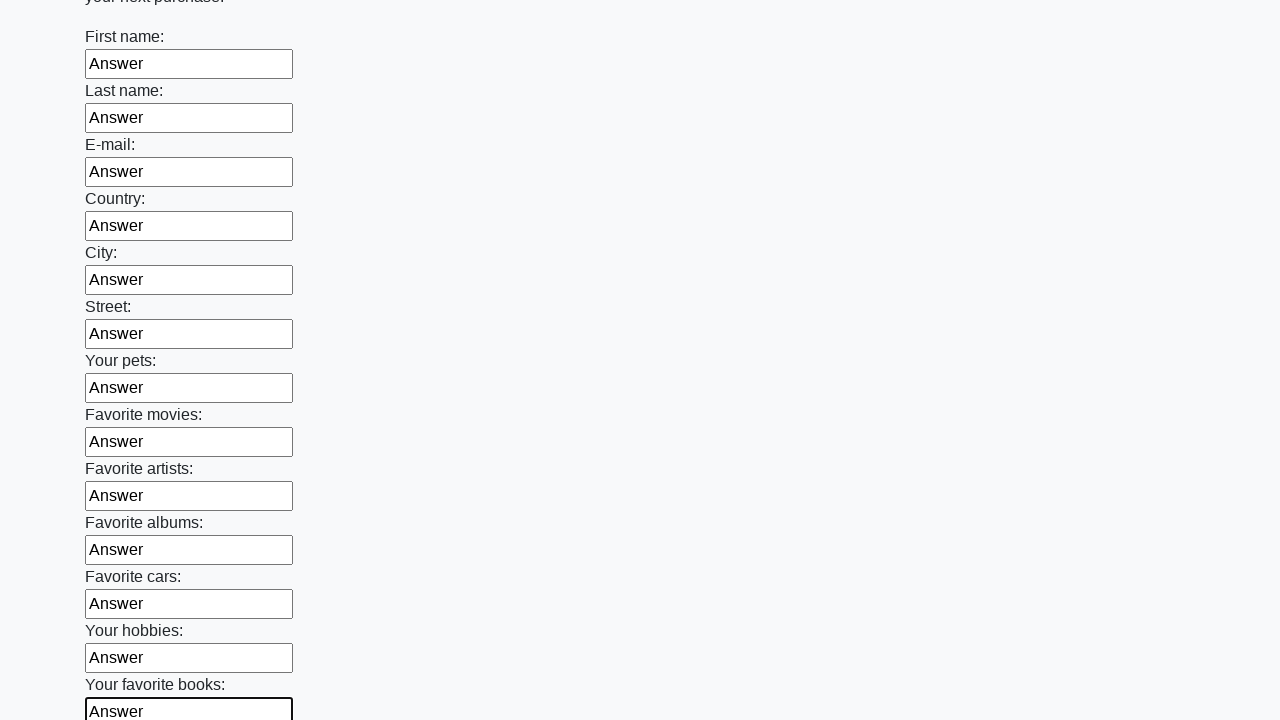

Filled an input field with 'Answer'
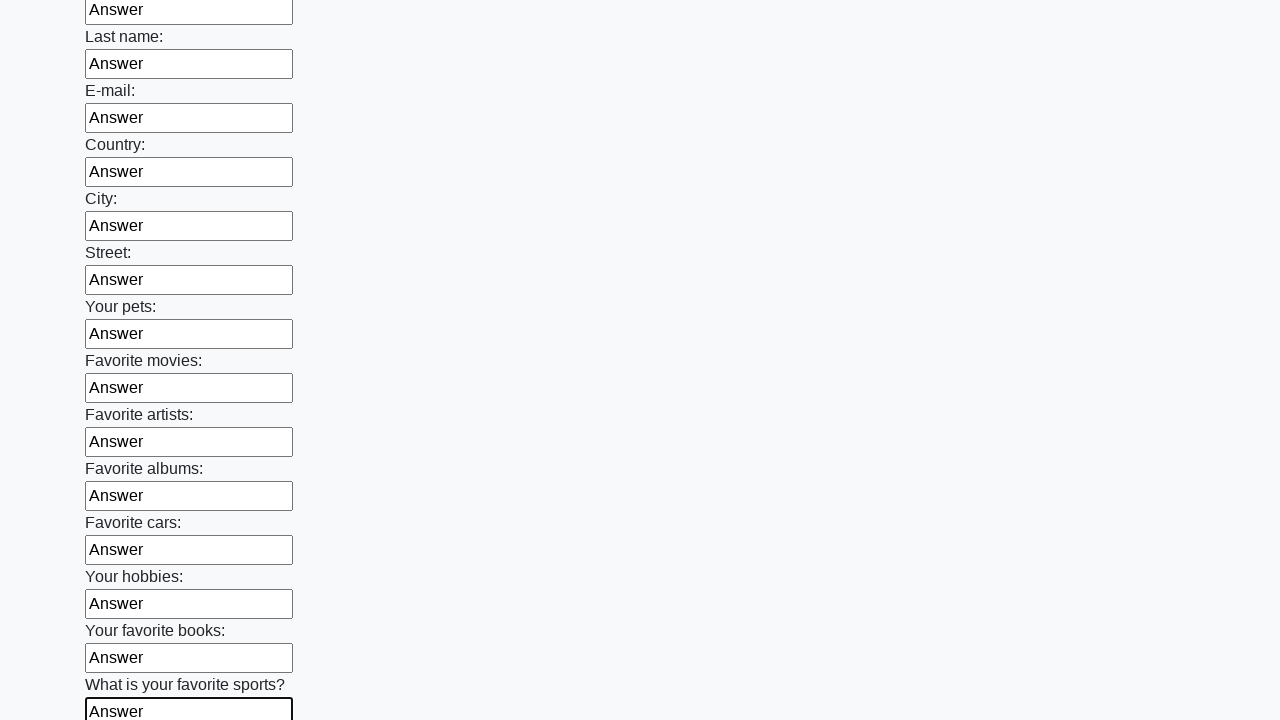

Filled an input field with 'Answer'
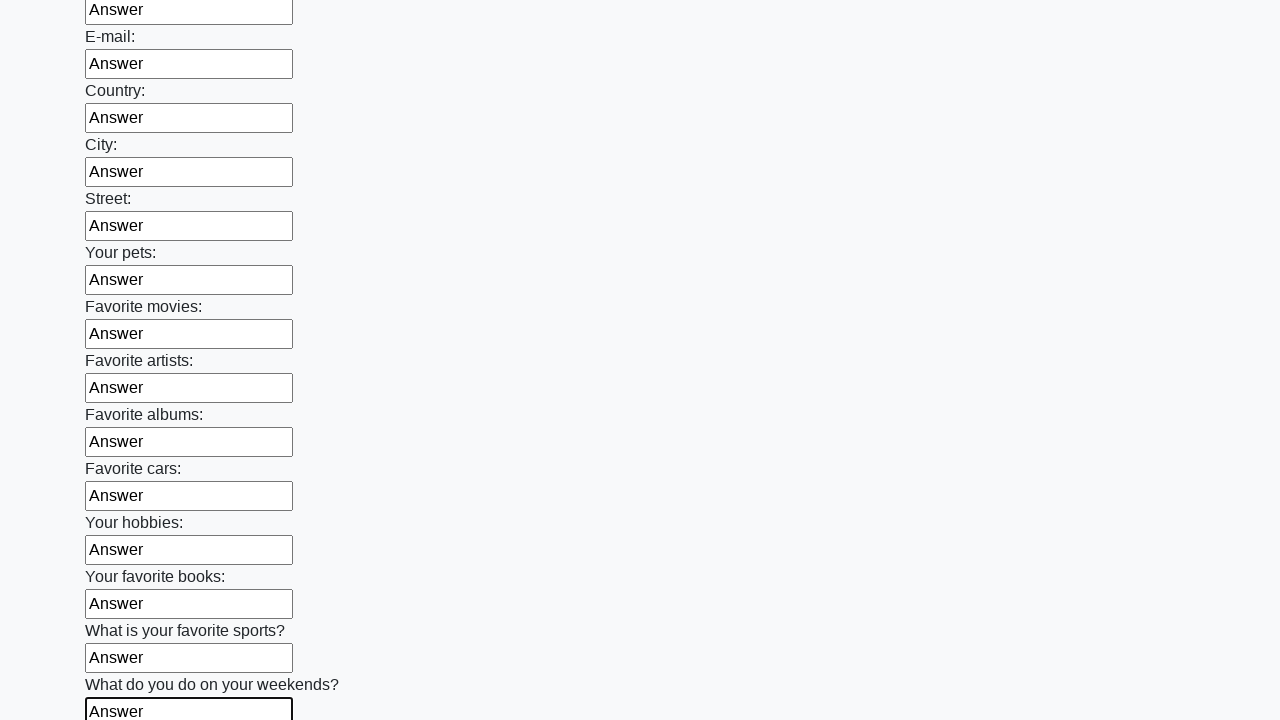

Filled an input field with 'Answer'
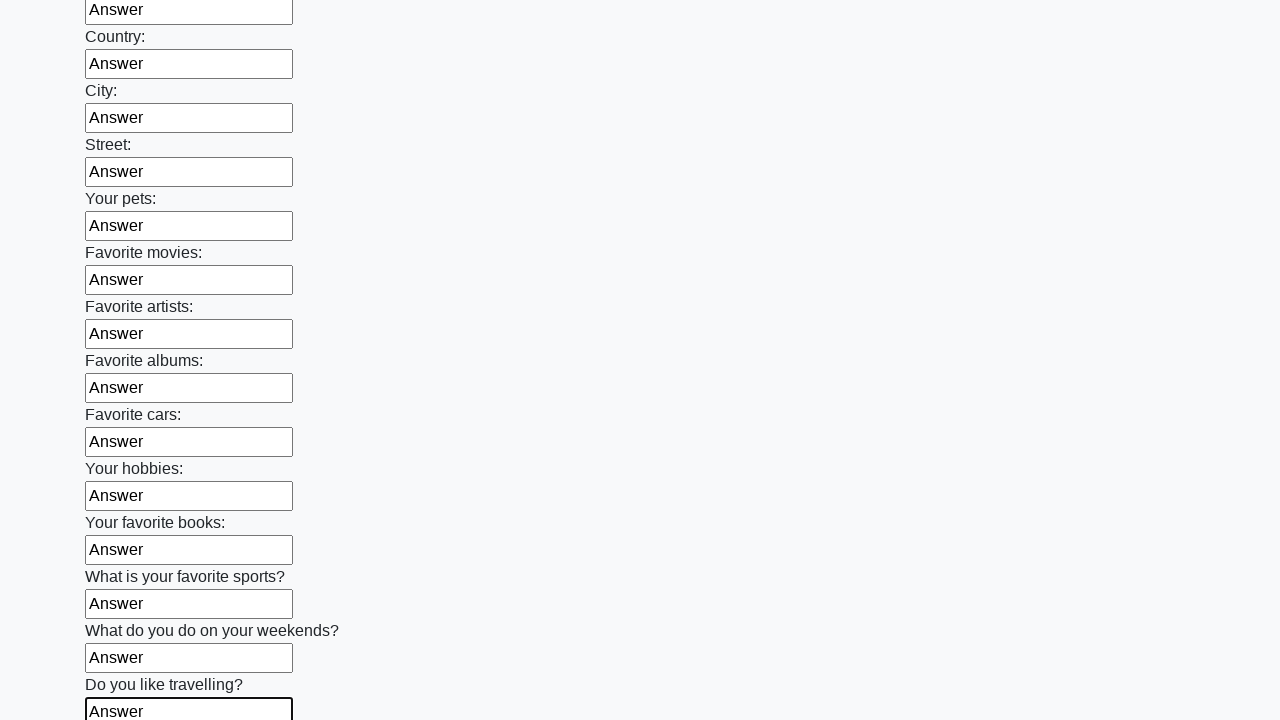

Filled an input field with 'Answer'
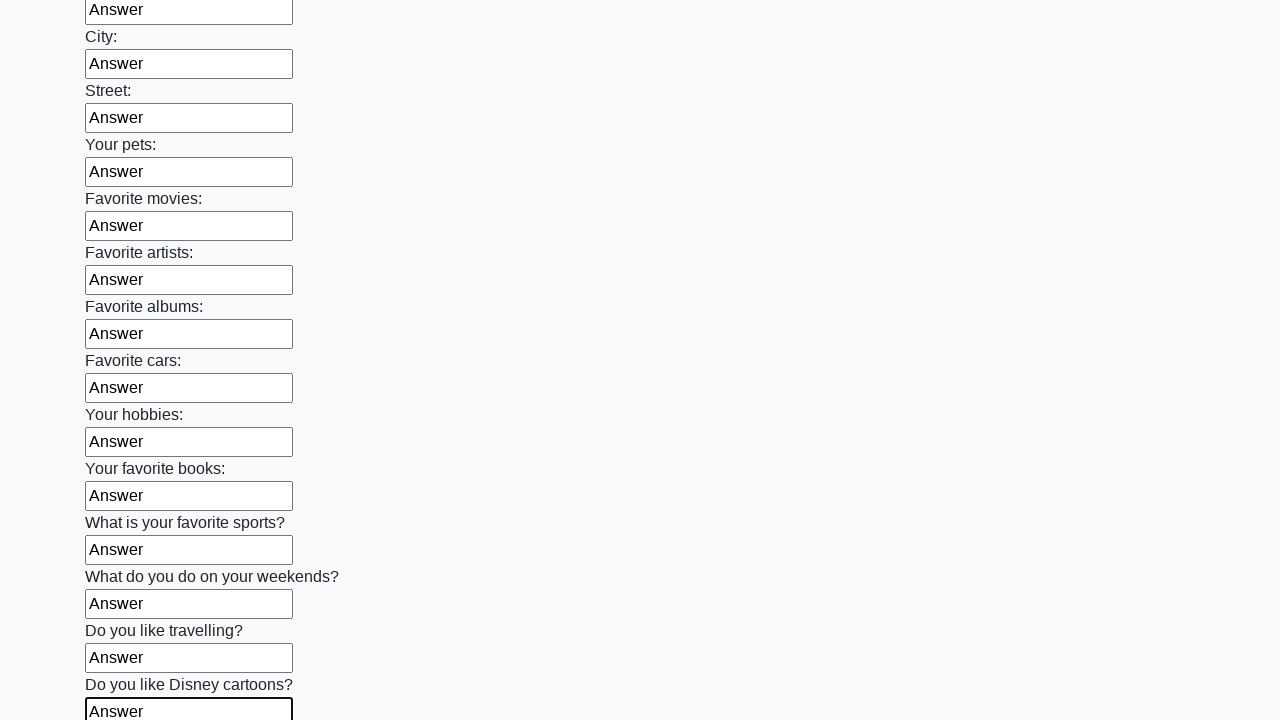

Filled an input field with 'Answer'
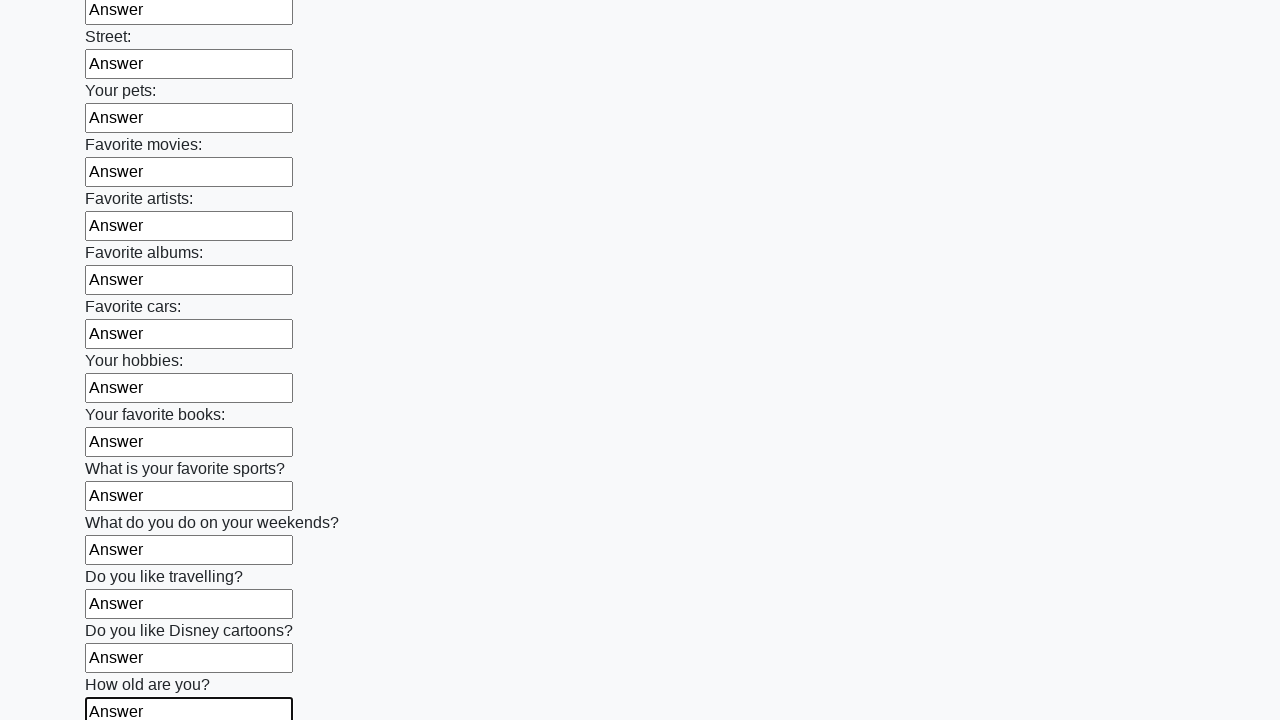

Filled an input field with 'Answer'
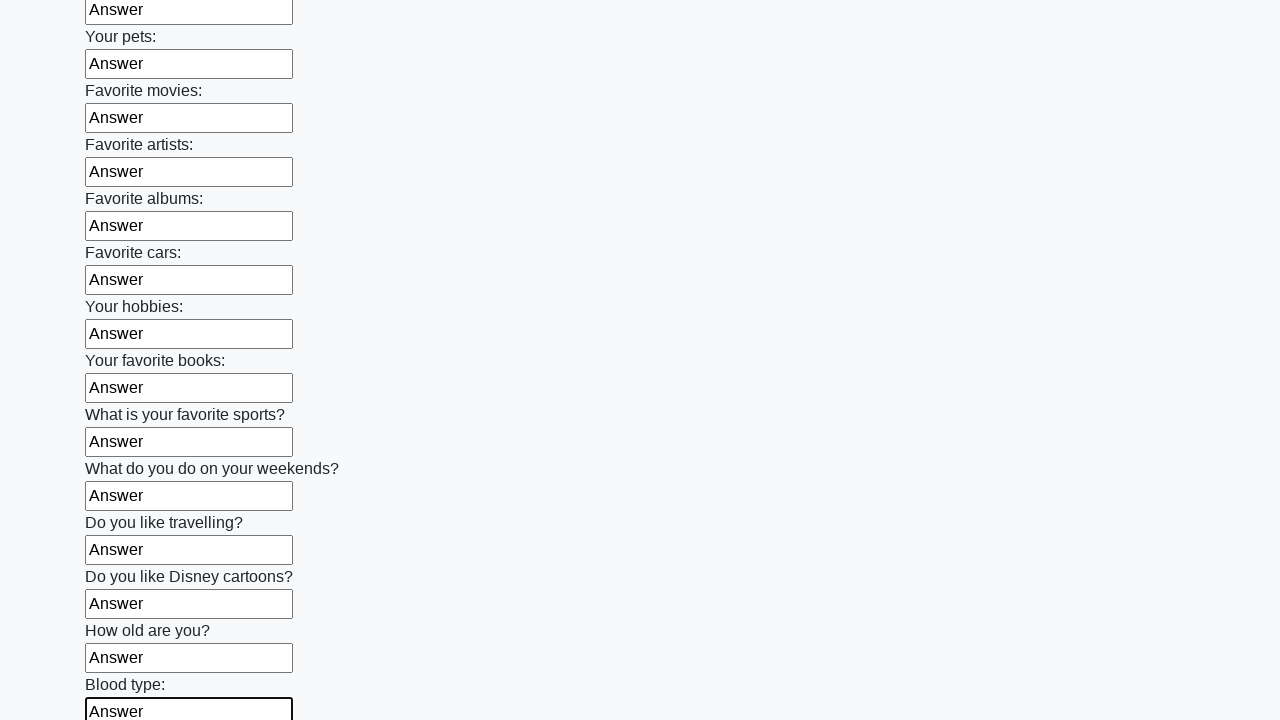

Filled an input field with 'Answer'
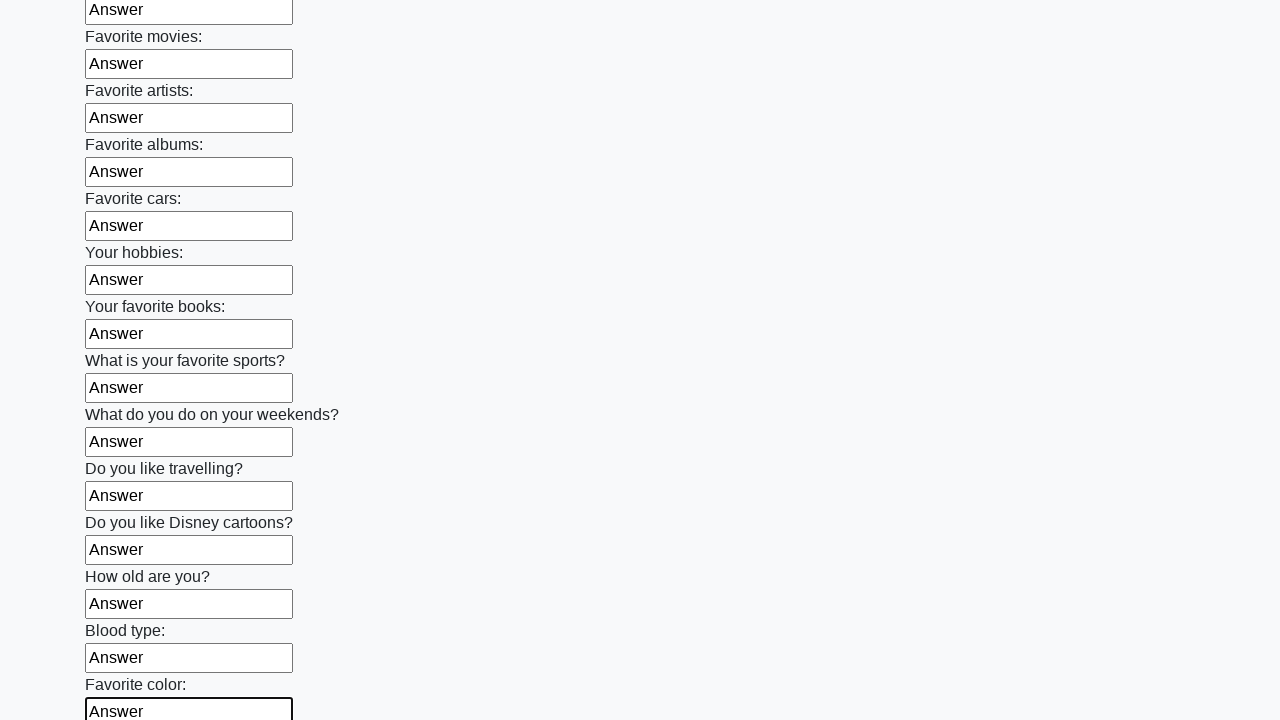

Filled an input field with 'Answer'
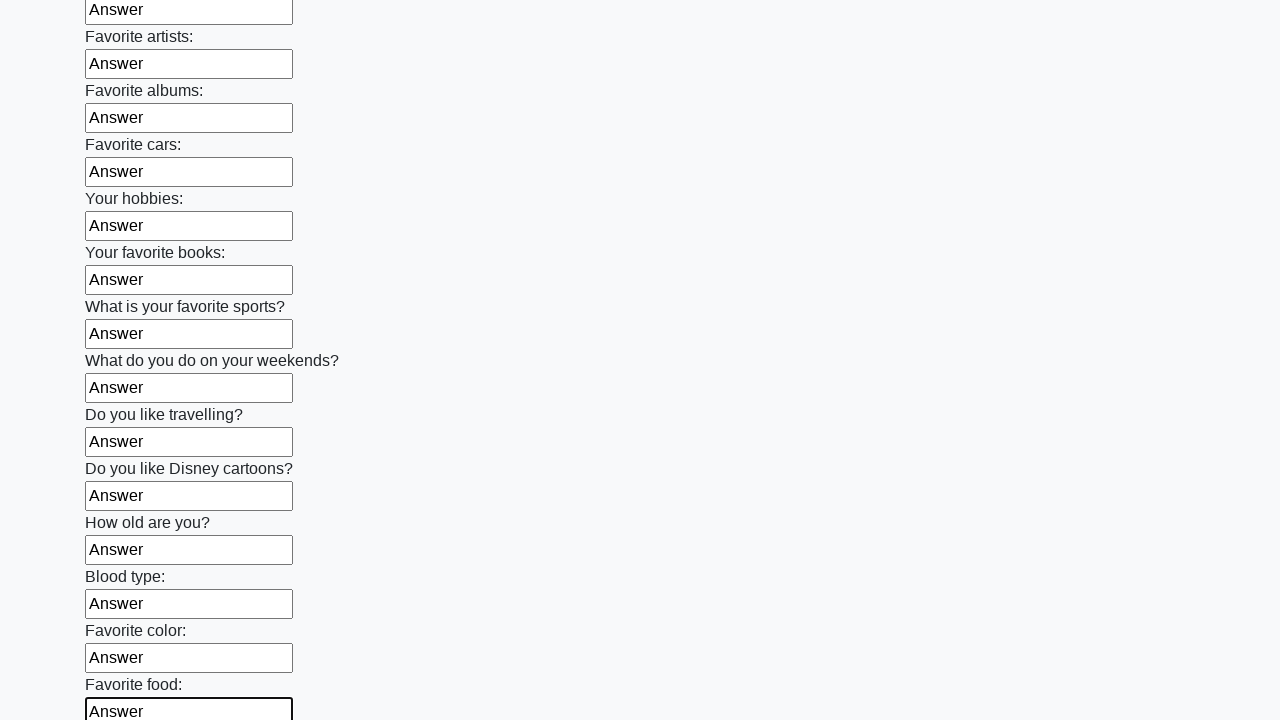

Filled an input field with 'Answer'
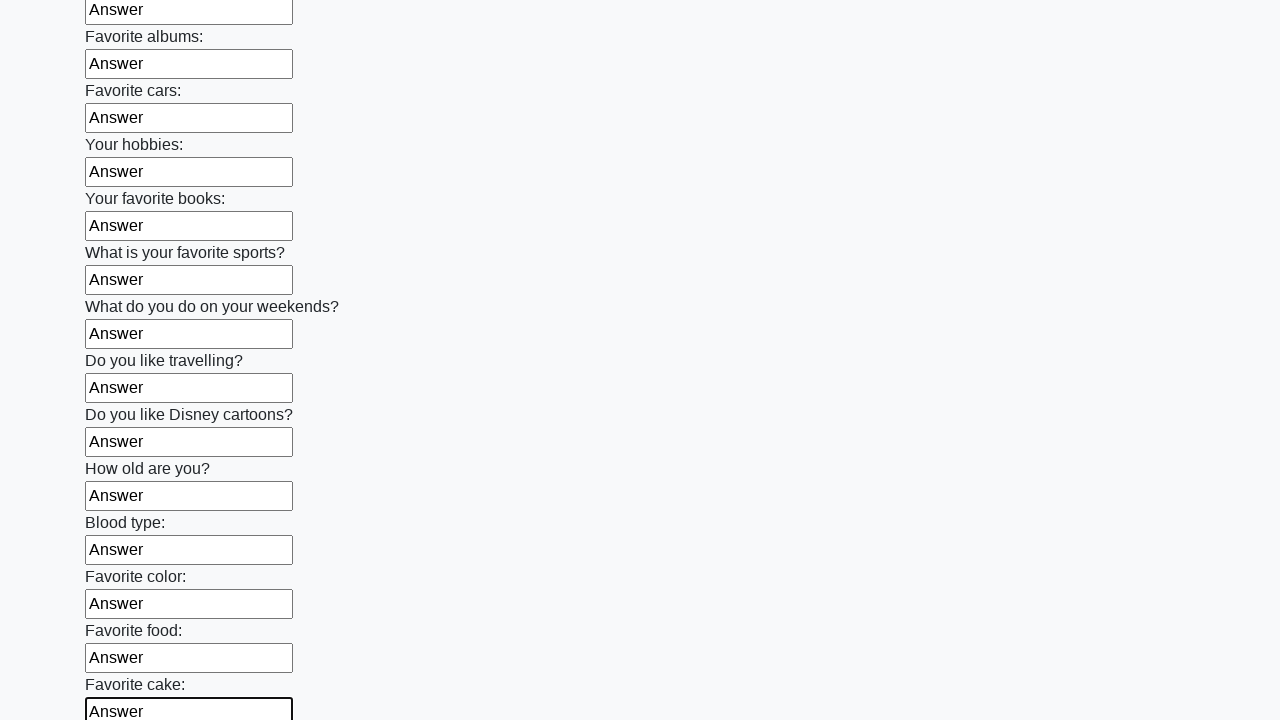

Filled an input field with 'Answer'
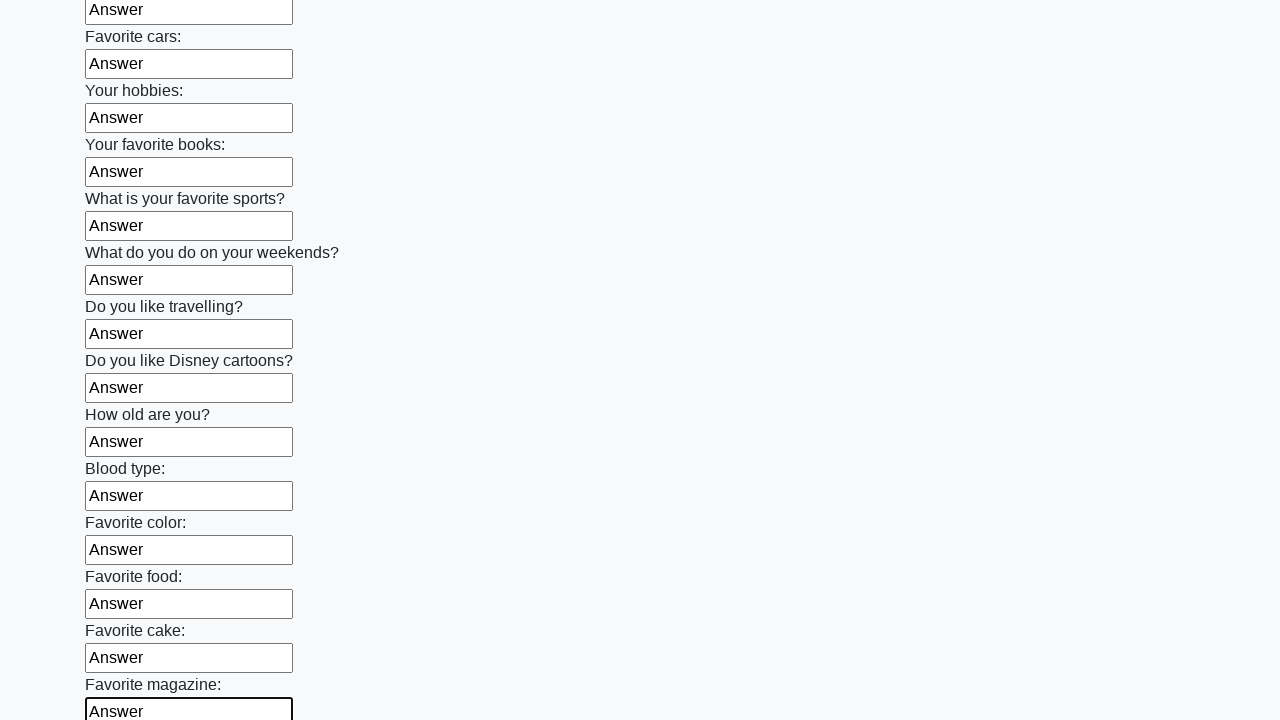

Filled an input field with 'Answer'
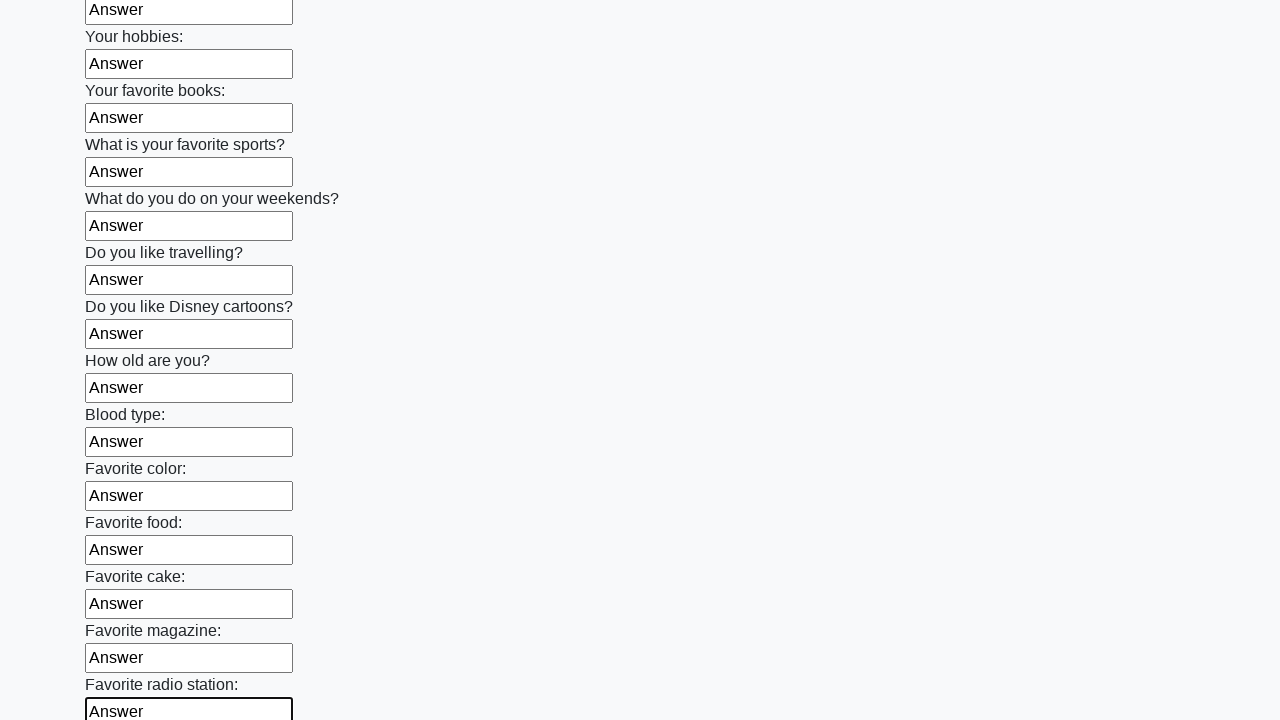

Filled an input field with 'Answer'
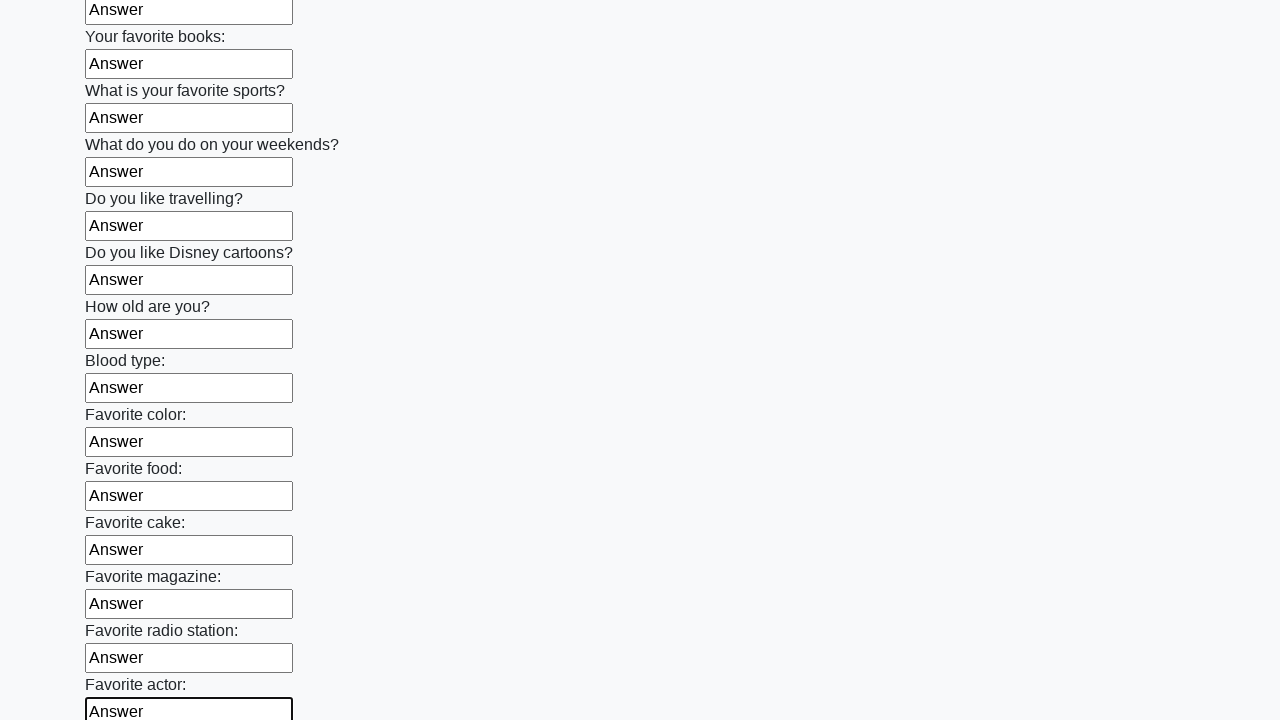

Filled an input field with 'Answer'
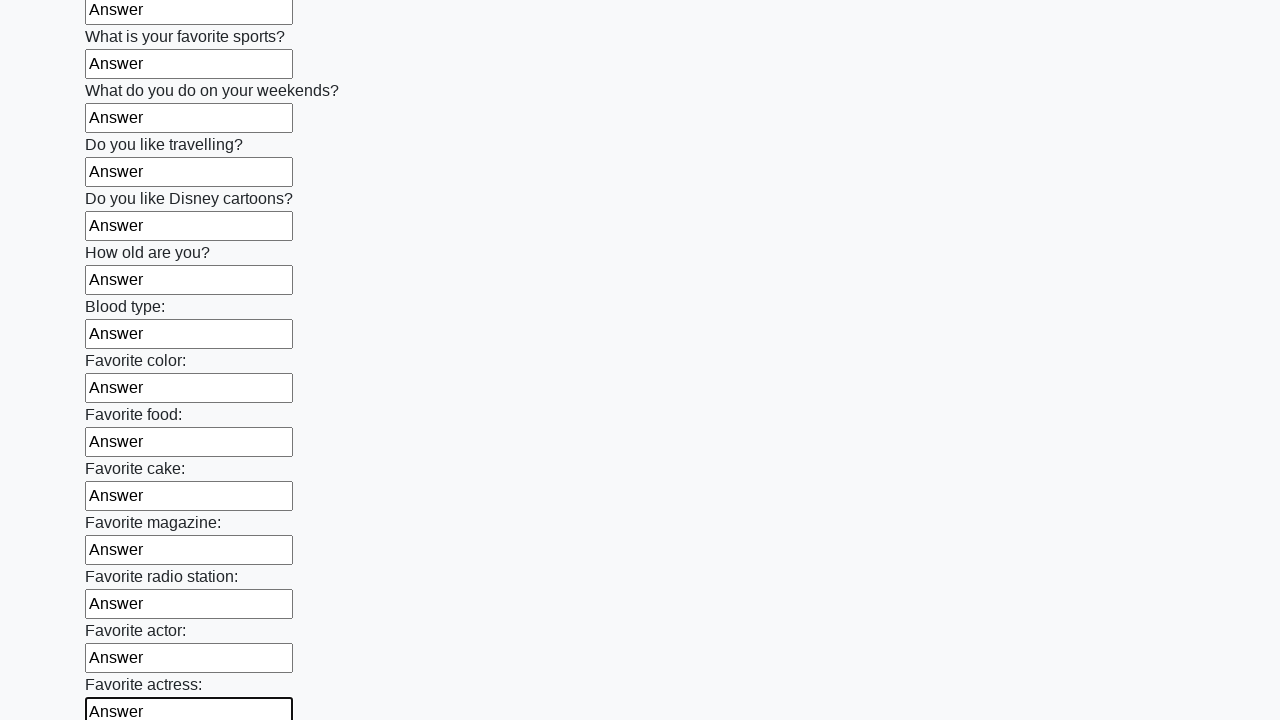

Filled an input field with 'Answer'
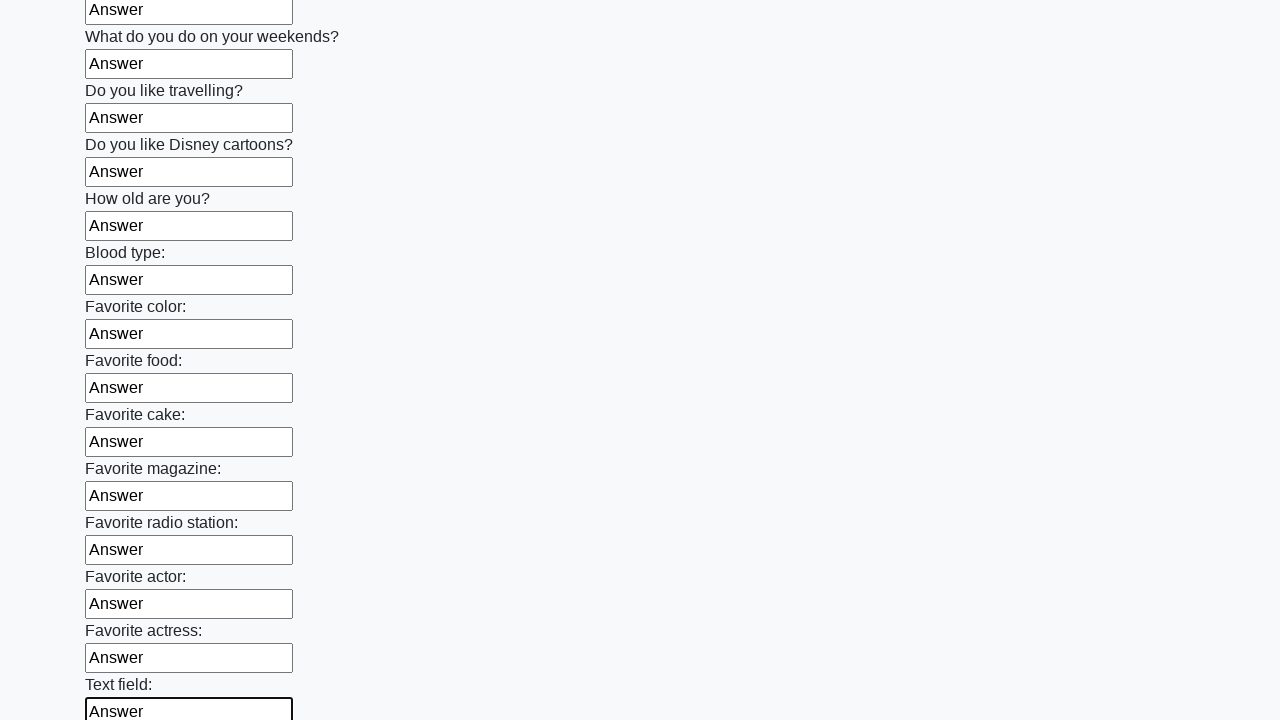

Filled an input field with 'Answer'
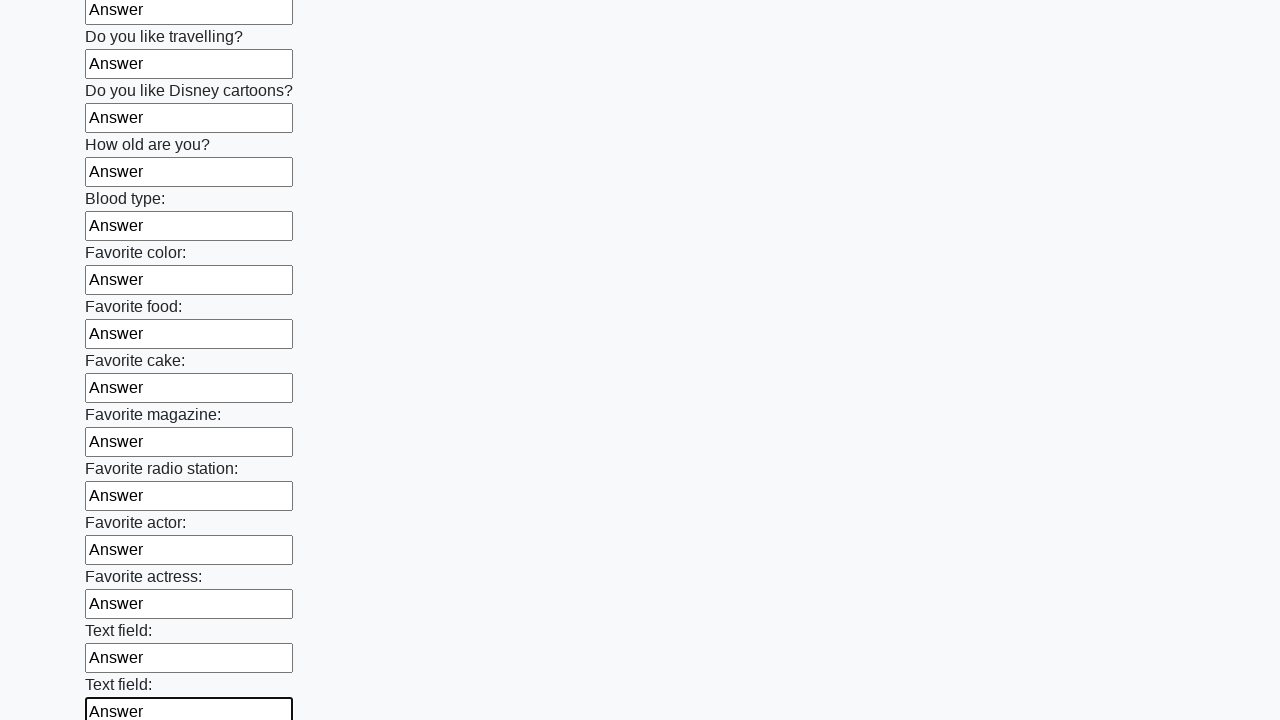

Filled an input field with 'Answer'
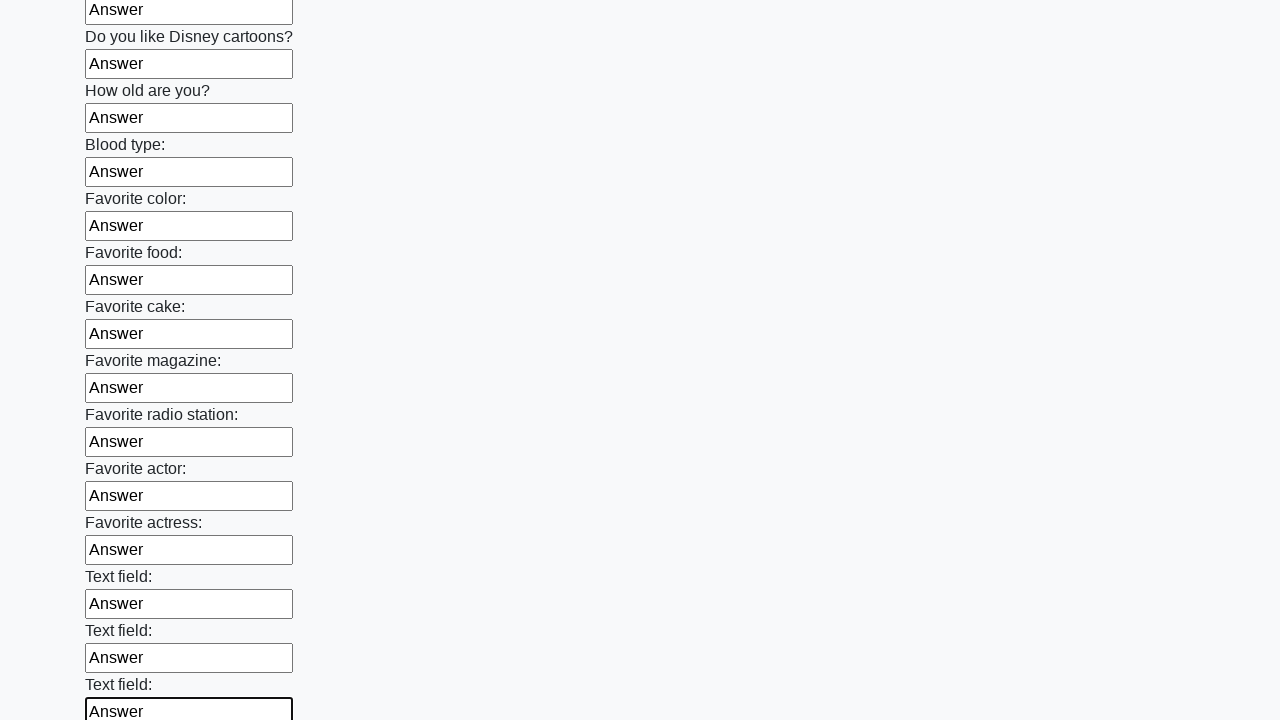

Filled an input field with 'Answer'
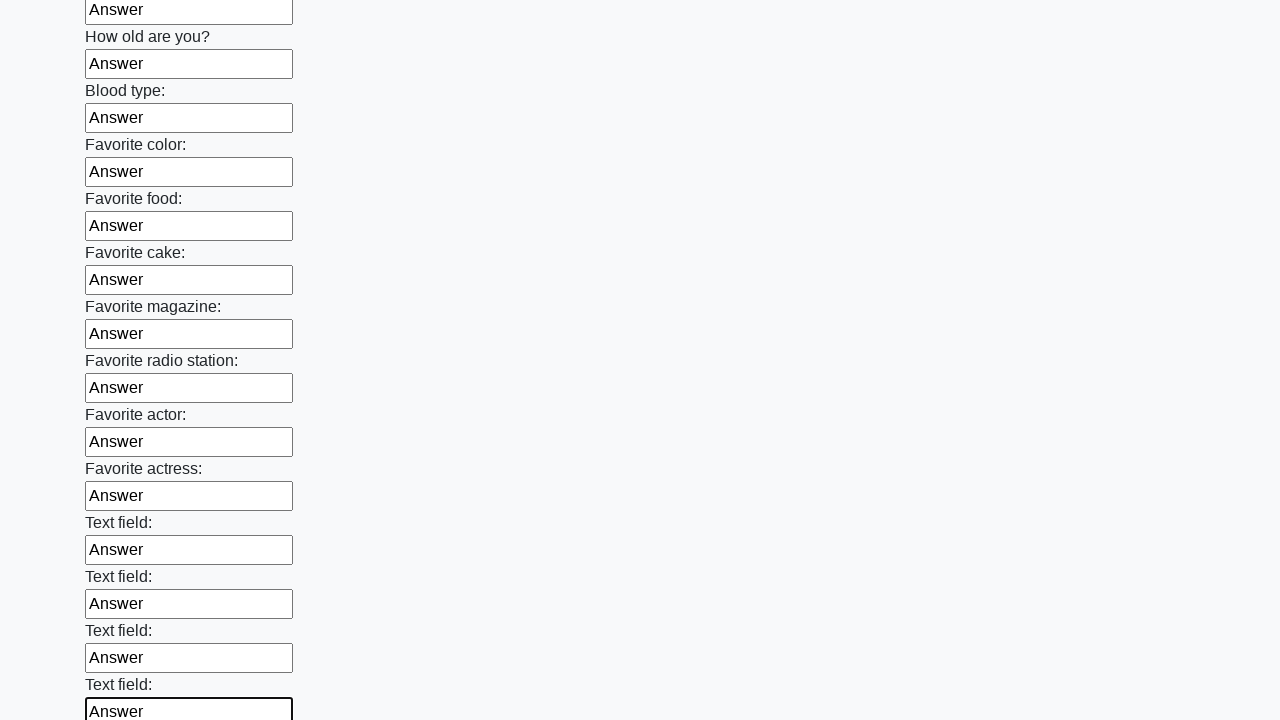

Filled an input field with 'Answer'
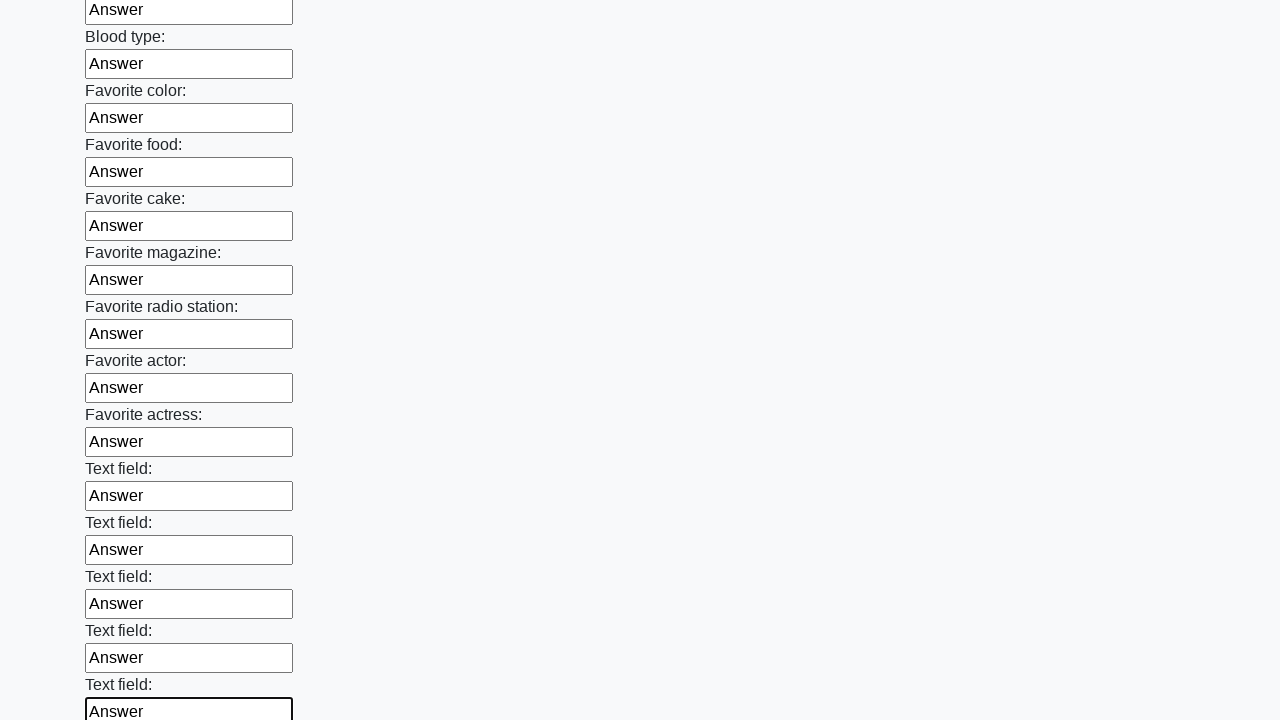

Filled an input field with 'Answer'
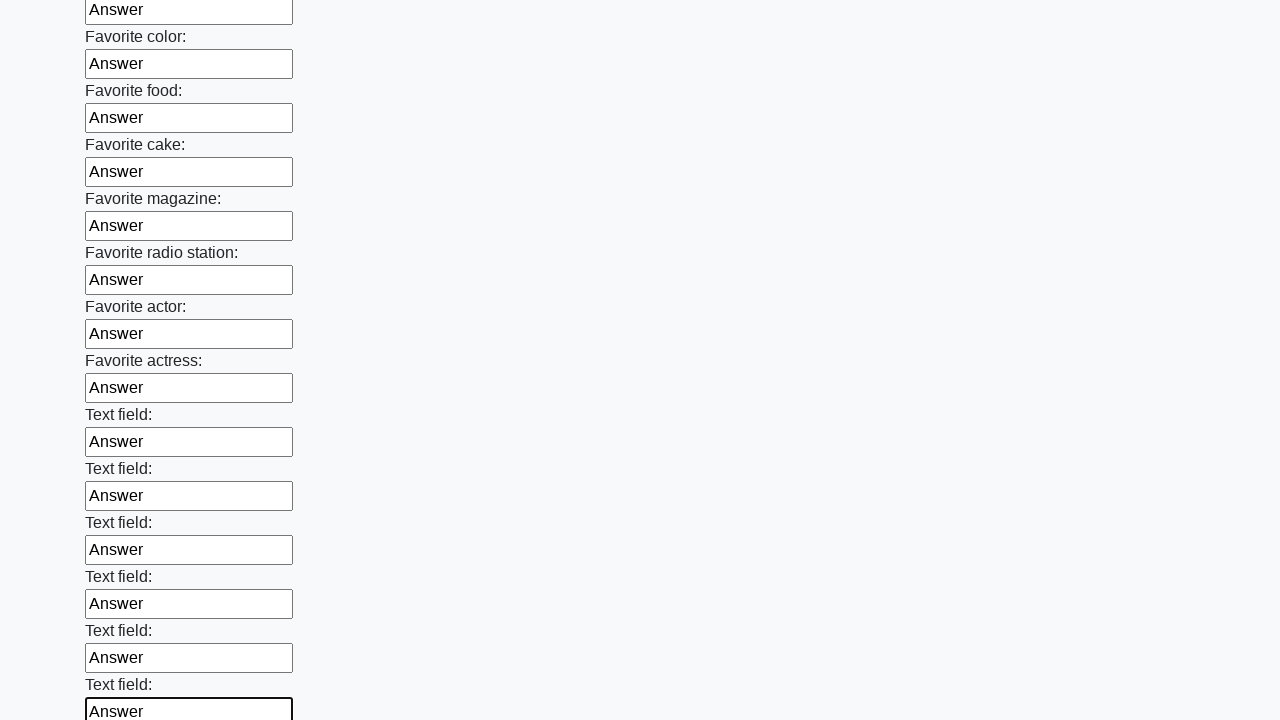

Filled an input field with 'Answer'
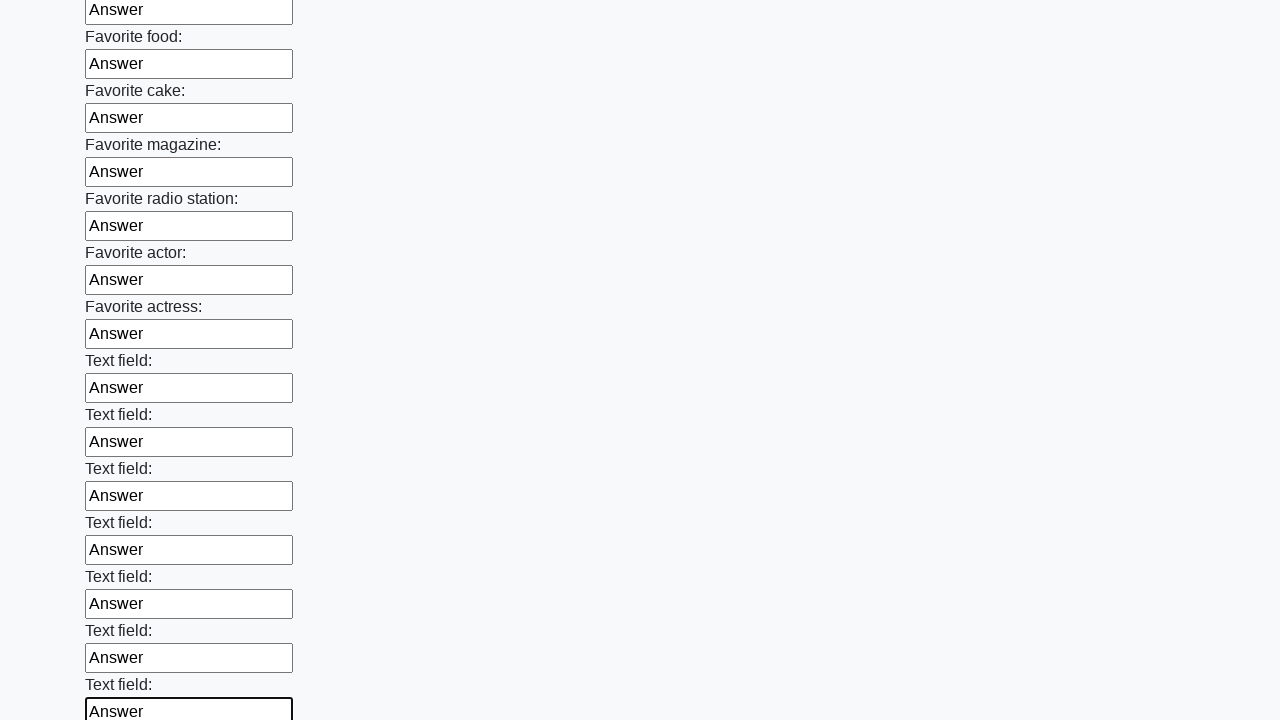

Filled an input field with 'Answer'
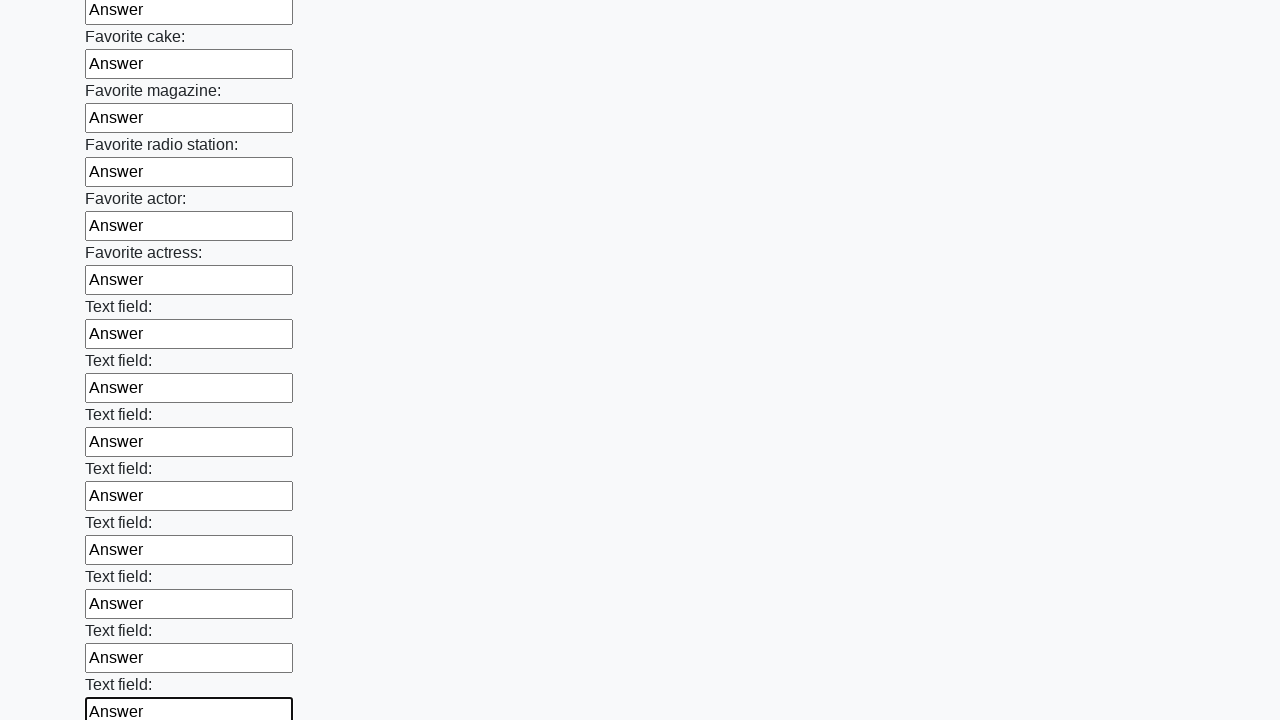

Filled an input field with 'Answer'
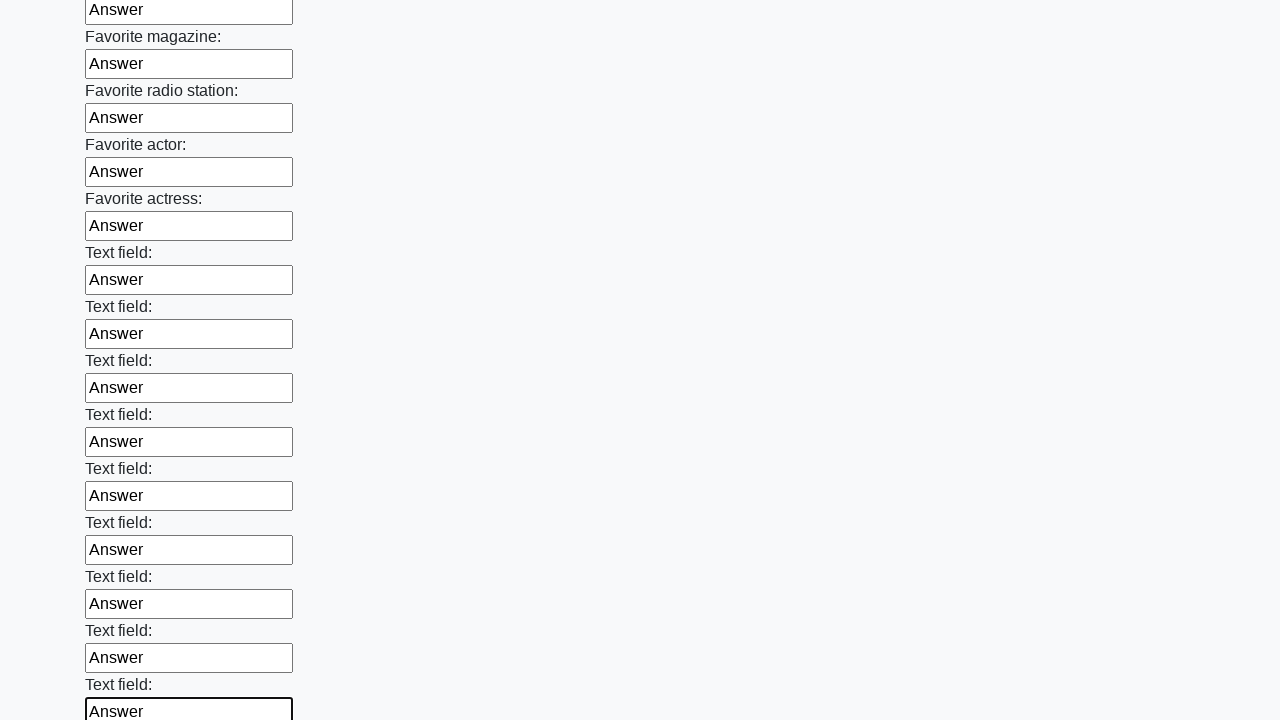

Filled an input field with 'Answer'
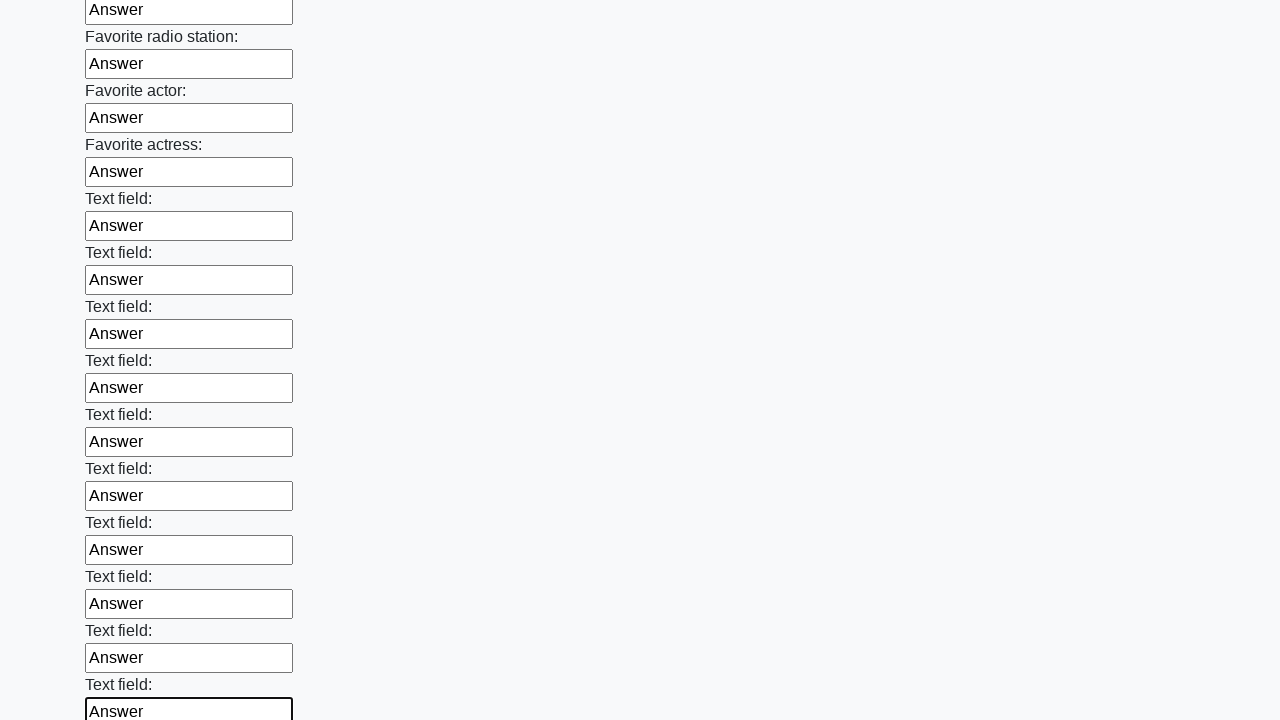

Filled an input field with 'Answer'
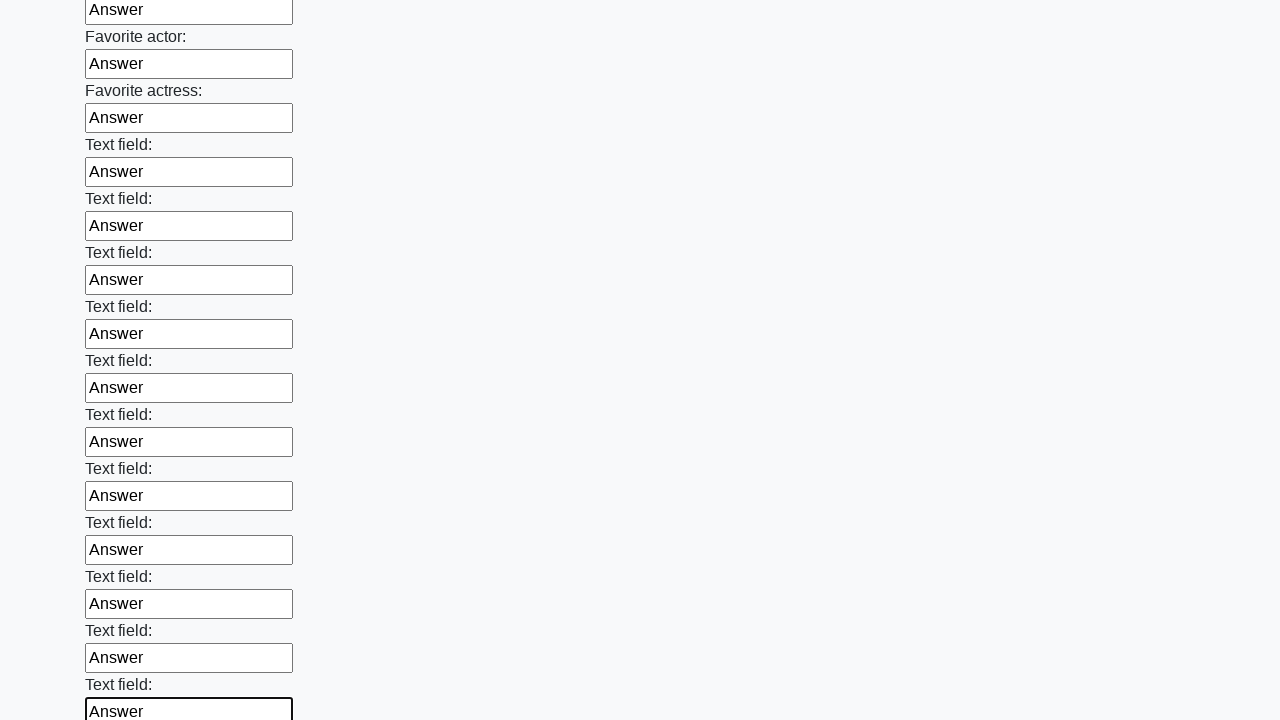

Filled an input field with 'Answer'
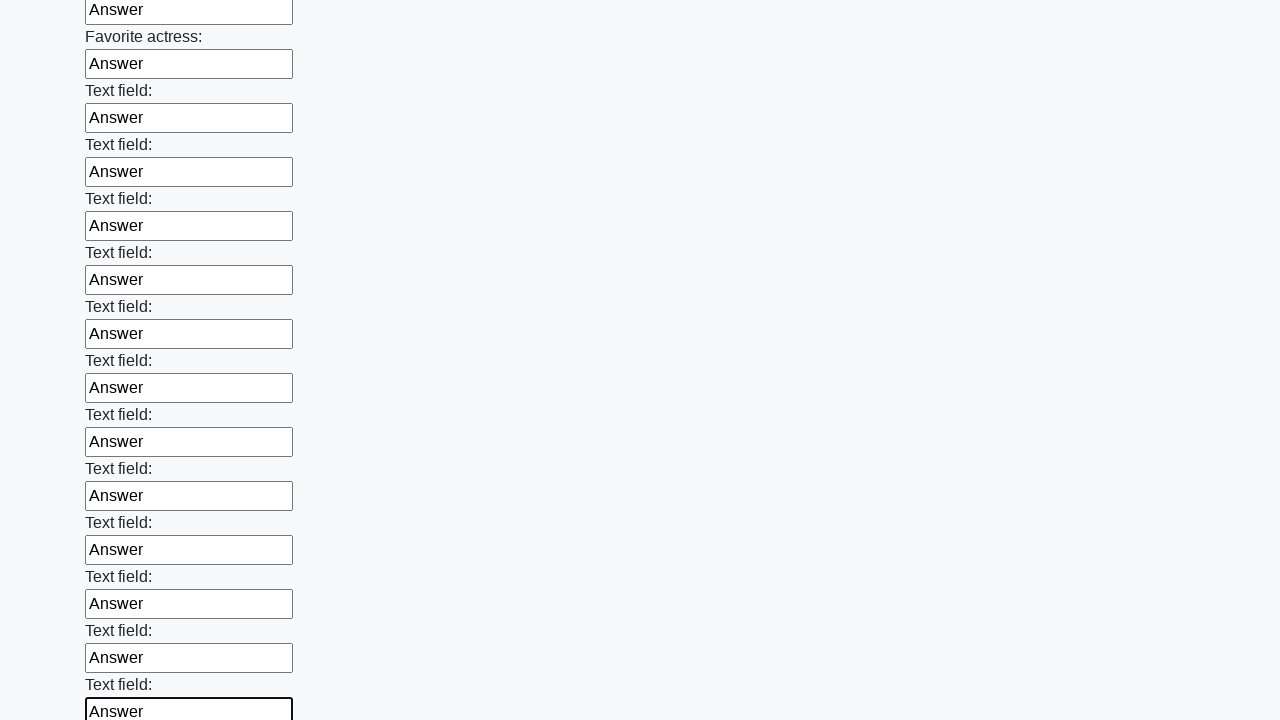

Filled an input field with 'Answer'
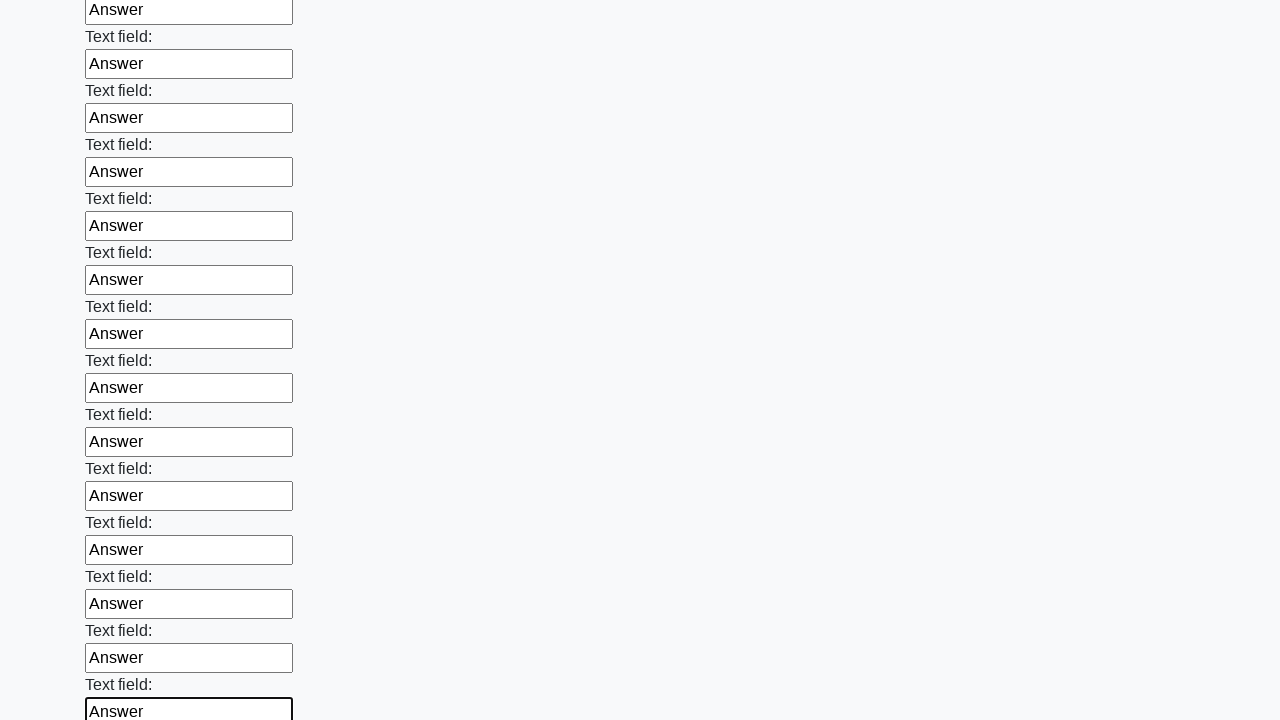

Filled an input field with 'Answer'
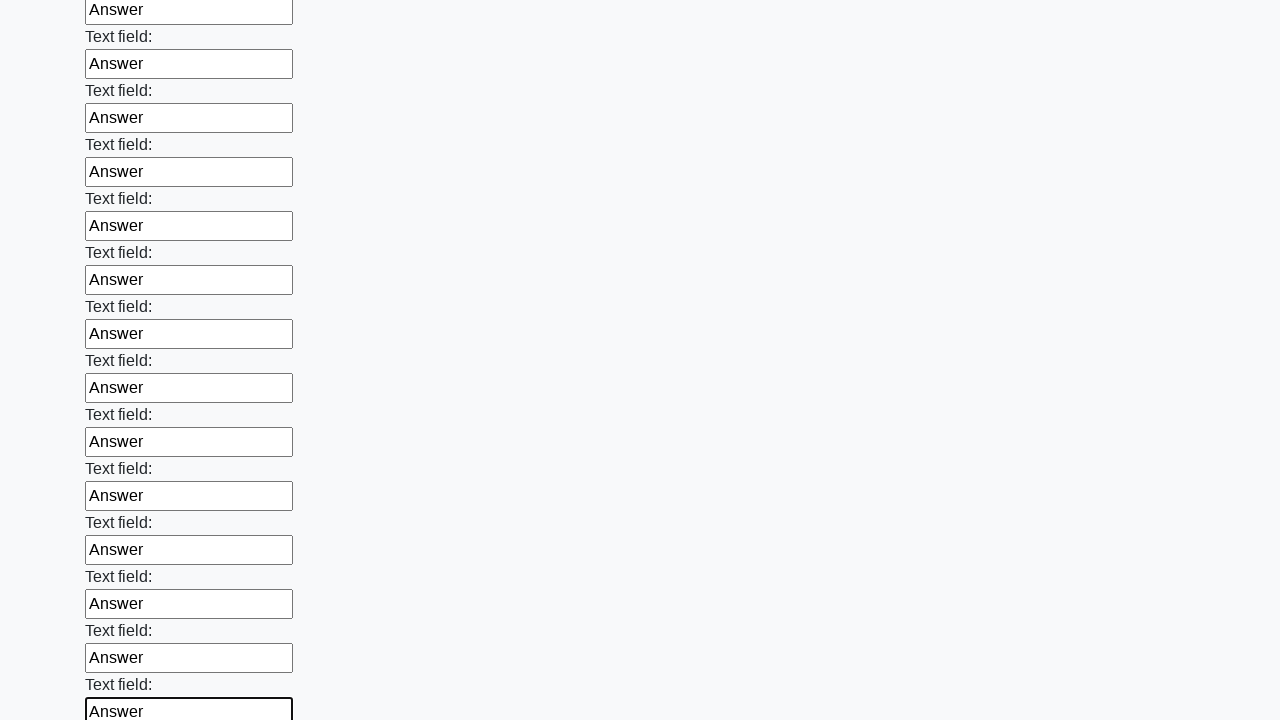

Filled an input field with 'Answer'
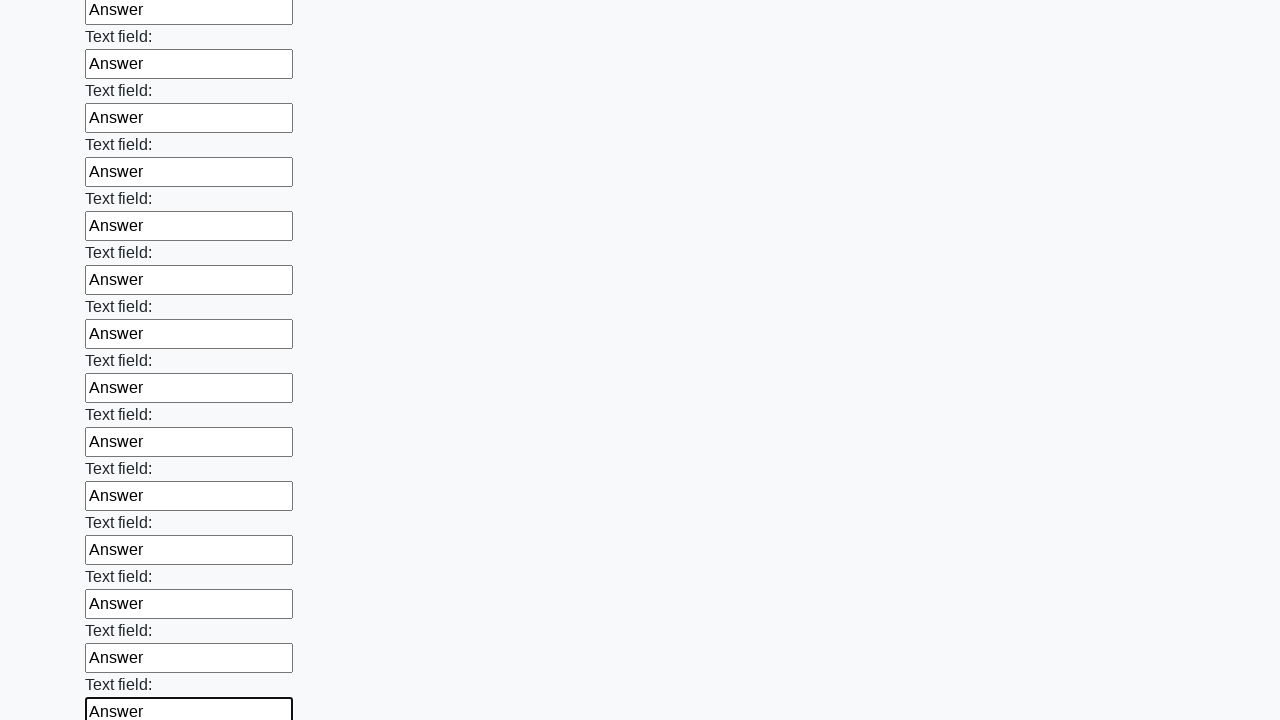

Filled an input field with 'Answer'
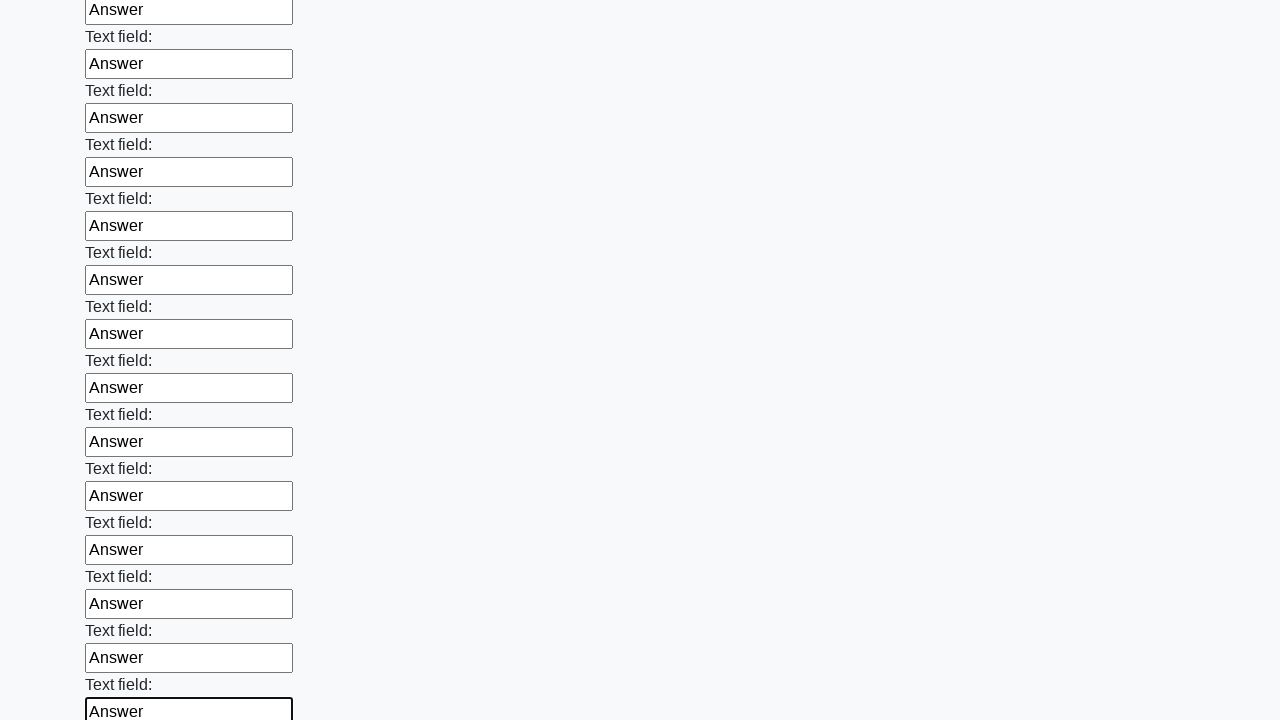

Filled an input field with 'Answer'
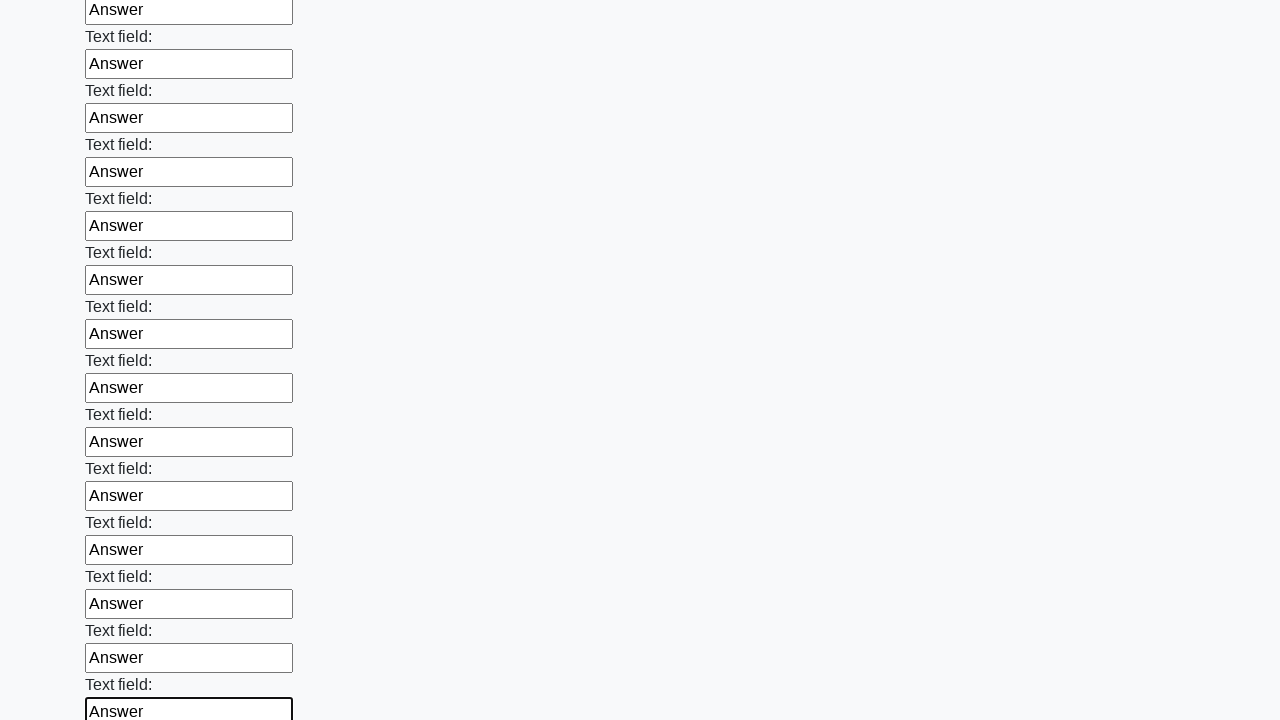

Filled an input field with 'Answer'
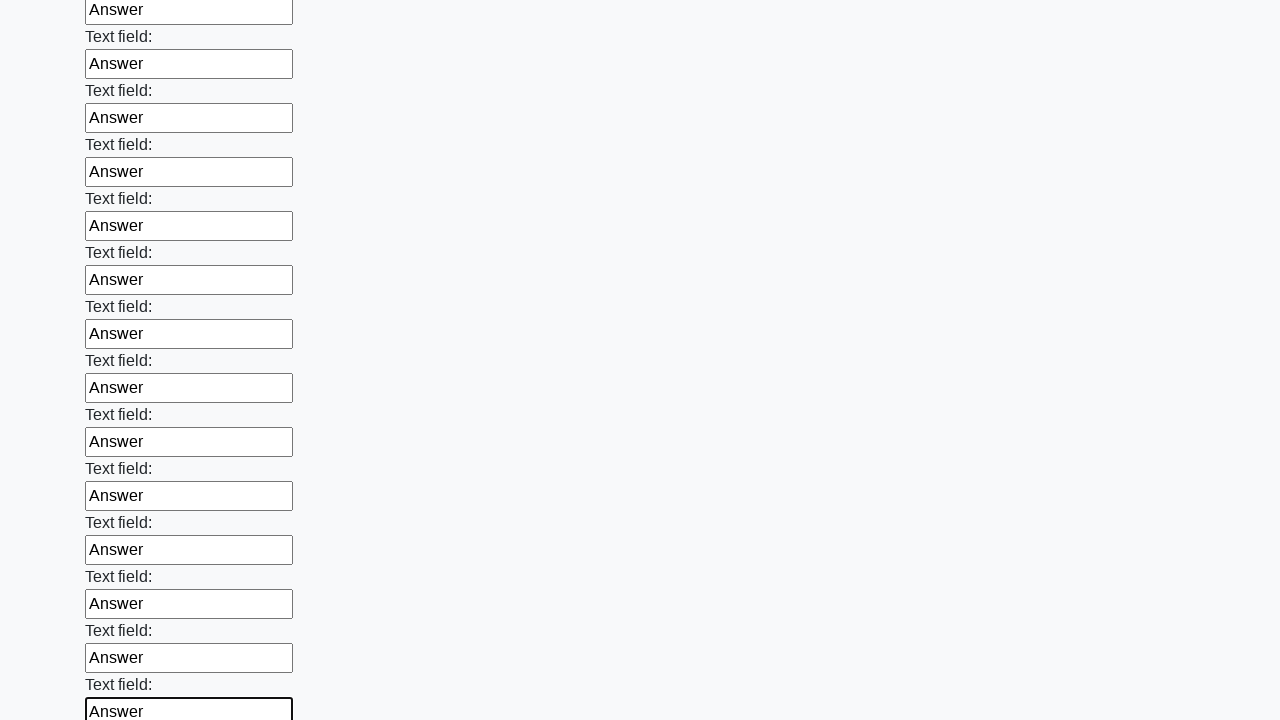

Filled an input field with 'Answer'
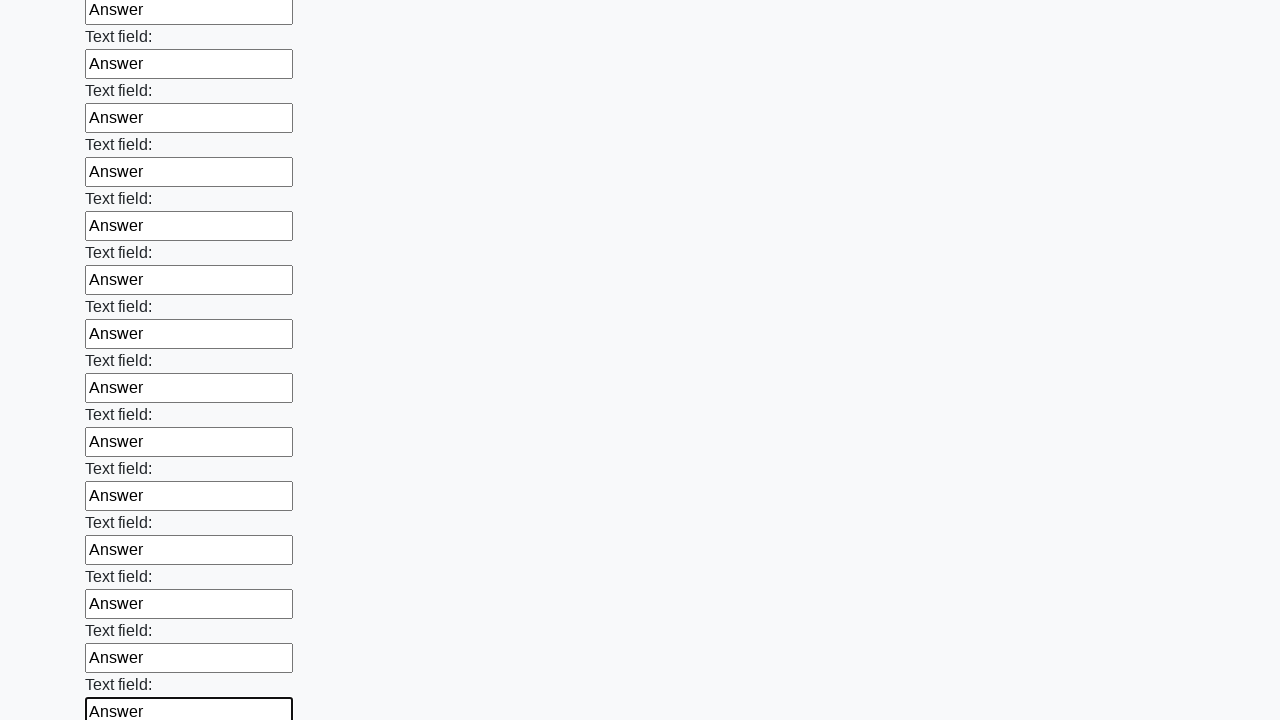

Filled an input field with 'Answer'
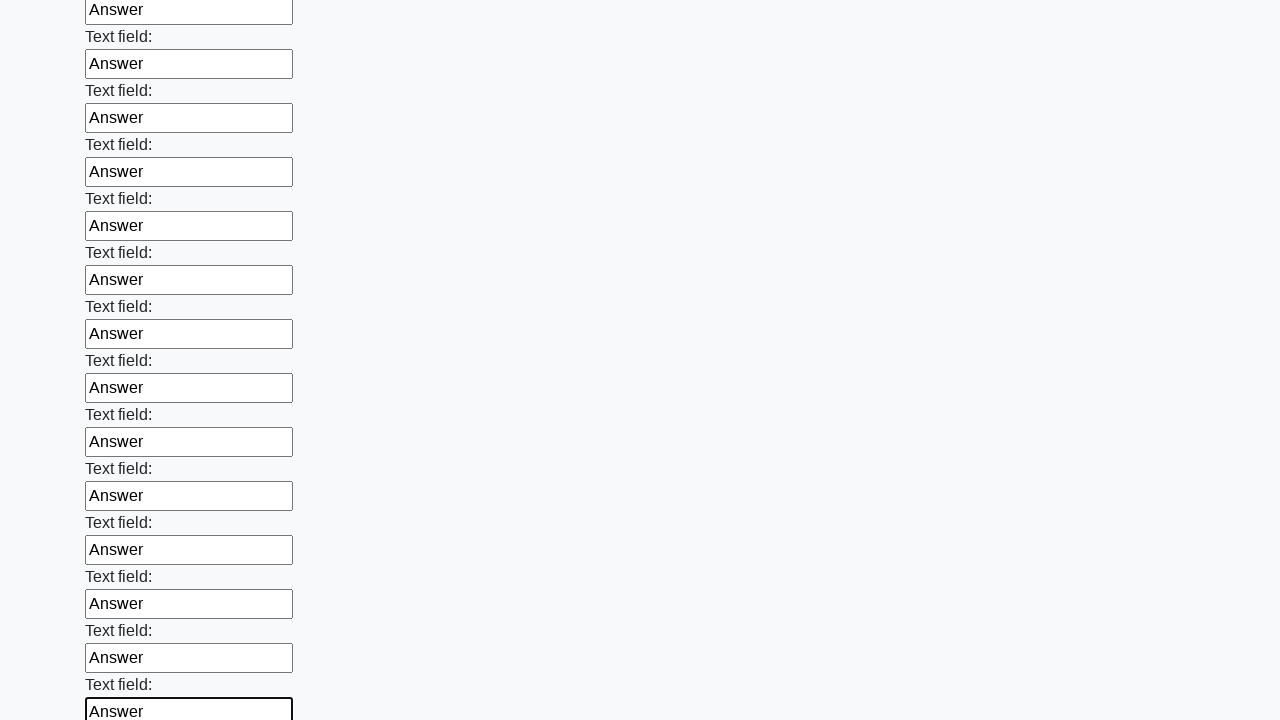

Filled an input field with 'Answer'
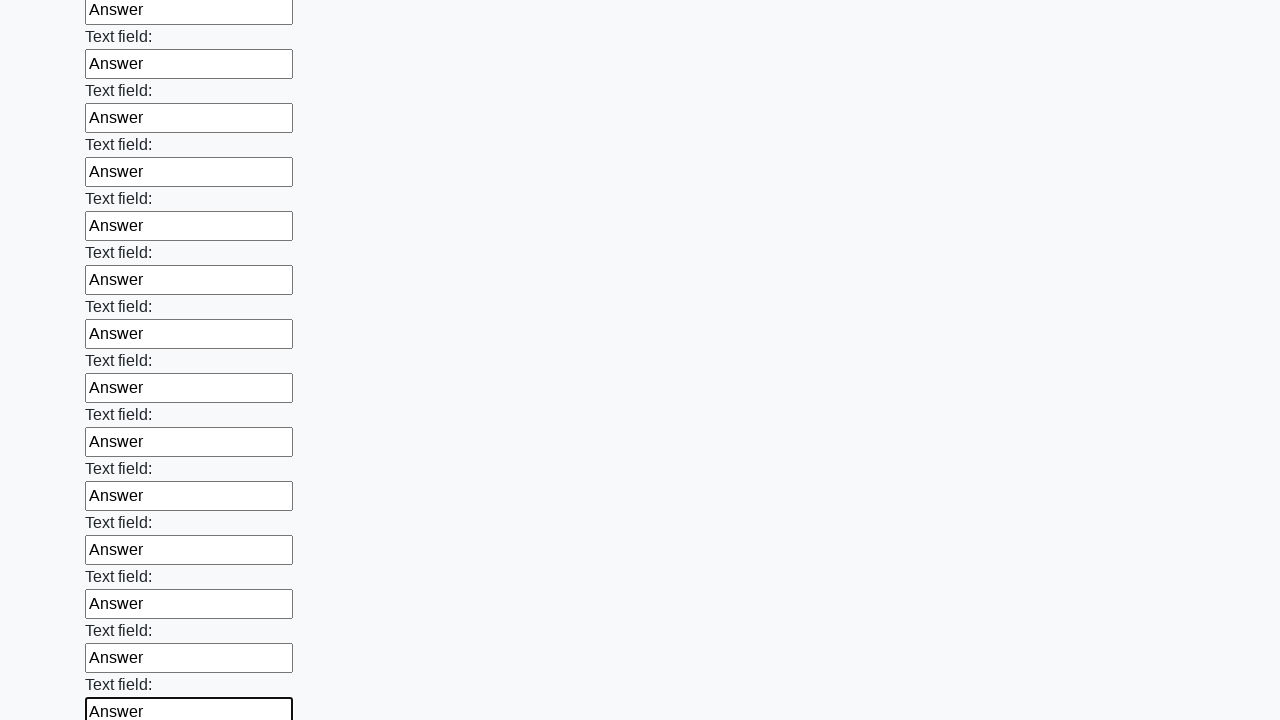

Filled an input field with 'Answer'
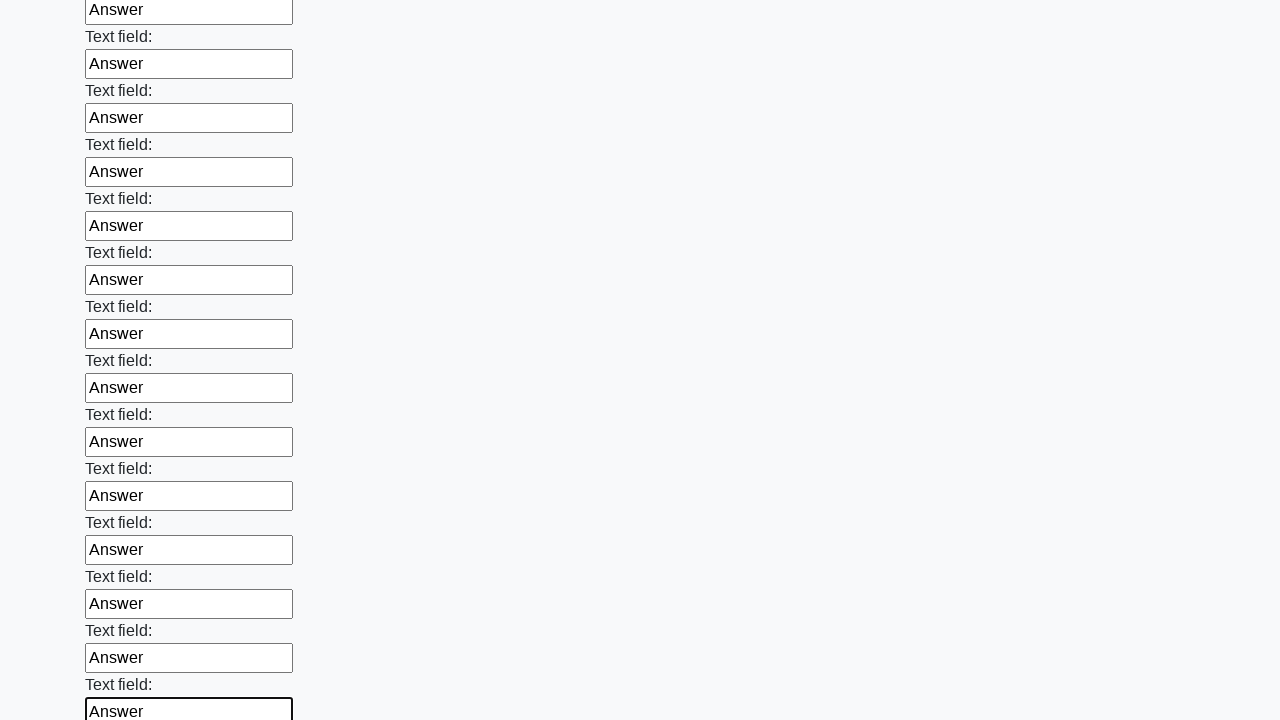

Filled an input field with 'Answer'
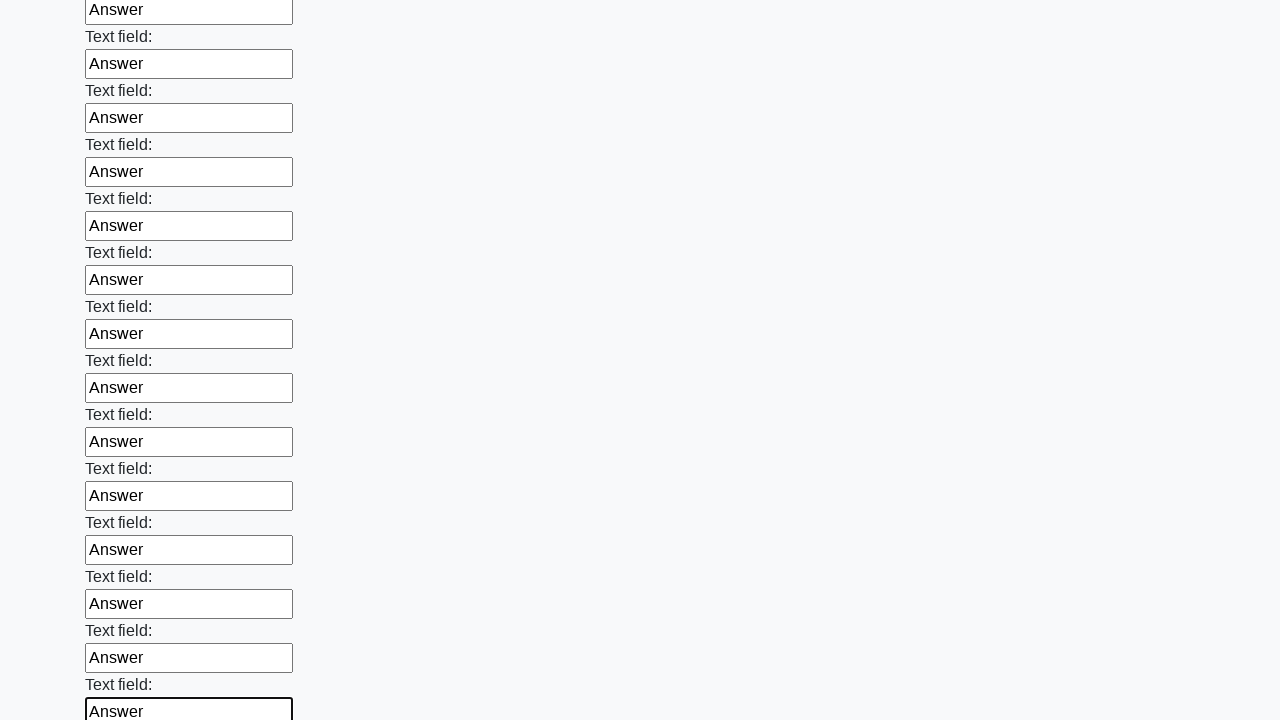

Filled an input field with 'Answer'
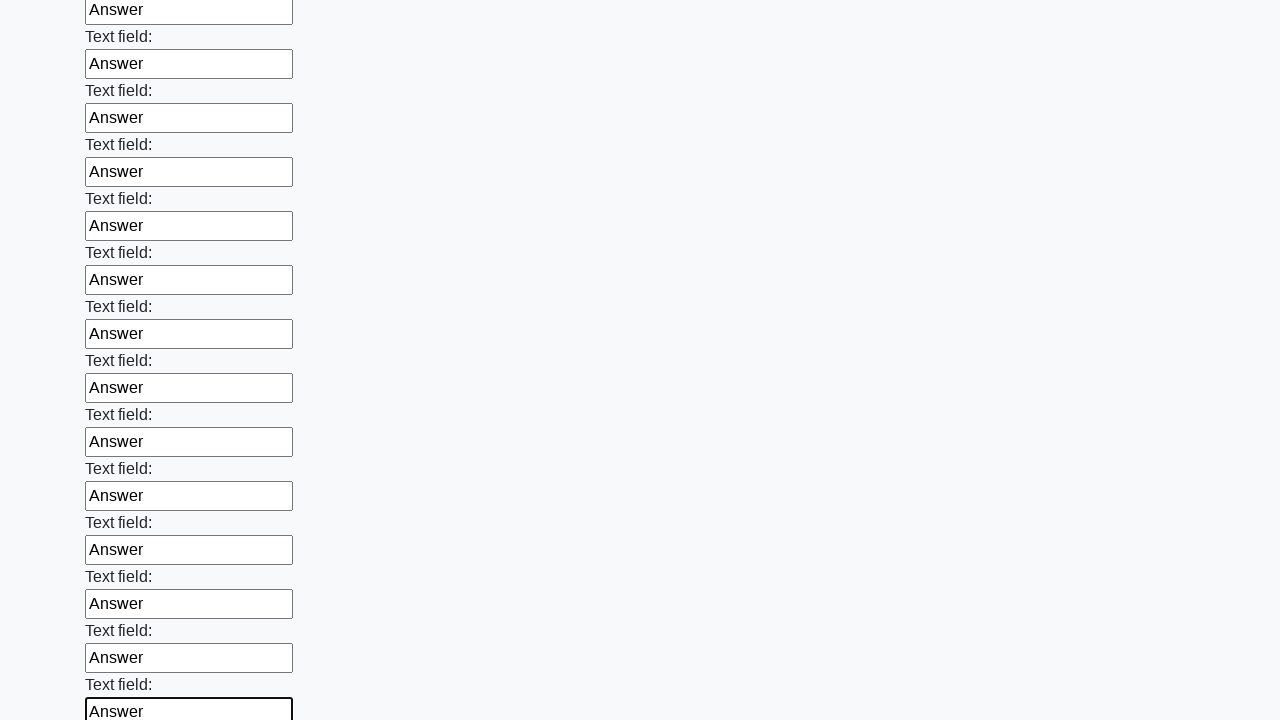

Filled an input field with 'Answer'
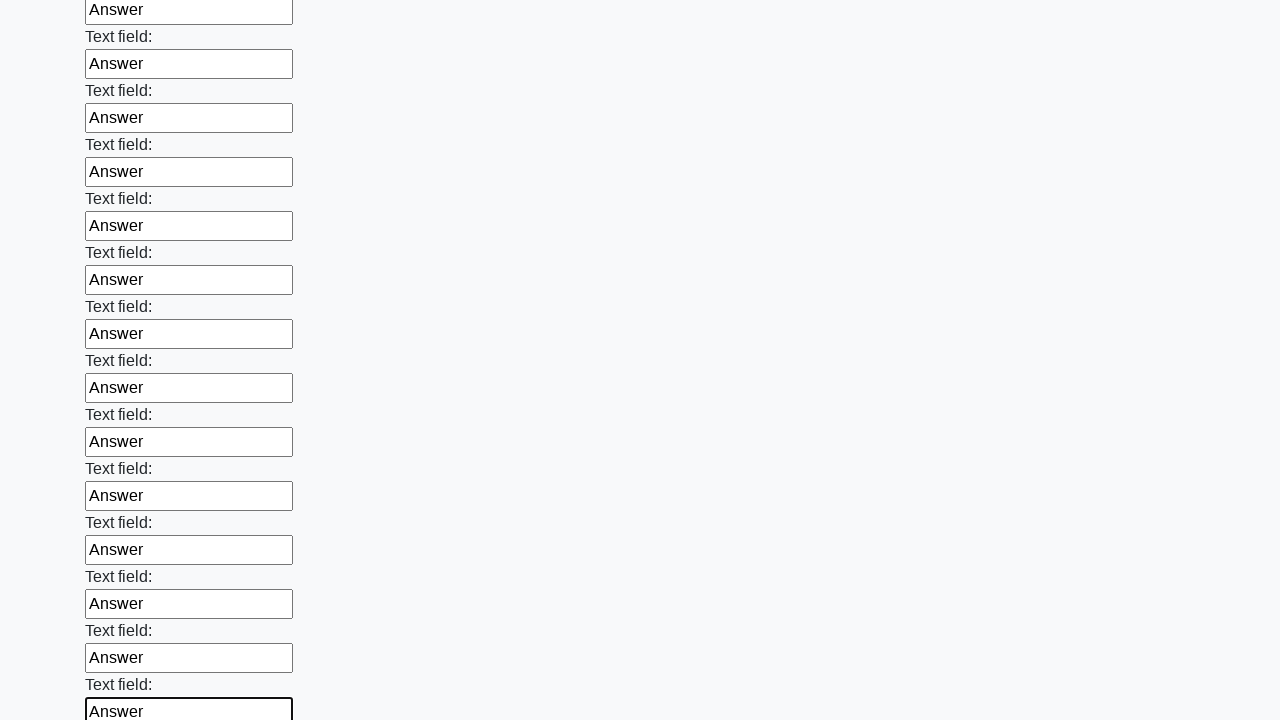

Filled an input field with 'Answer'
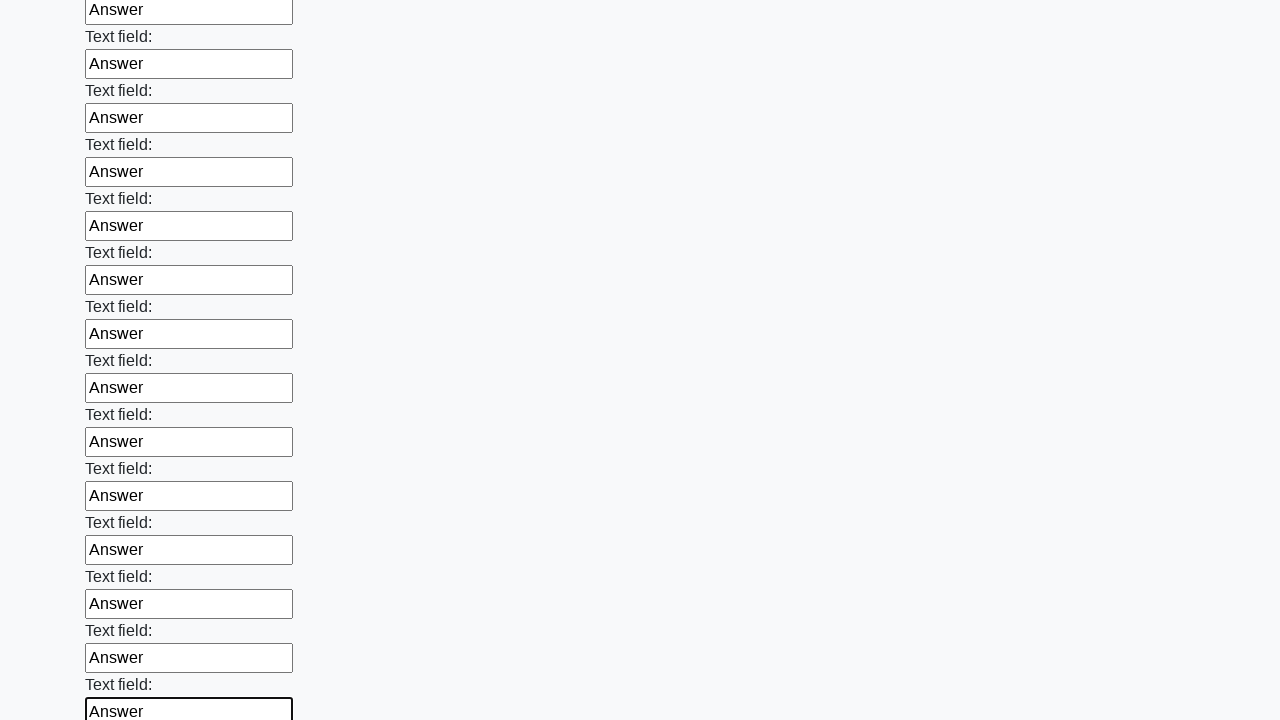

Filled an input field with 'Answer'
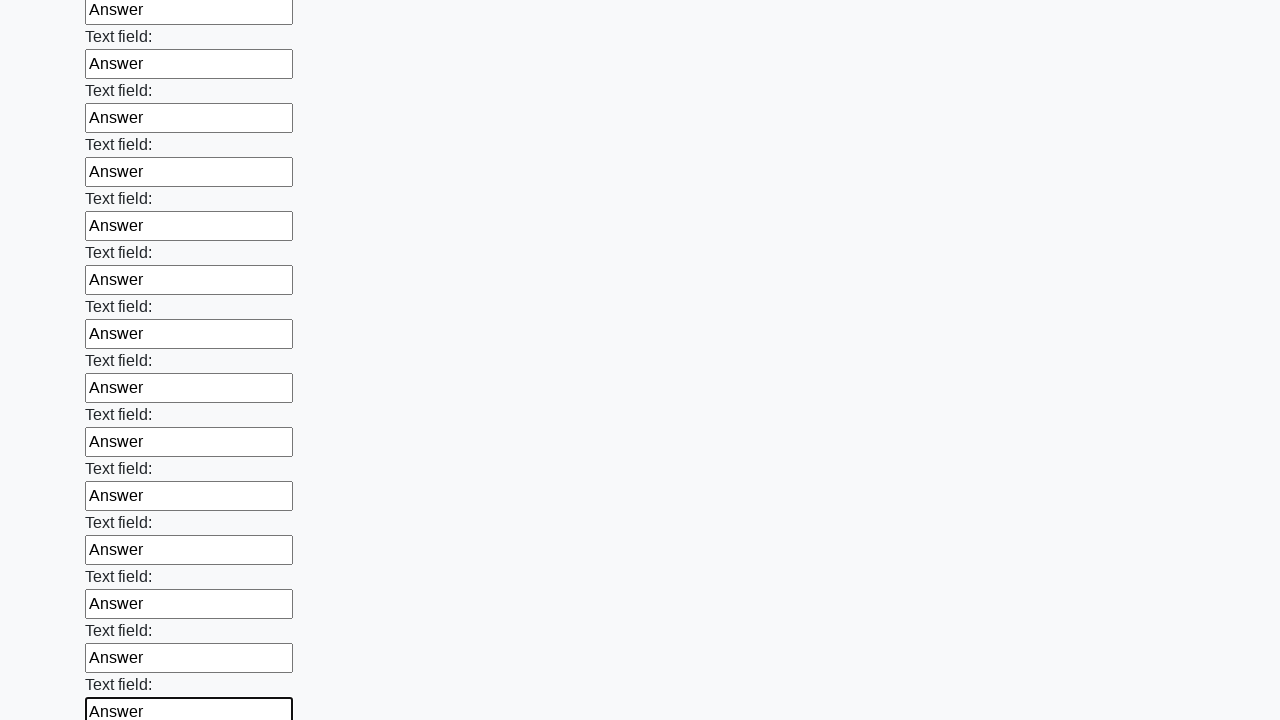

Filled an input field with 'Answer'
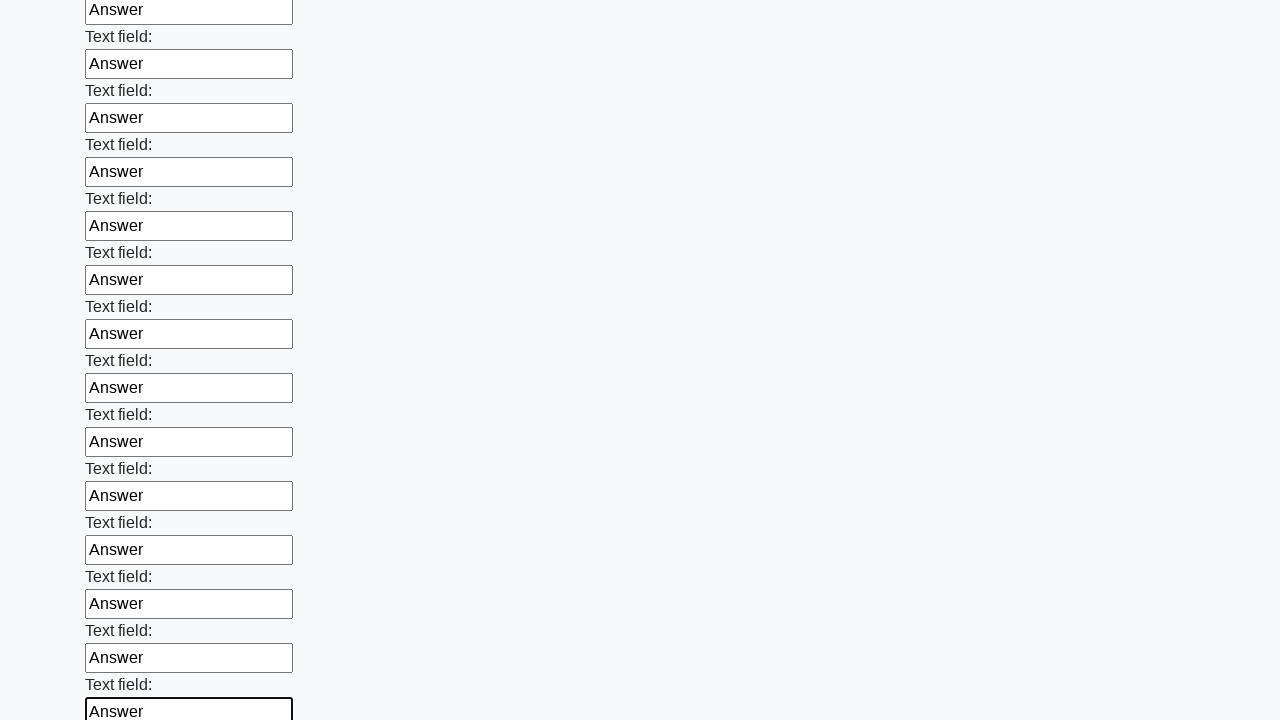

Filled an input field with 'Answer'
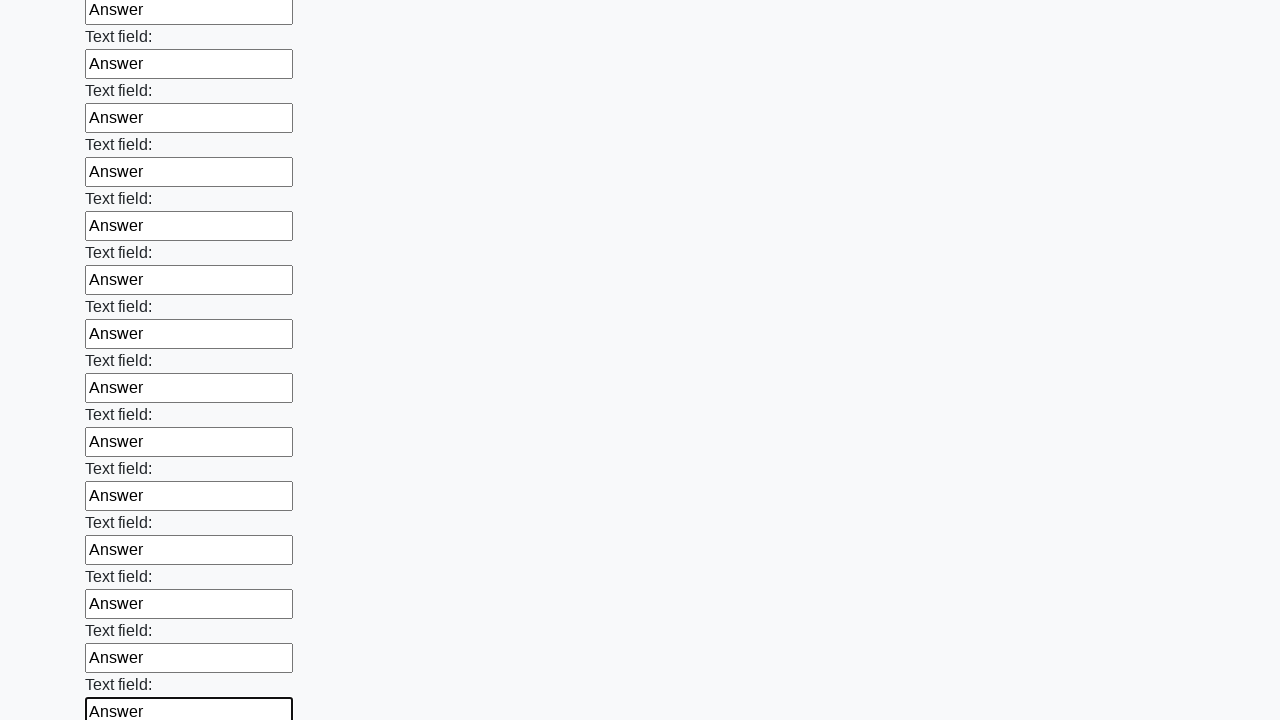

Filled an input field with 'Answer'
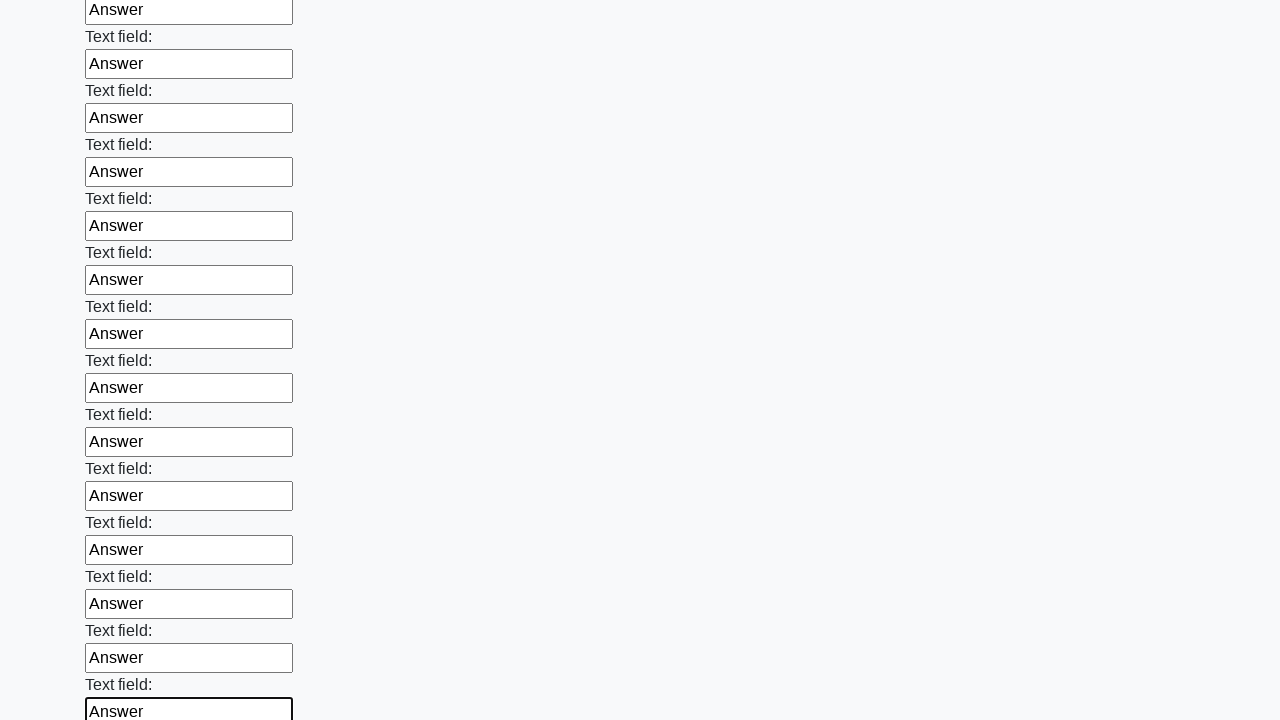

Filled an input field with 'Answer'
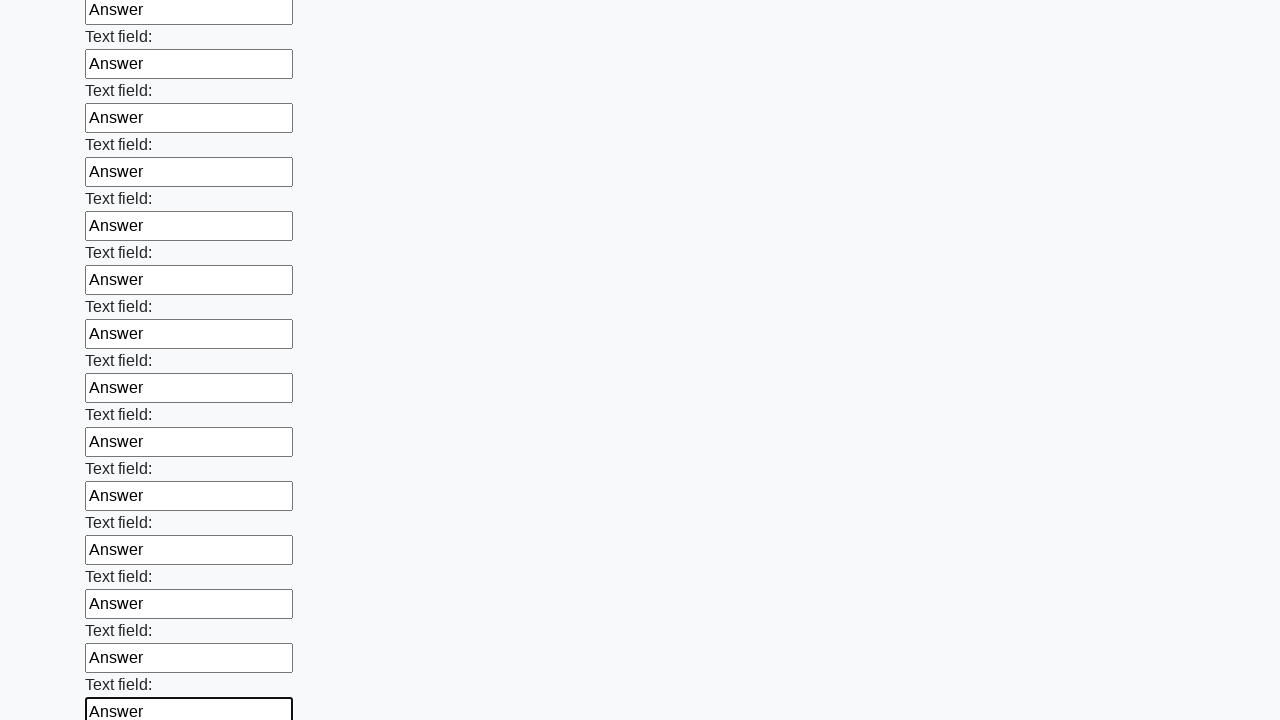

Filled an input field with 'Answer'
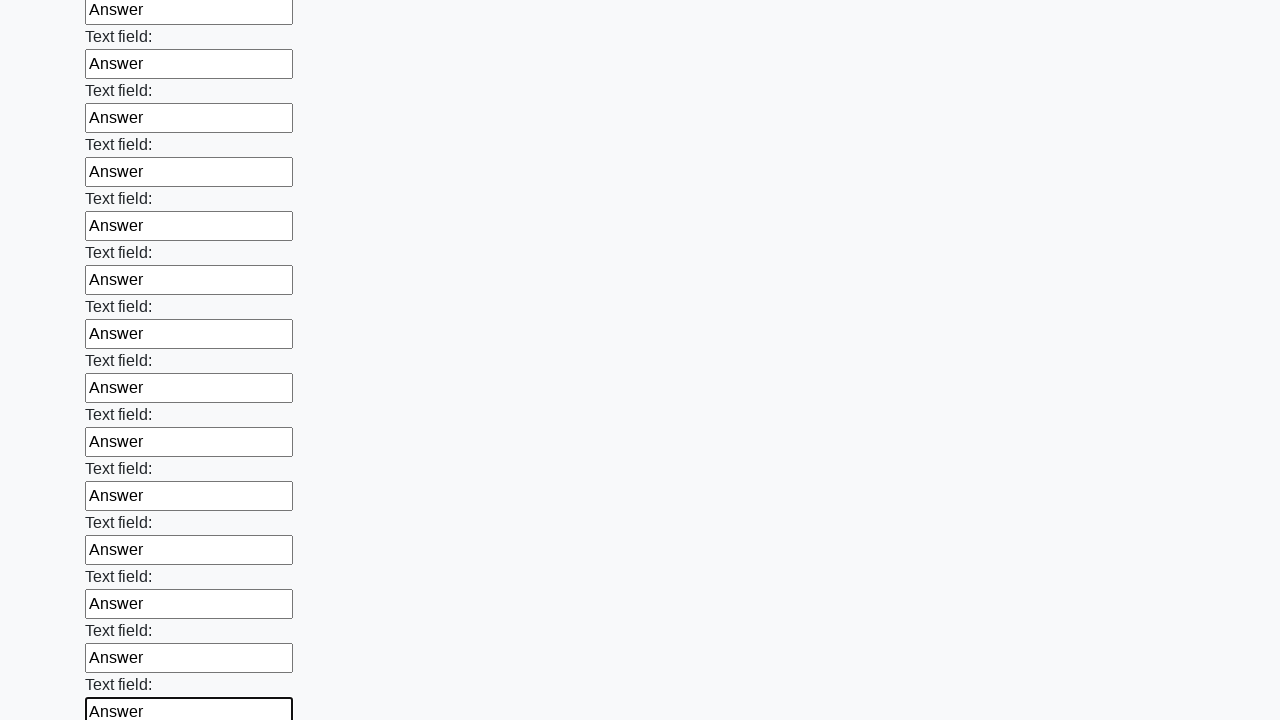

Filled an input field with 'Answer'
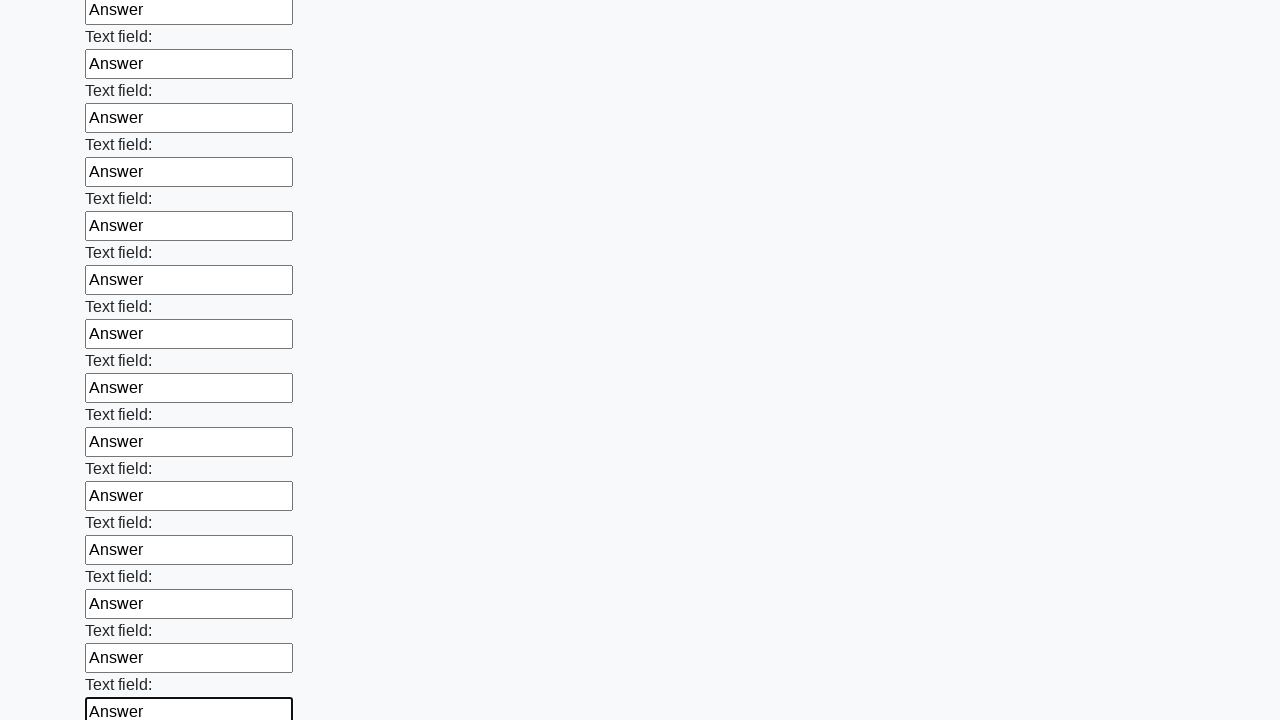

Filled an input field with 'Answer'
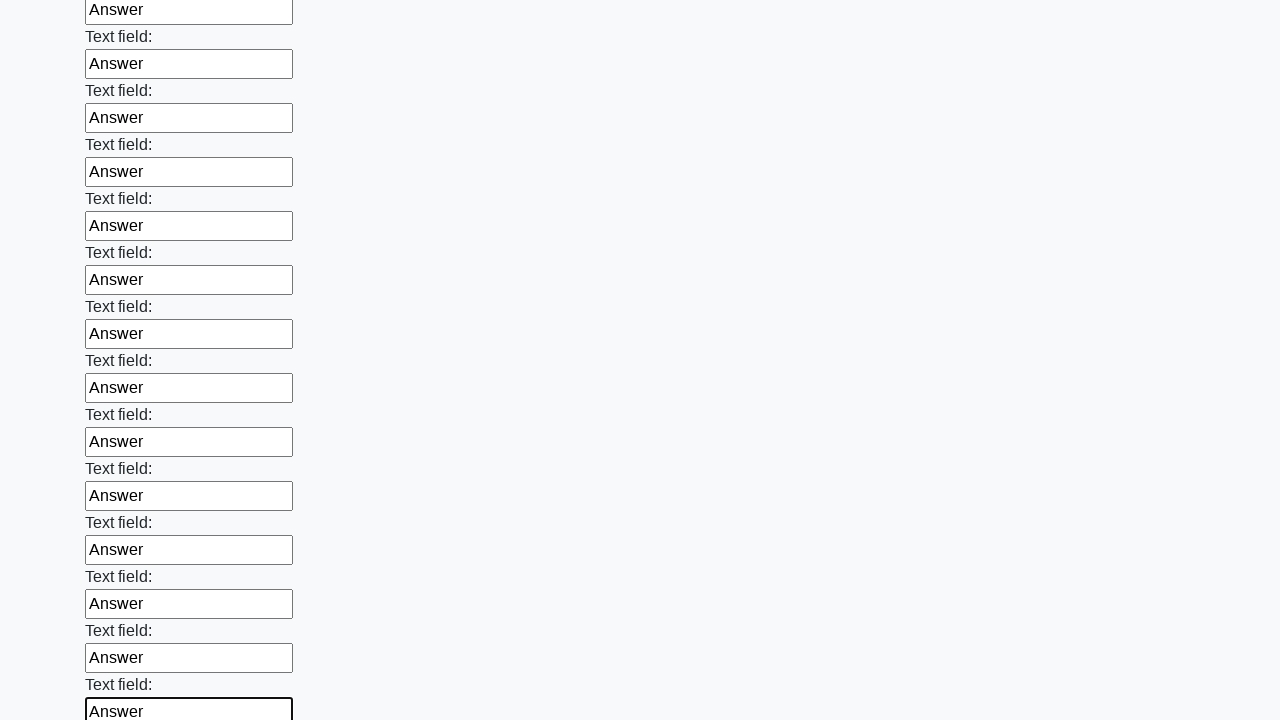

Filled an input field with 'Answer'
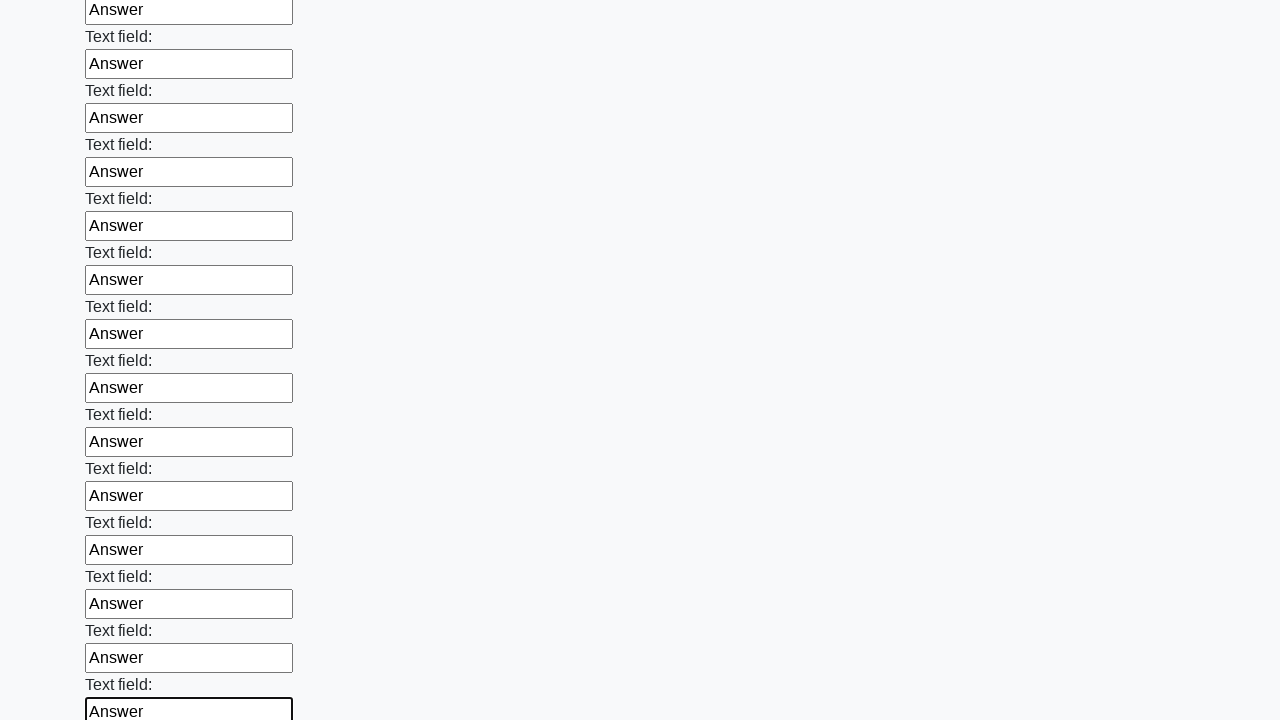

Filled an input field with 'Answer'
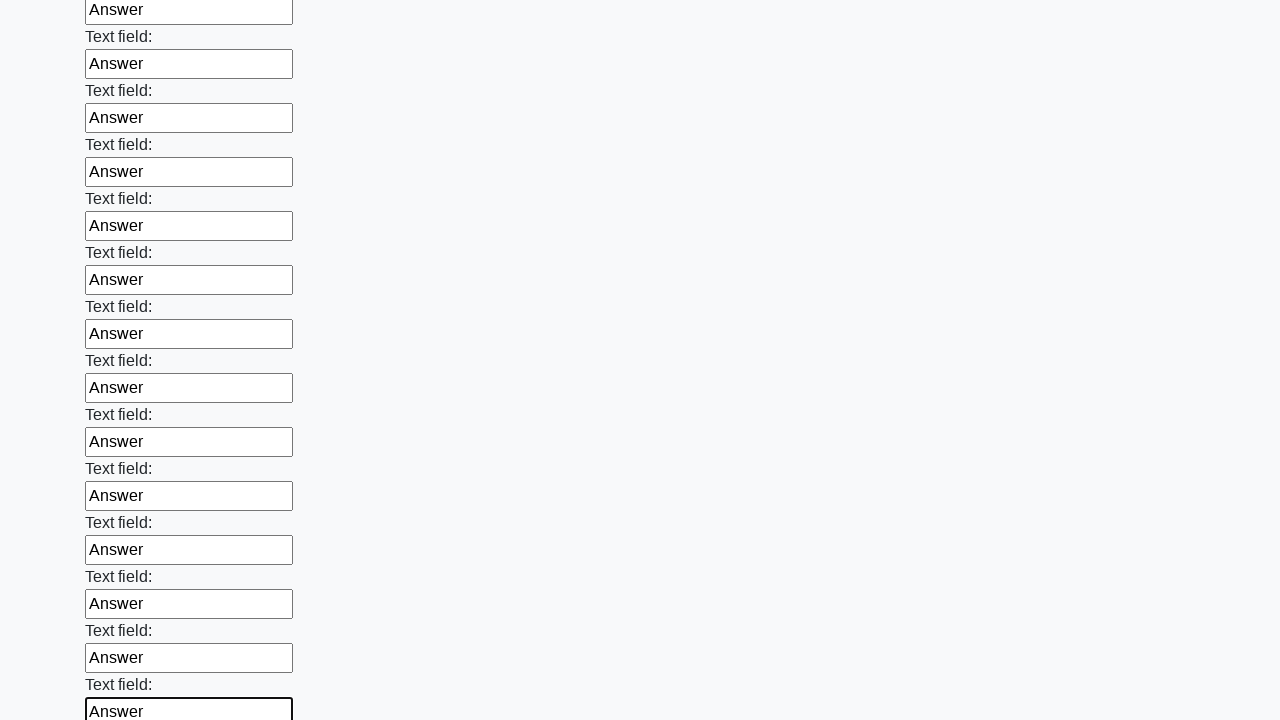

Filled an input field with 'Answer'
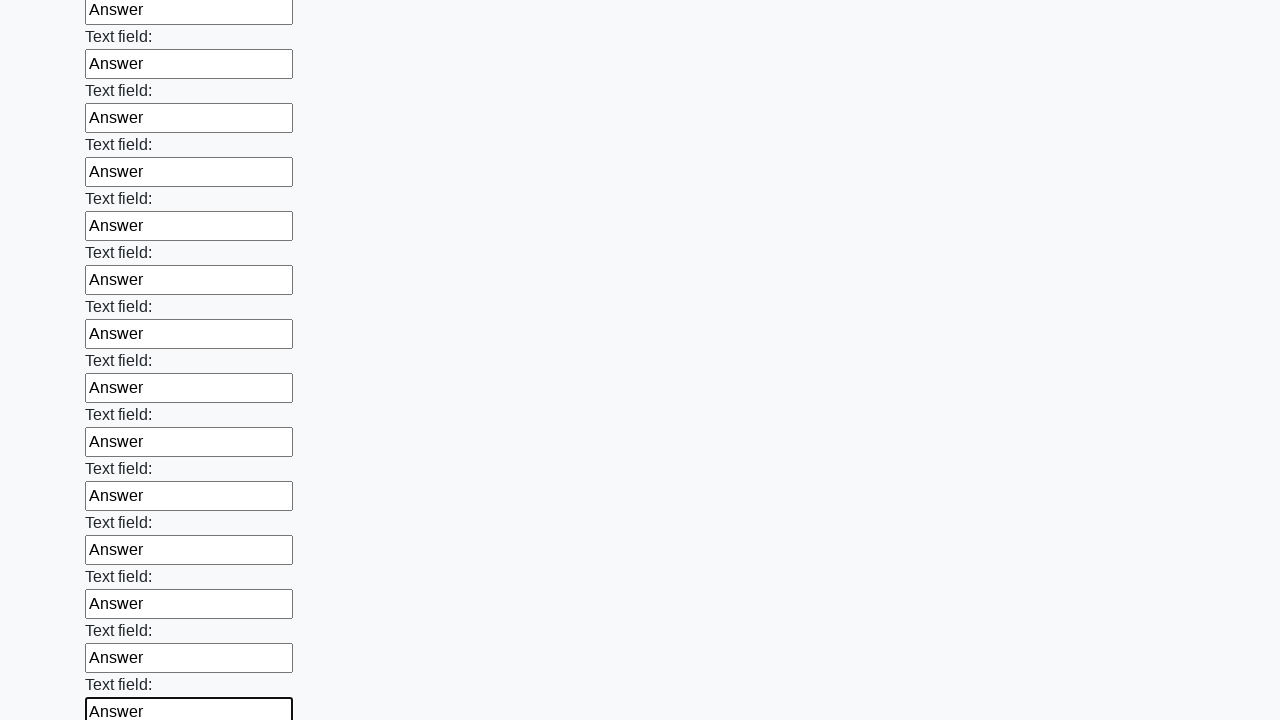

Filled an input field with 'Answer'
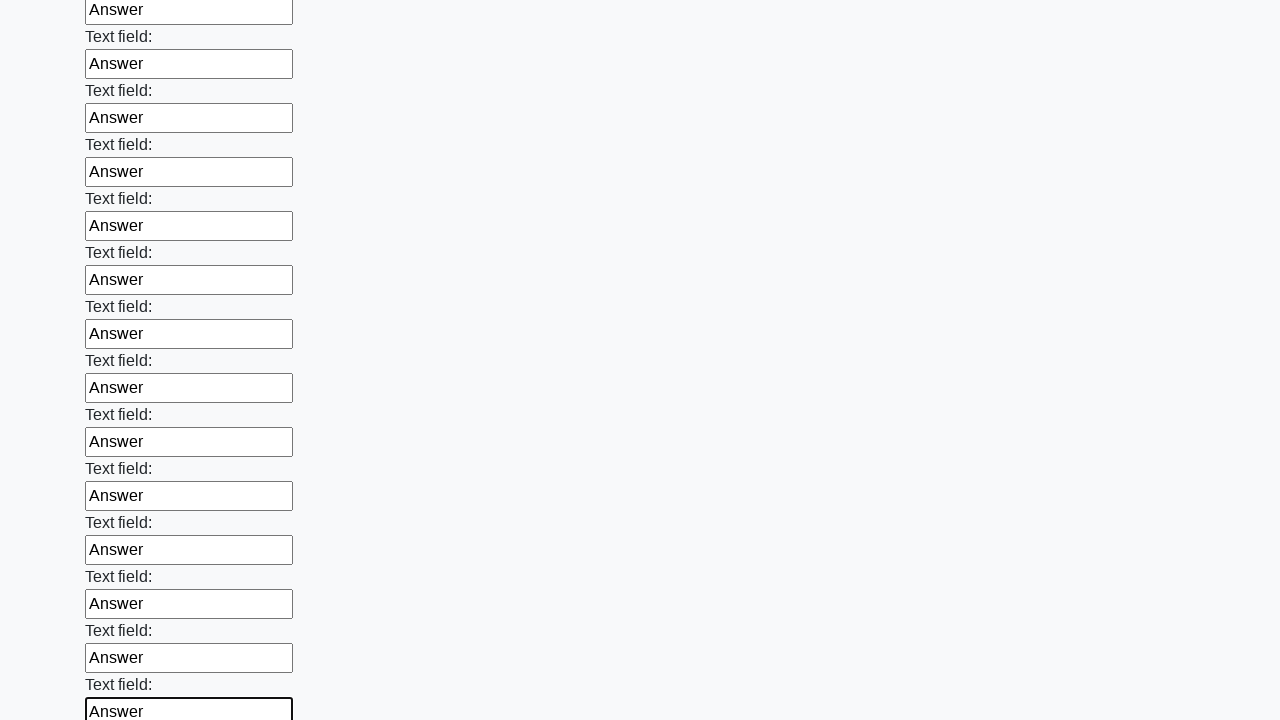

Filled an input field with 'Answer'
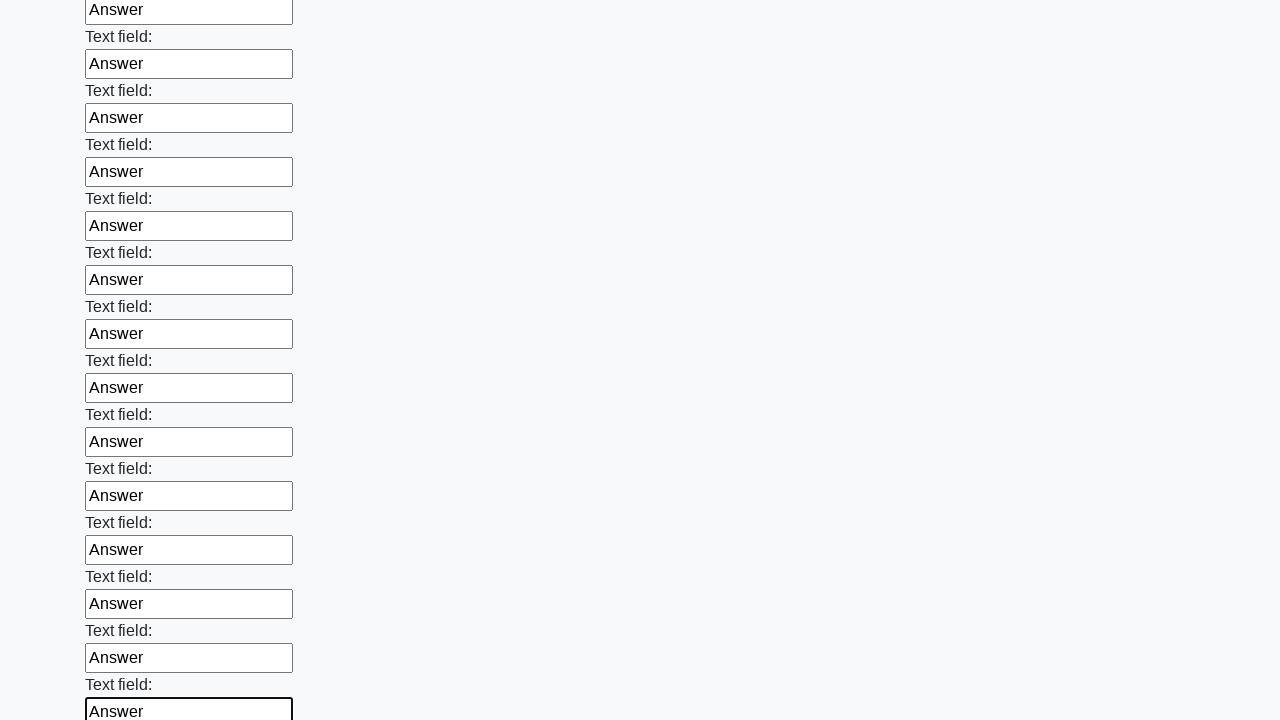

Filled an input field with 'Answer'
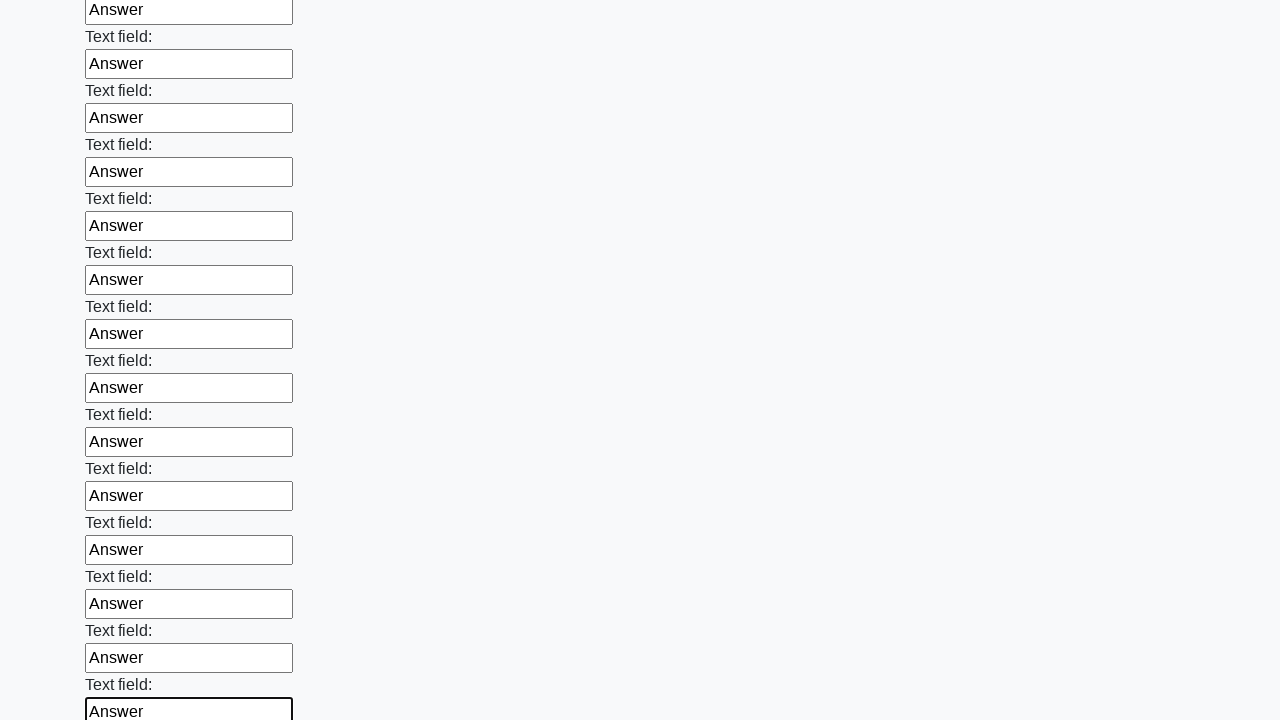

Filled an input field with 'Answer'
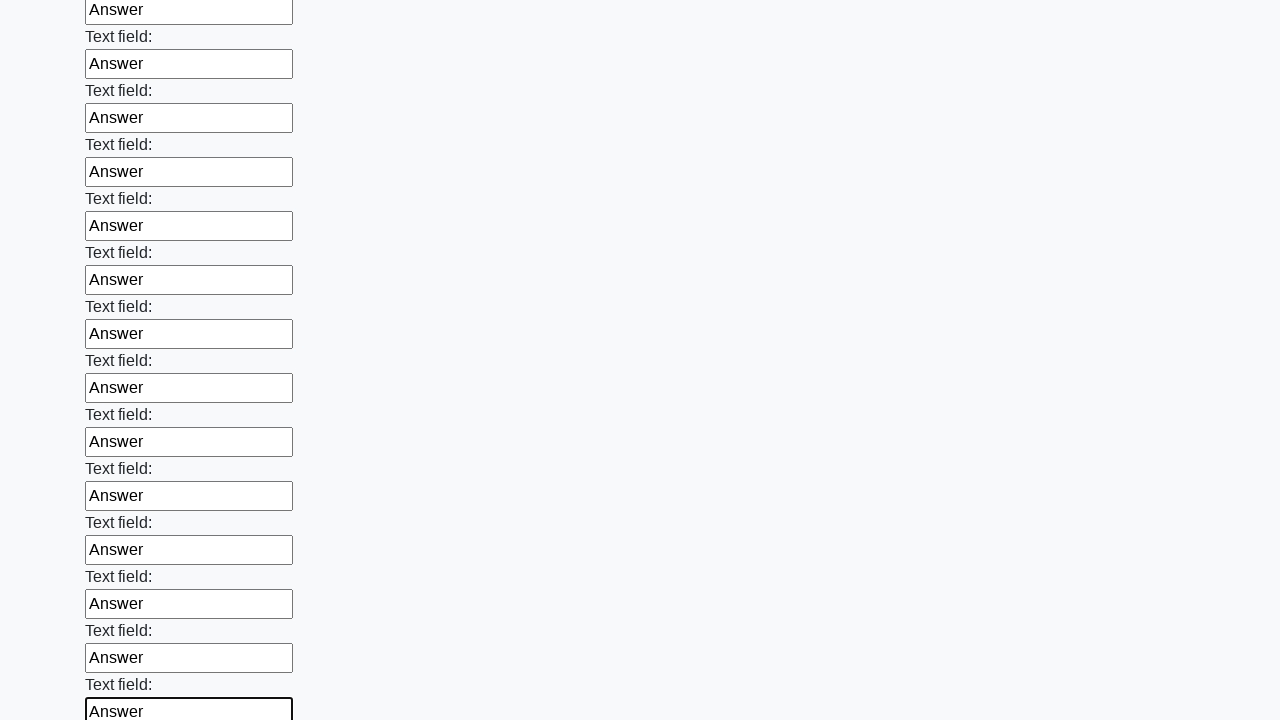

Filled an input field with 'Answer'
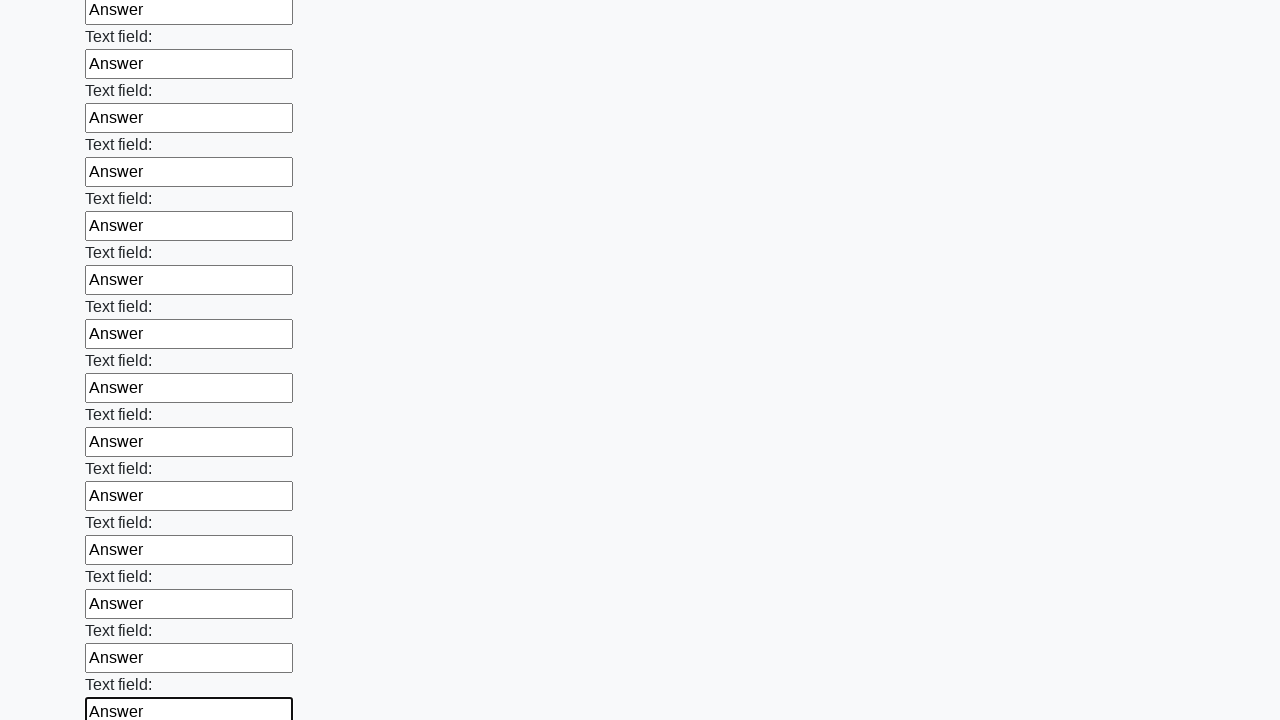

Filled an input field with 'Answer'
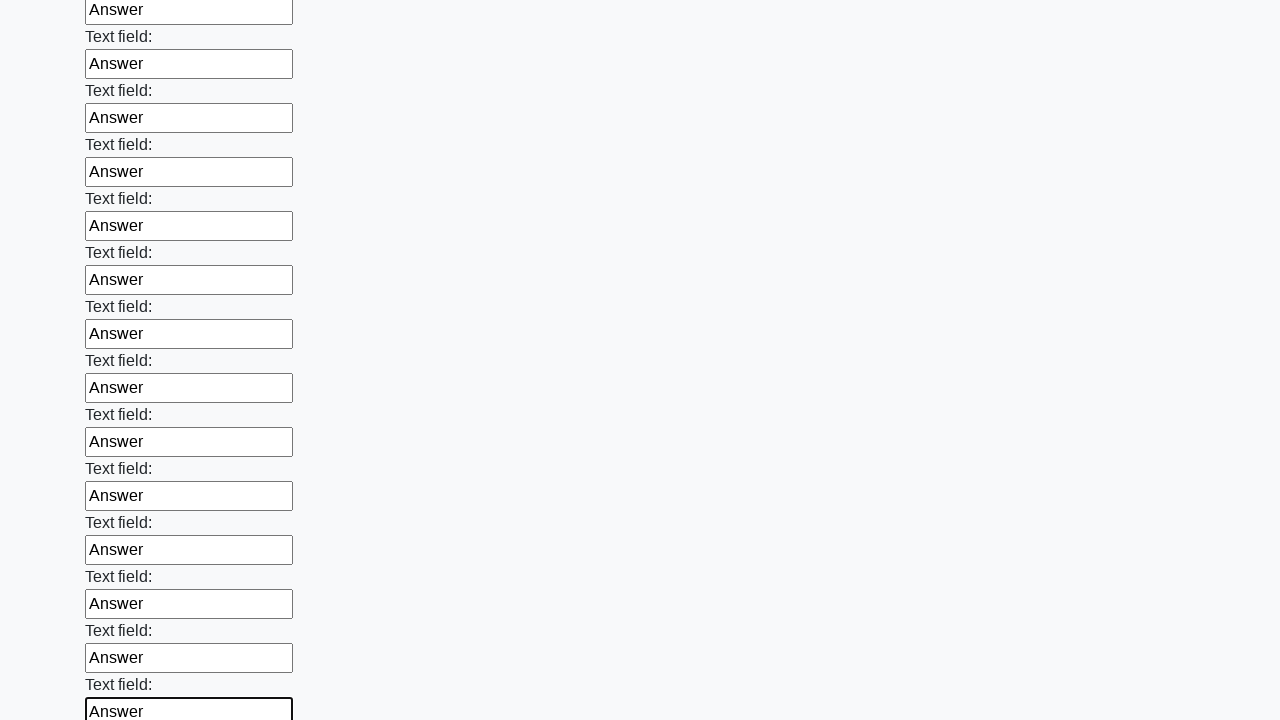

Filled an input field with 'Answer'
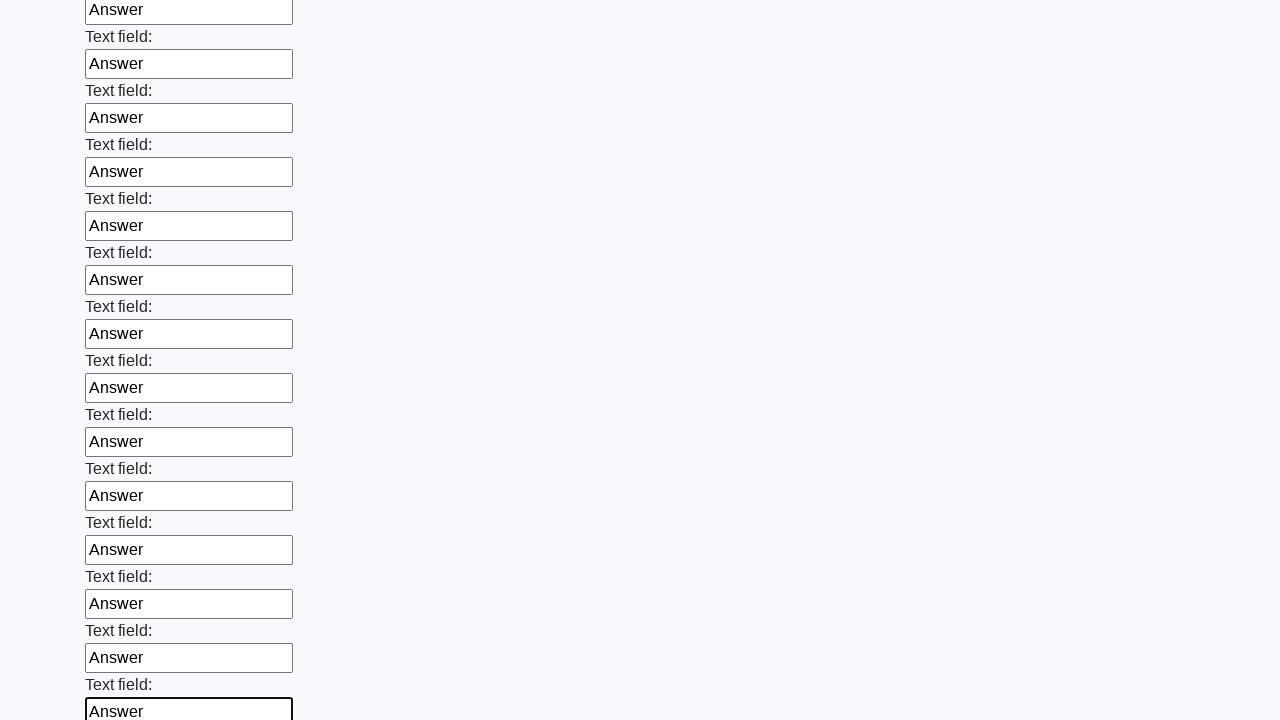

Filled an input field with 'Answer'
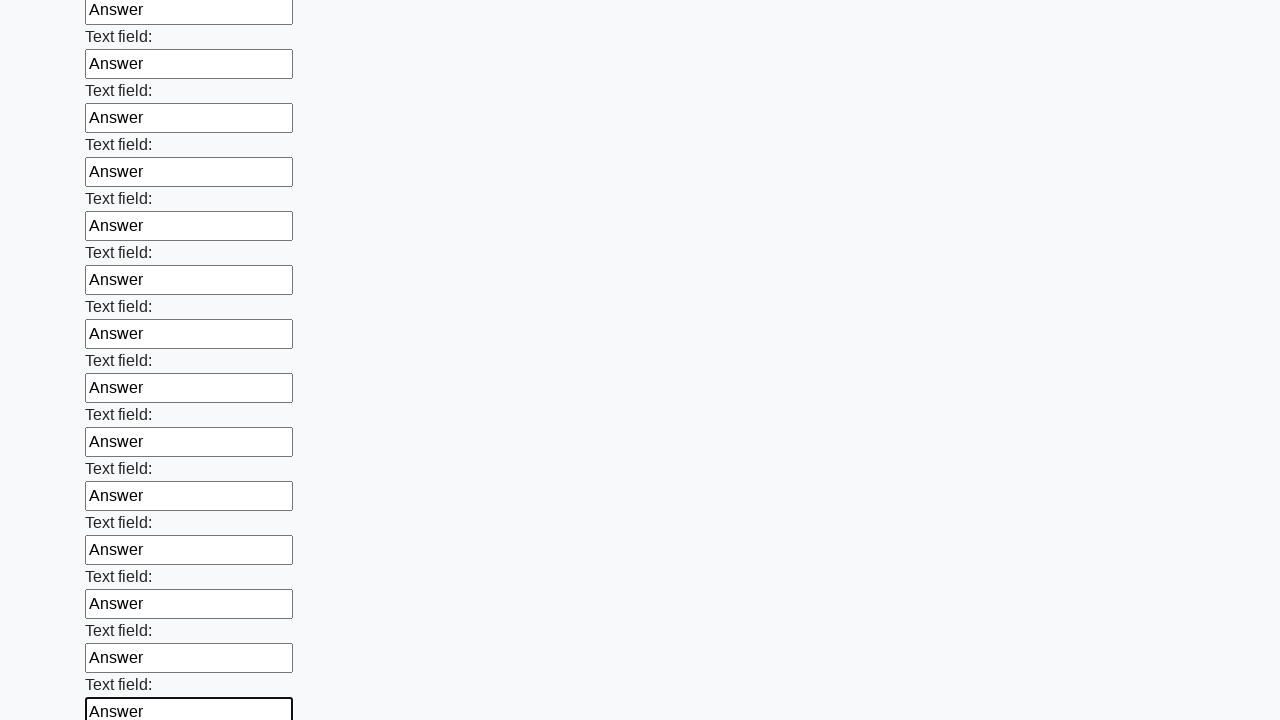

Filled an input field with 'Answer'
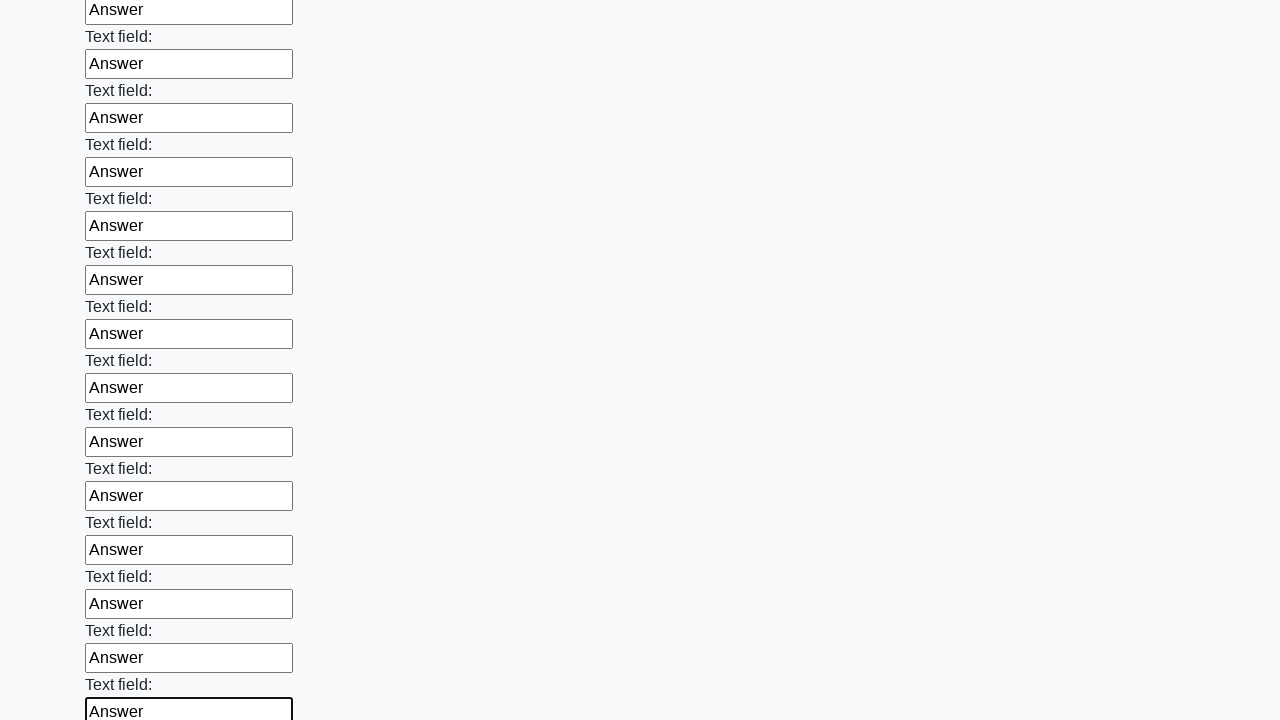

Filled an input field with 'Answer'
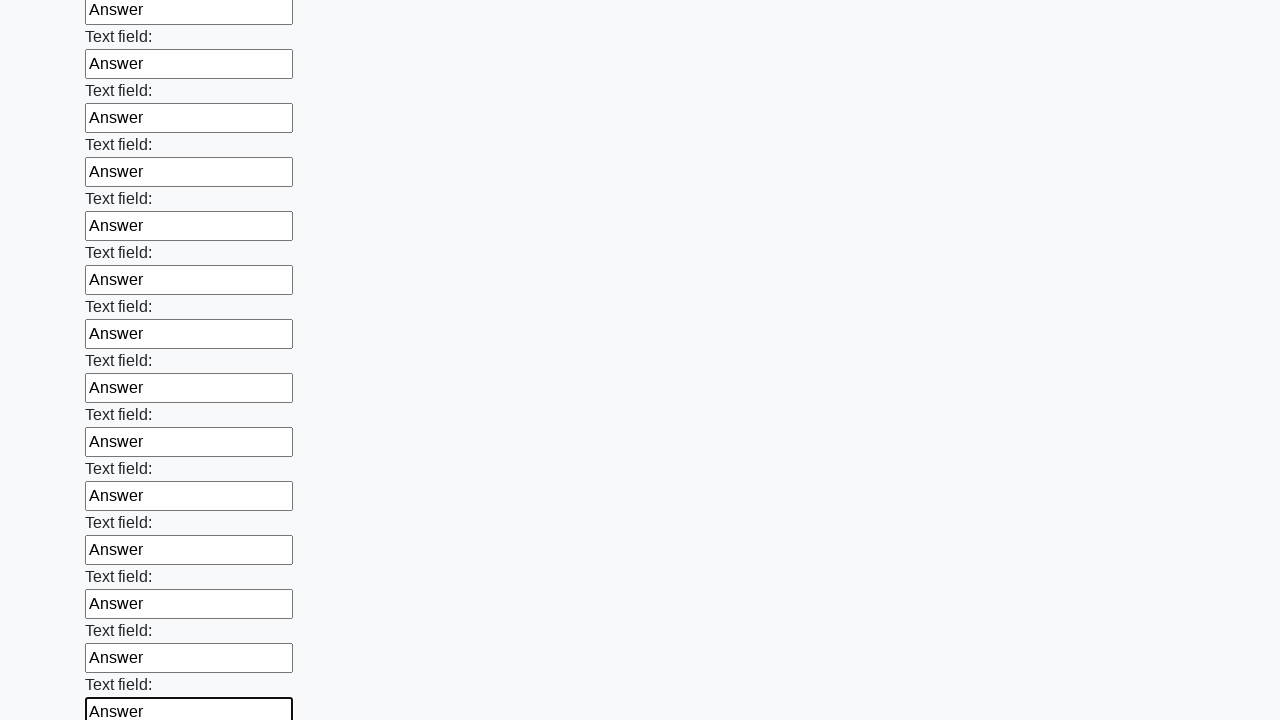

Filled an input field with 'Answer'
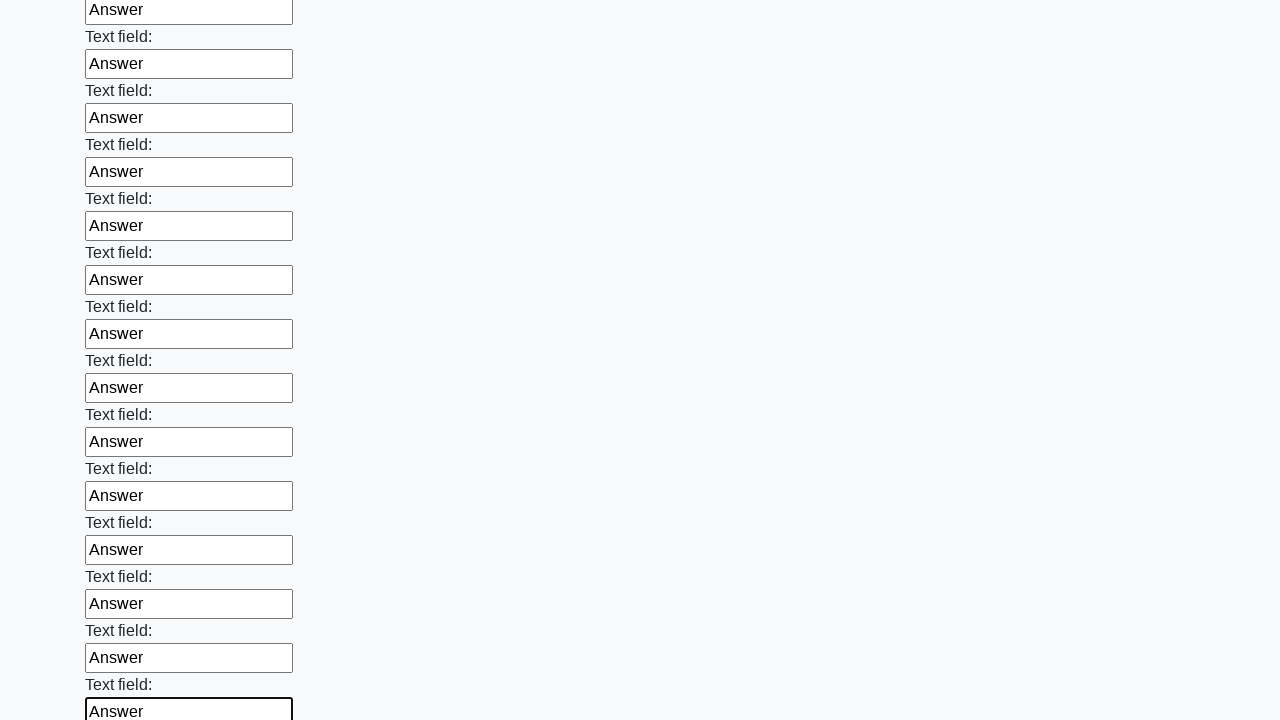

Filled an input field with 'Answer'
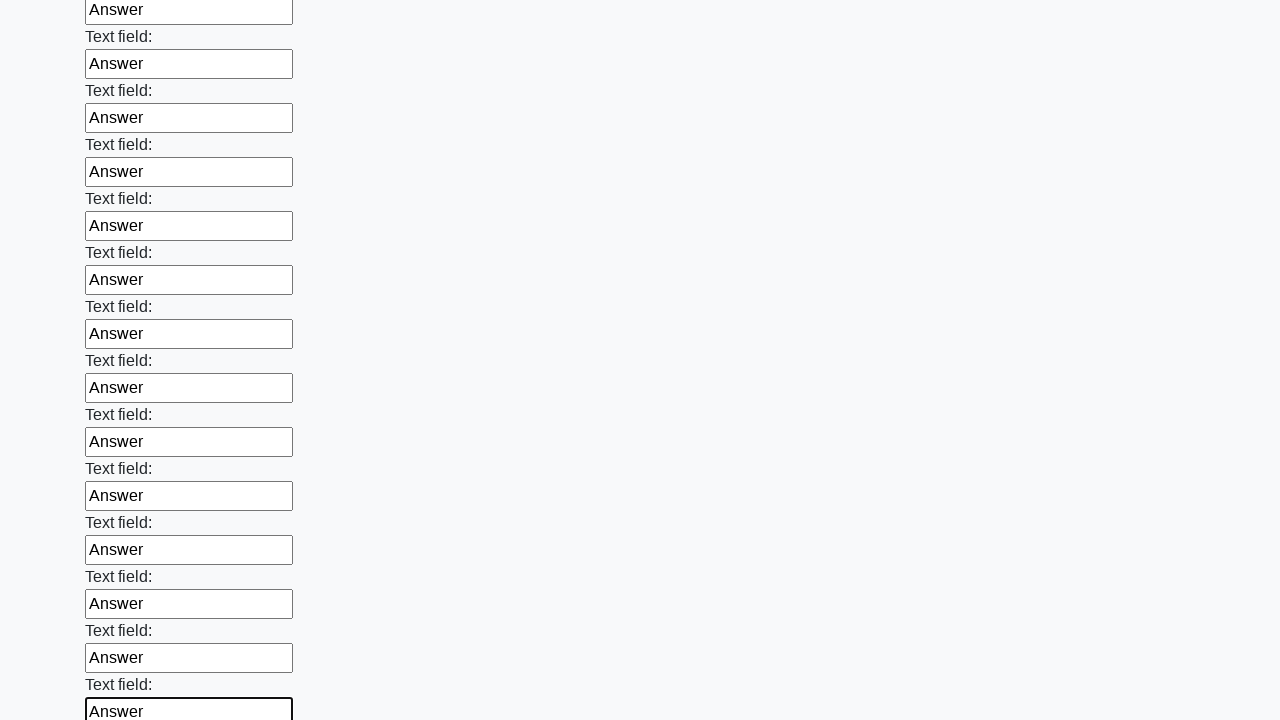

Filled an input field with 'Answer'
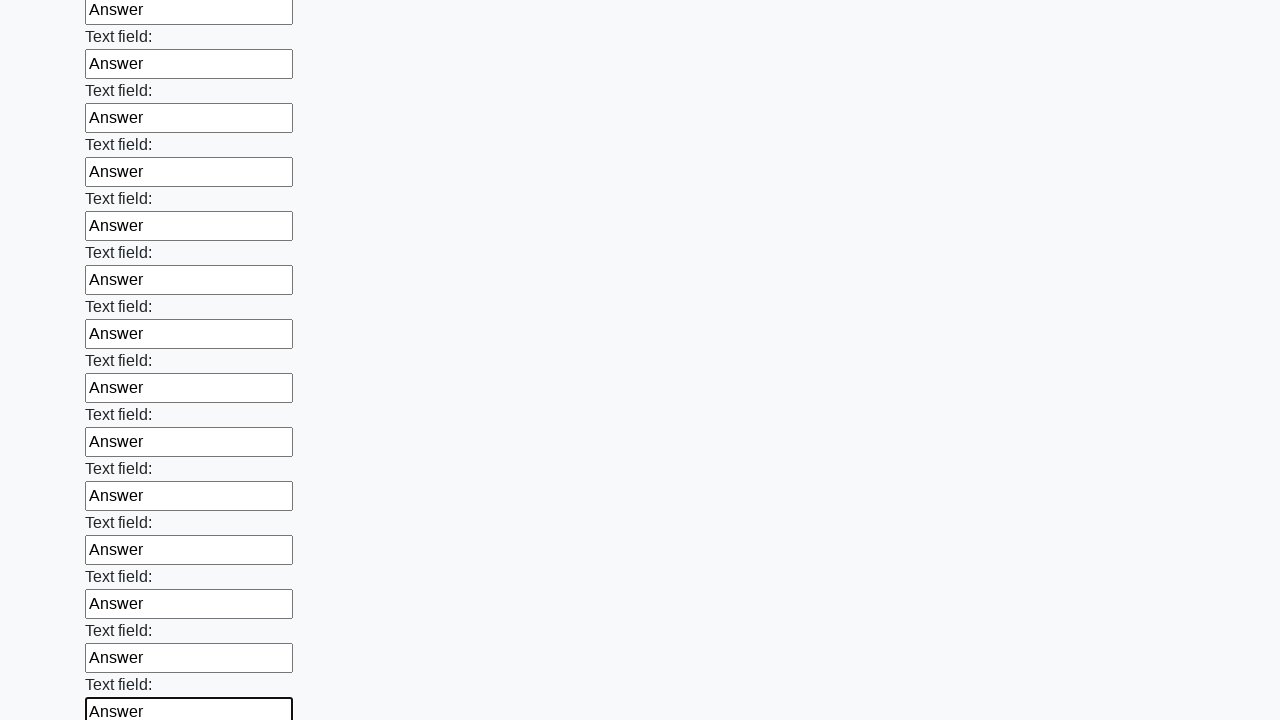

Filled an input field with 'Answer'
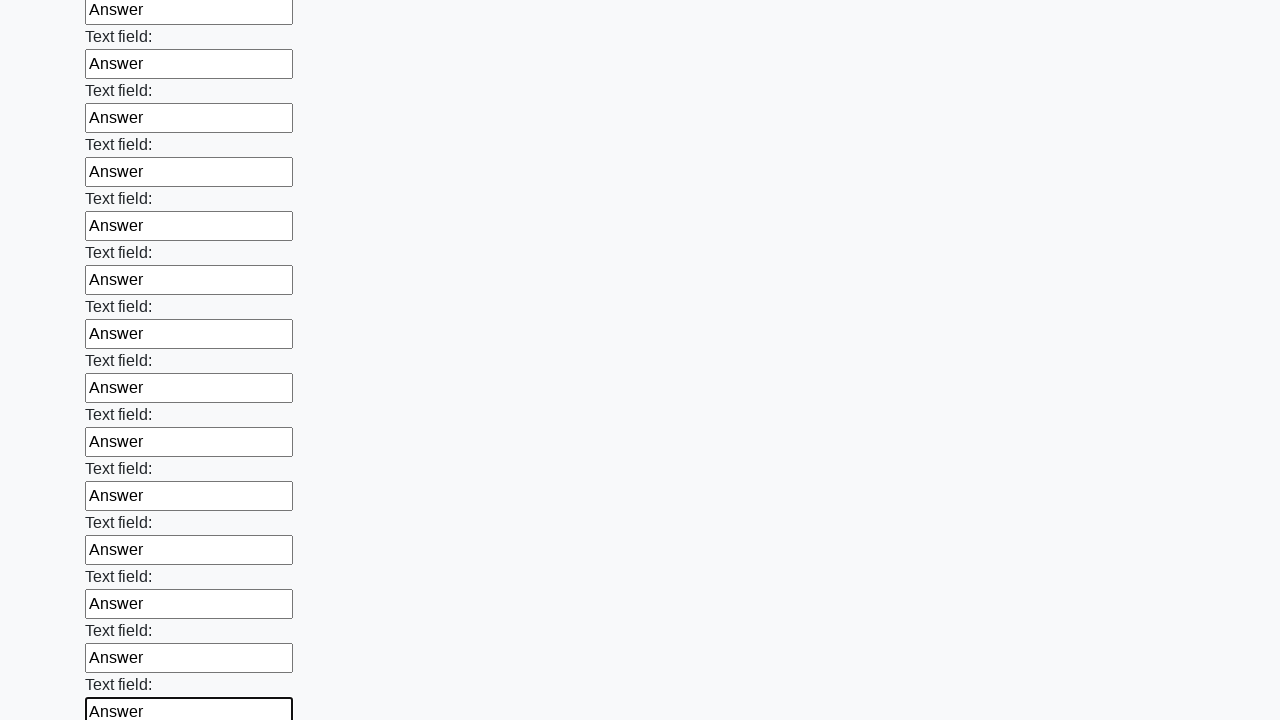

Filled an input field with 'Answer'
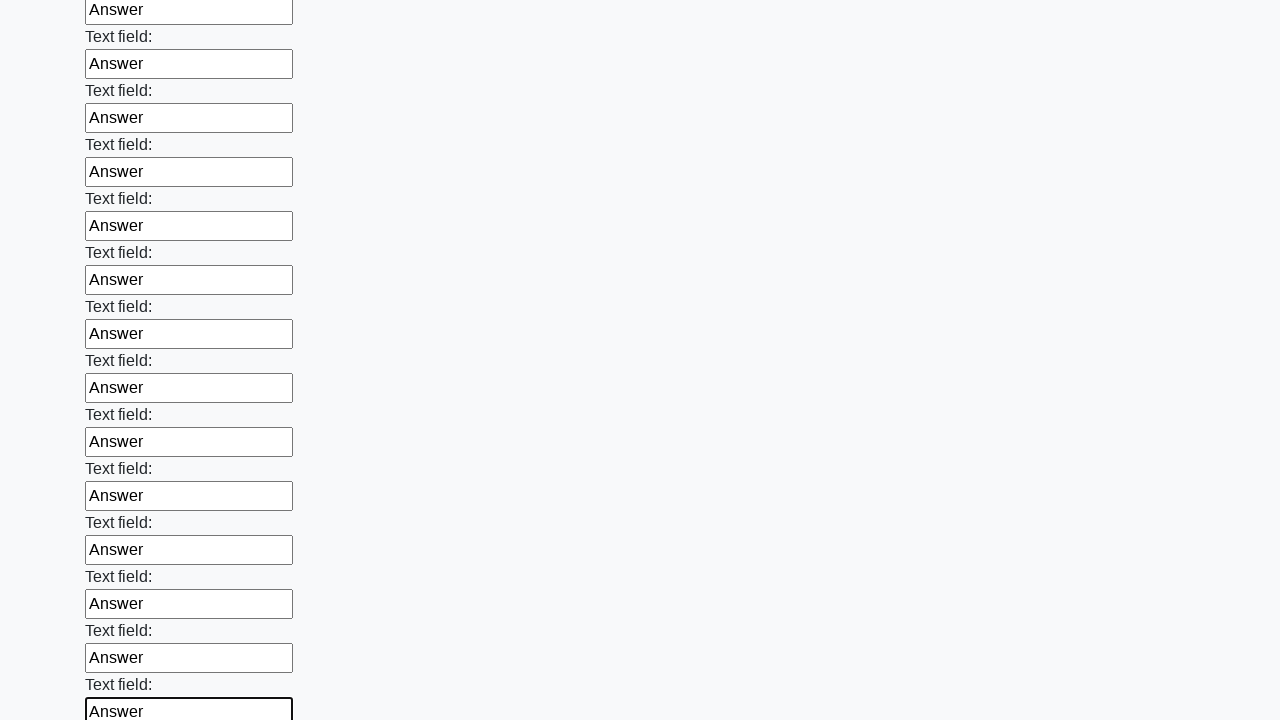

Filled an input field with 'Answer'
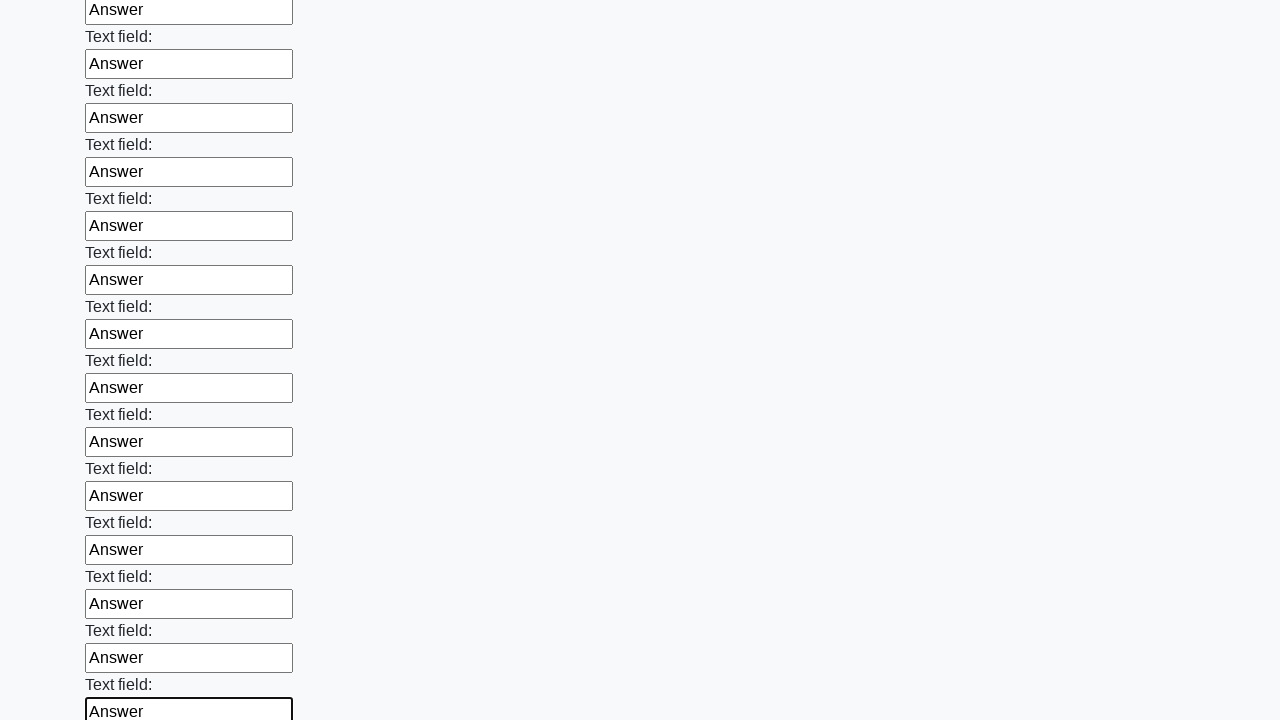

Filled an input field with 'Answer'
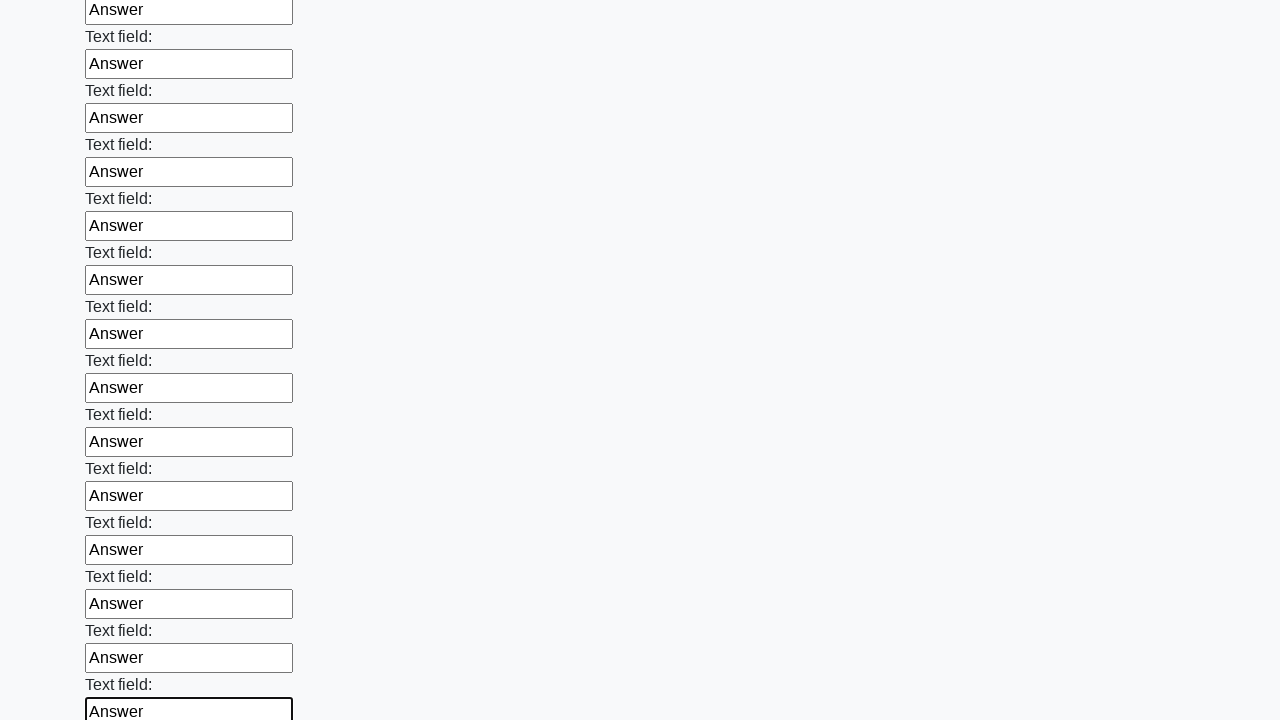

Filled an input field with 'Answer'
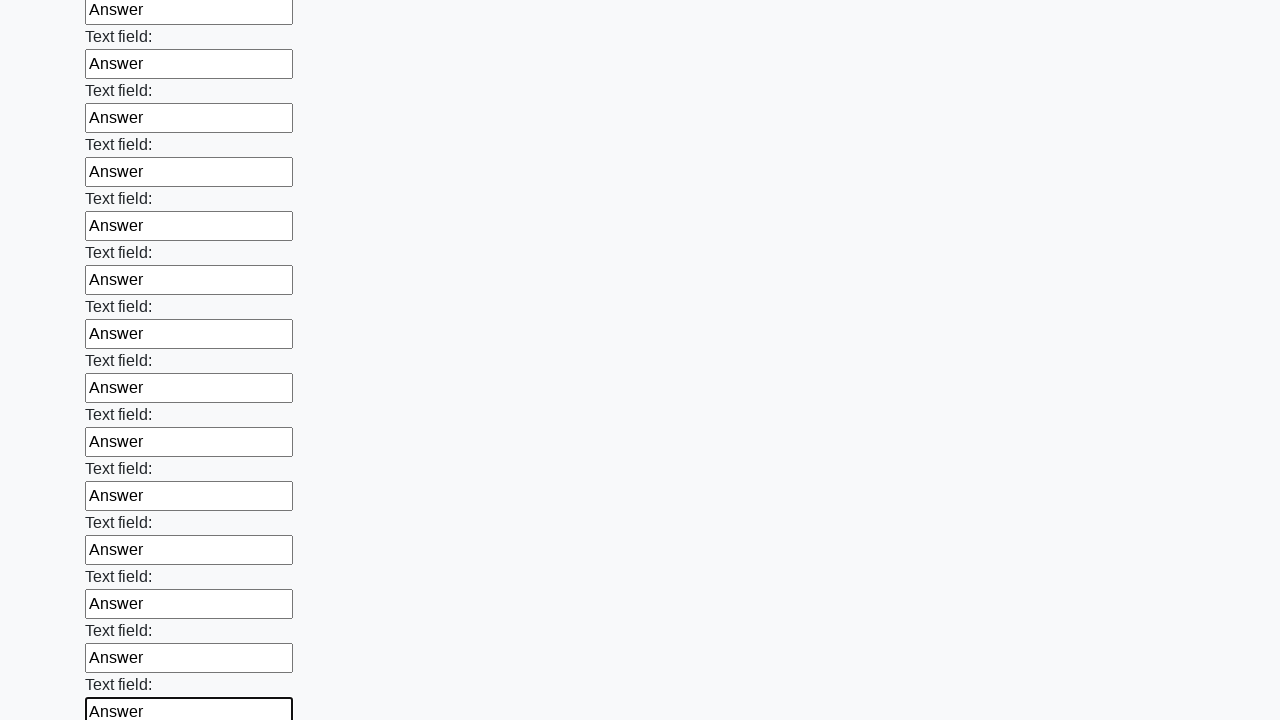

Filled an input field with 'Answer'
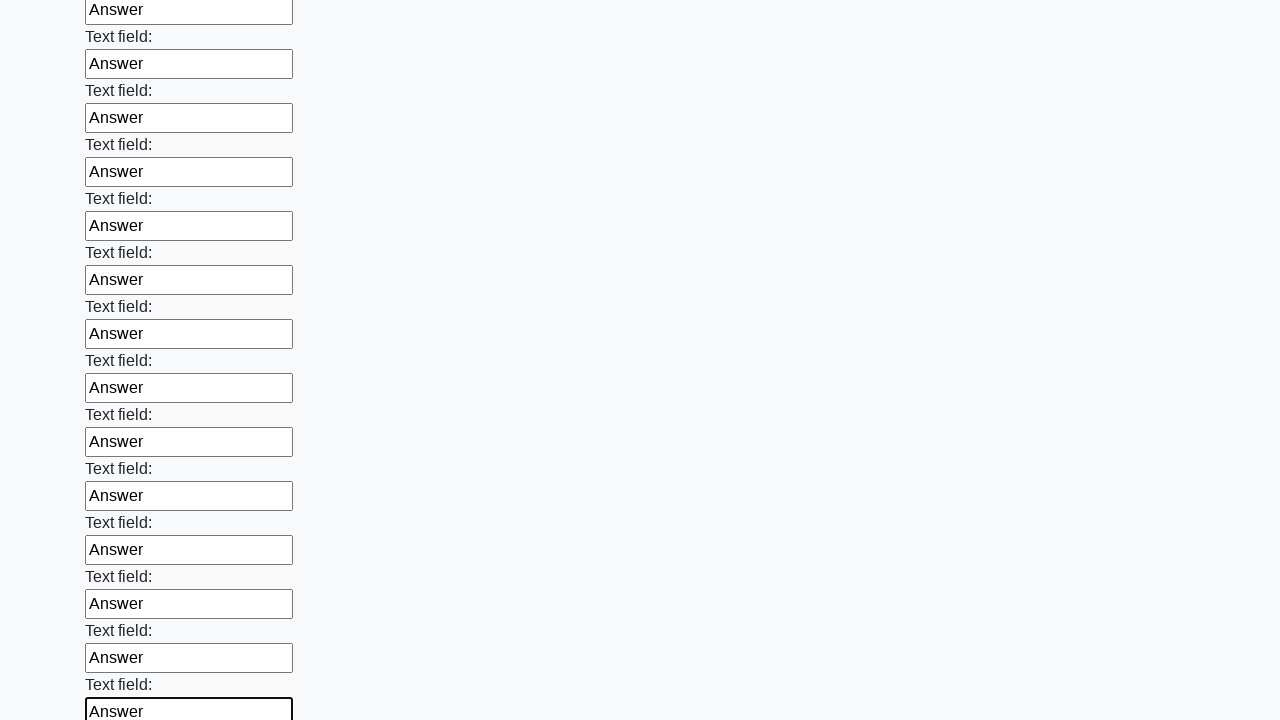

Filled an input field with 'Answer'
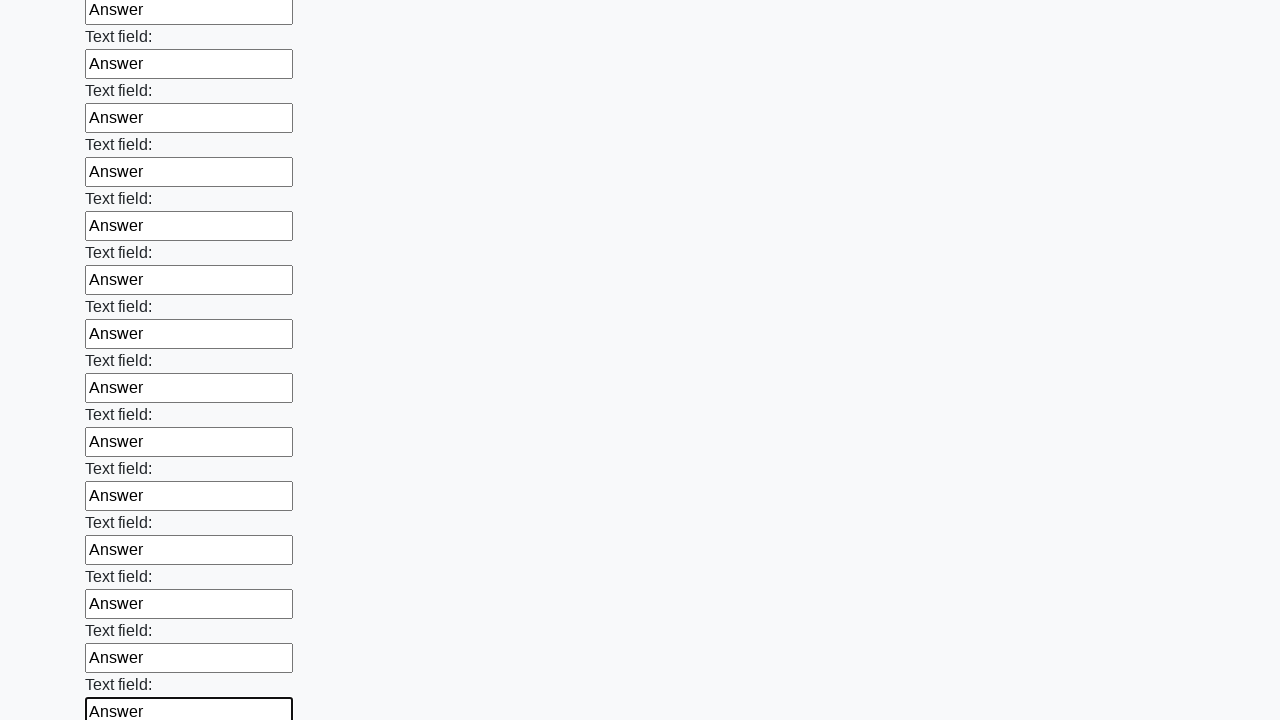

Filled an input field with 'Answer'
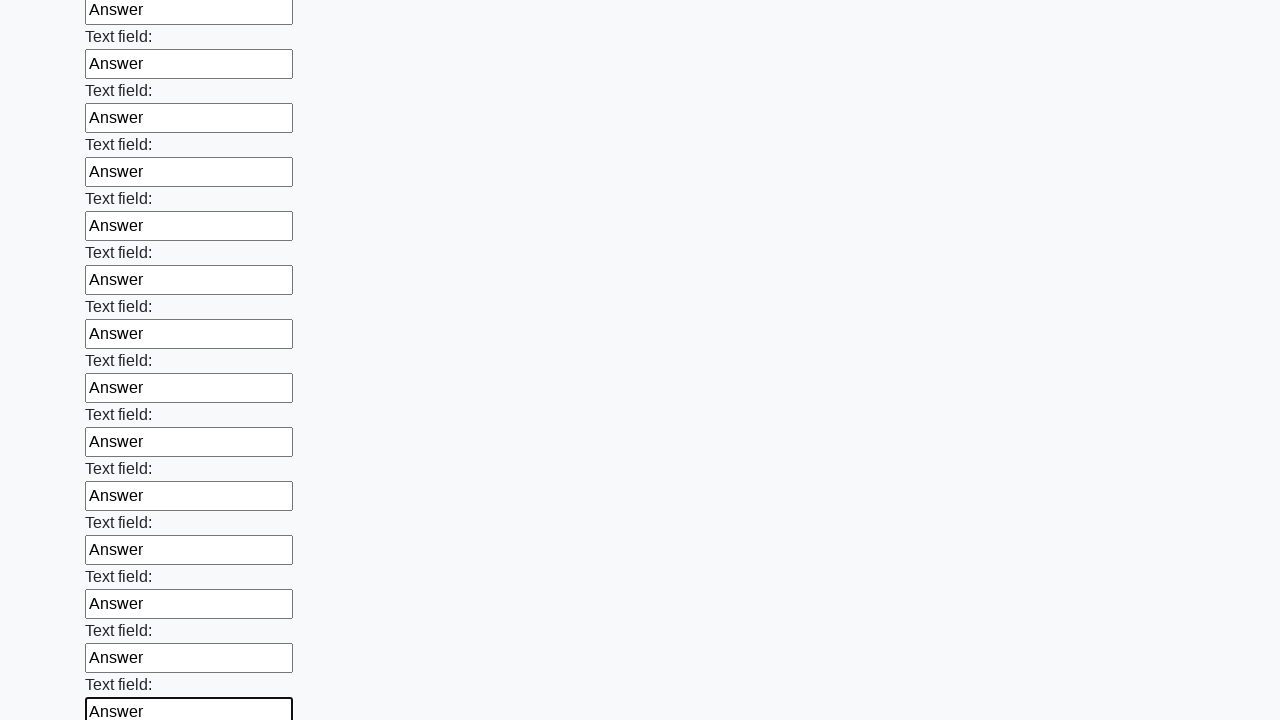

Filled an input field with 'Answer'
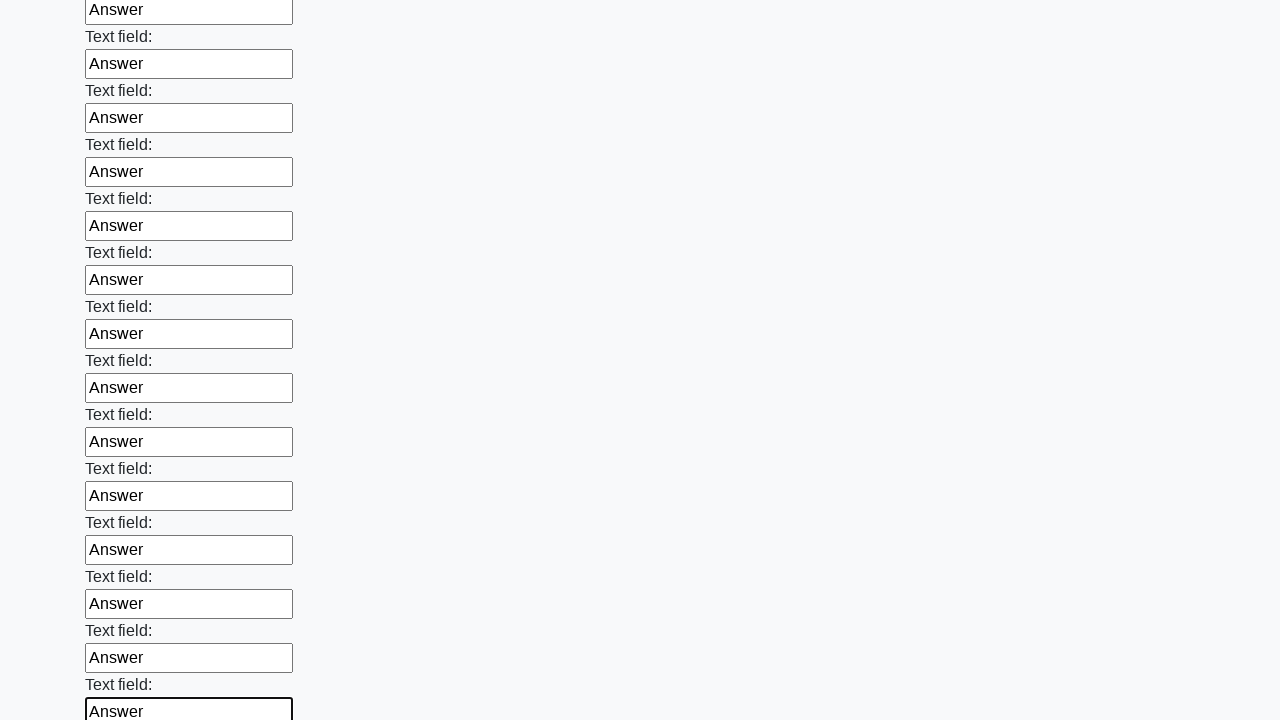

Filled an input field with 'Answer'
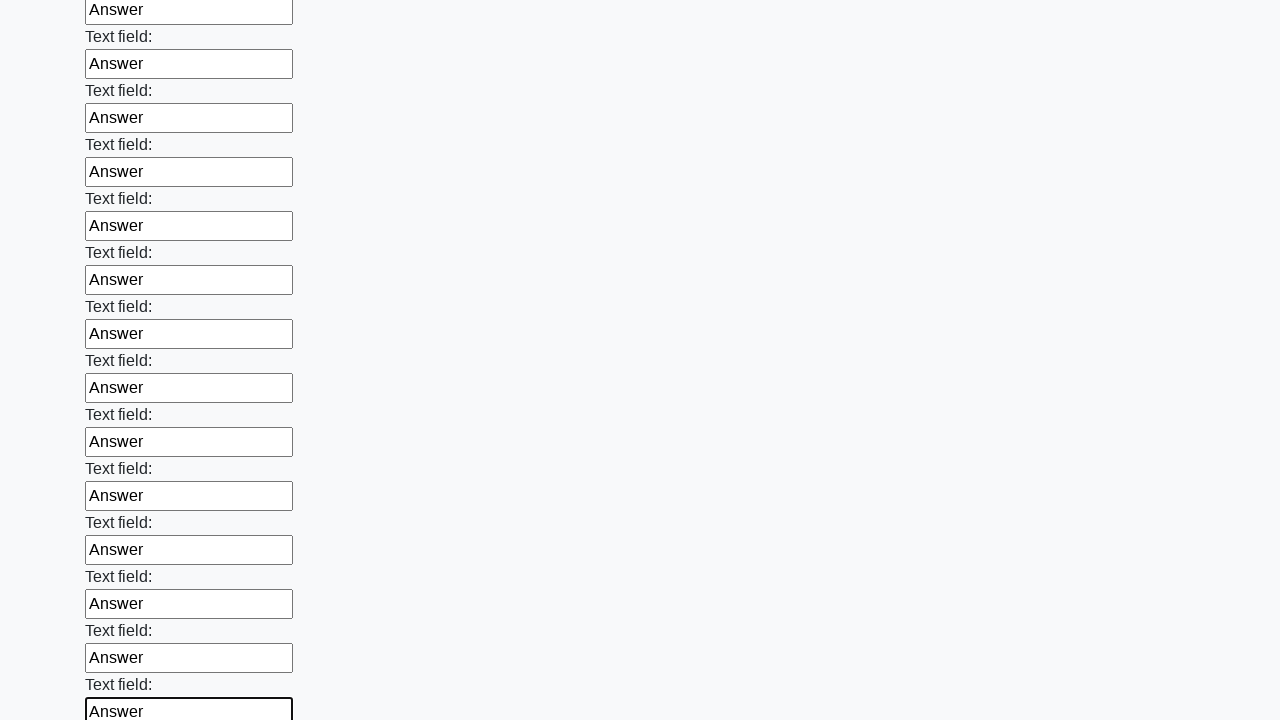

Filled an input field with 'Answer'
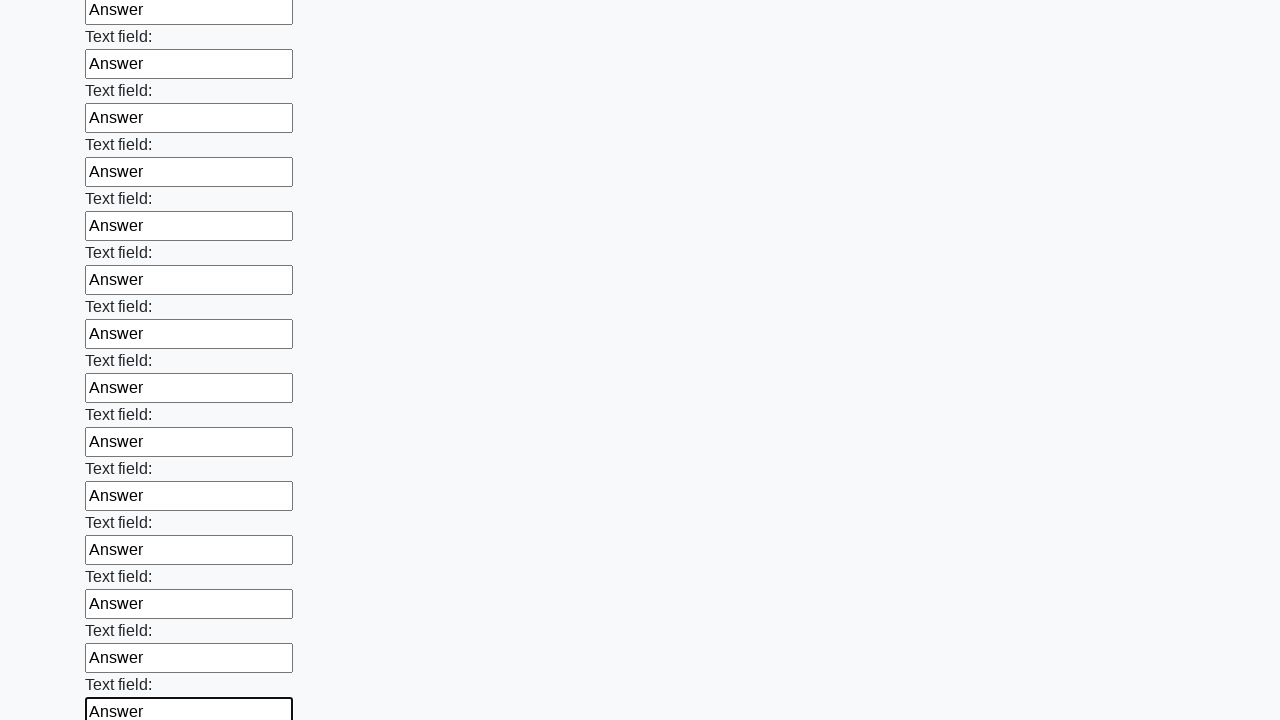

Filled an input field with 'Answer'
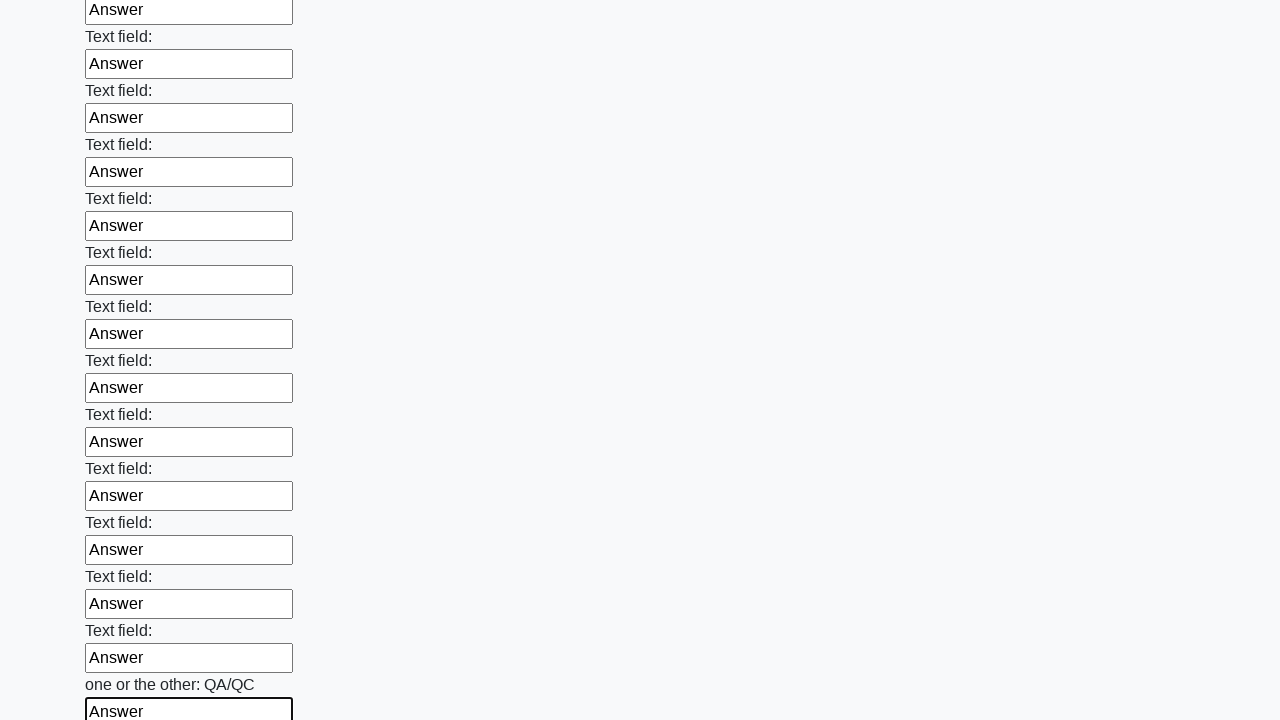

Filled an input field with 'Answer'
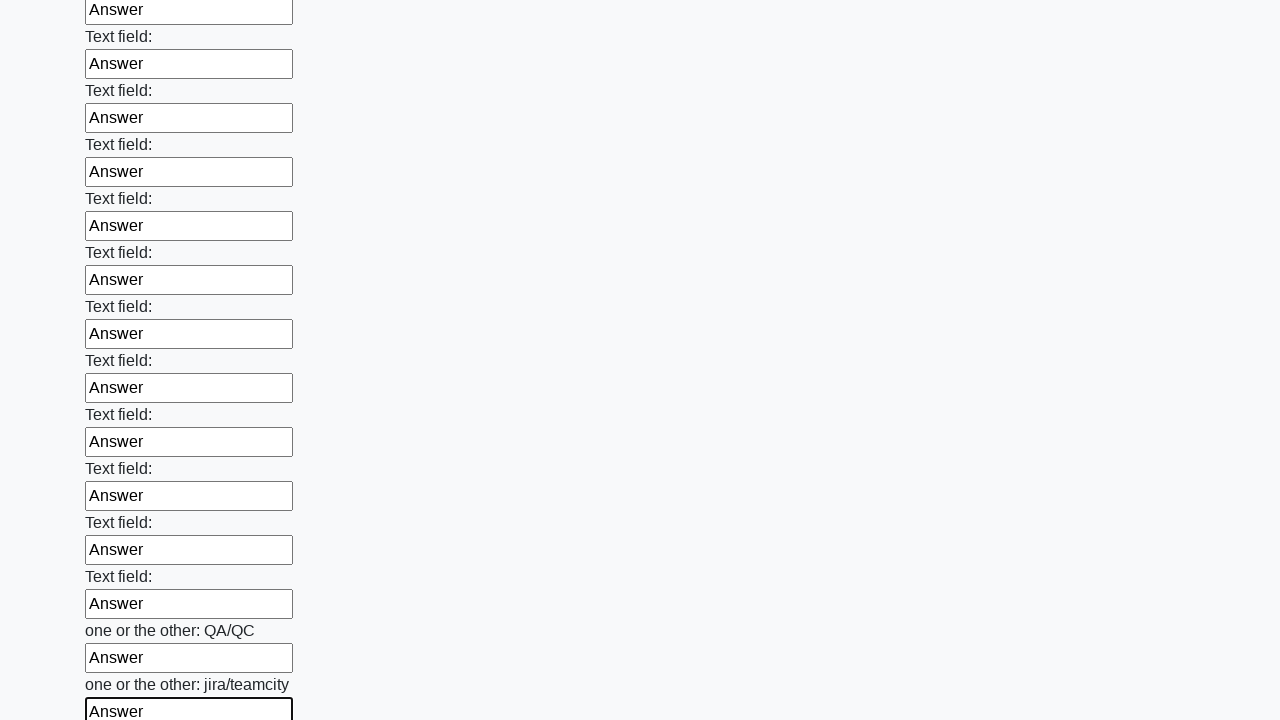

Filled an input field with 'Answer'
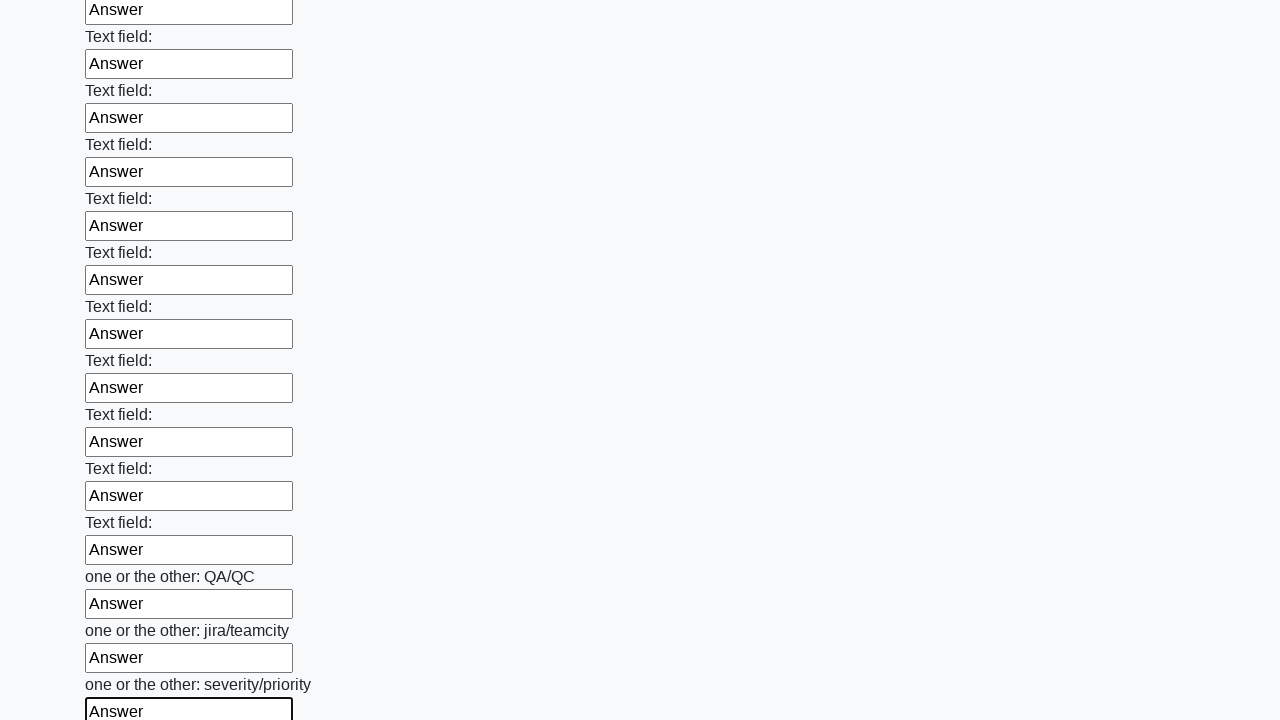

Filled an input field with 'Answer'
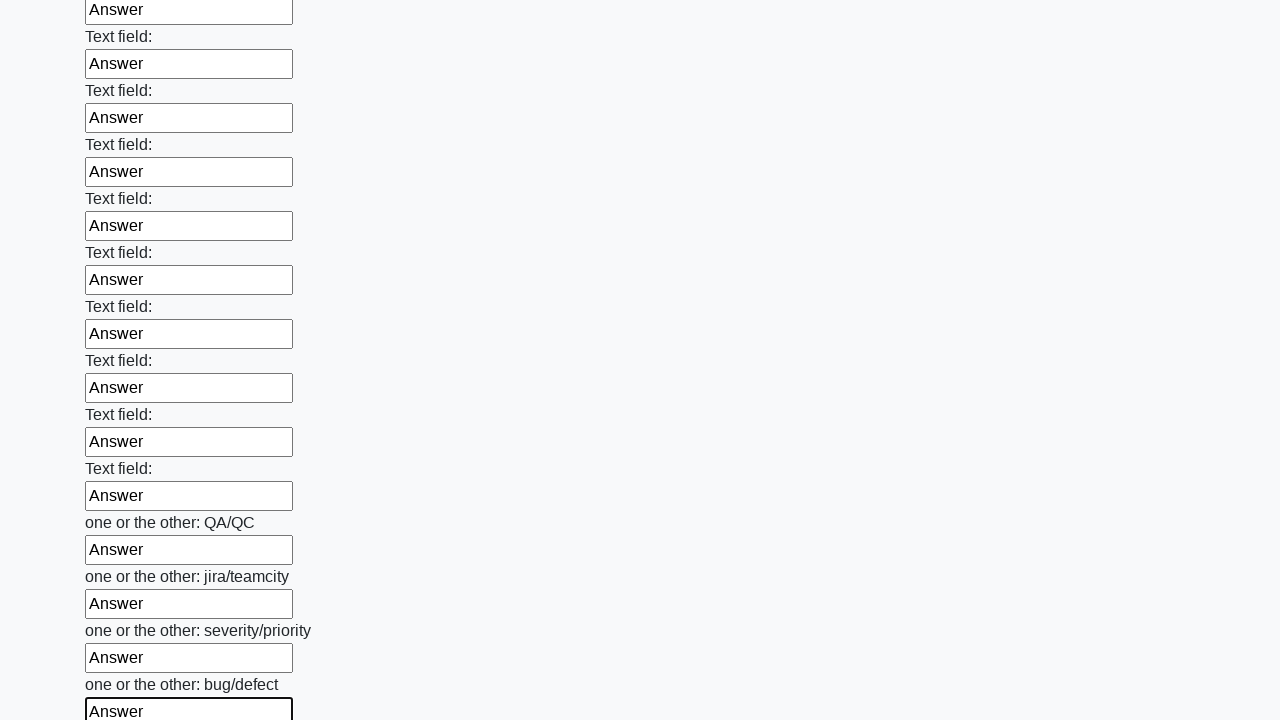

Filled an input field with 'Answer'
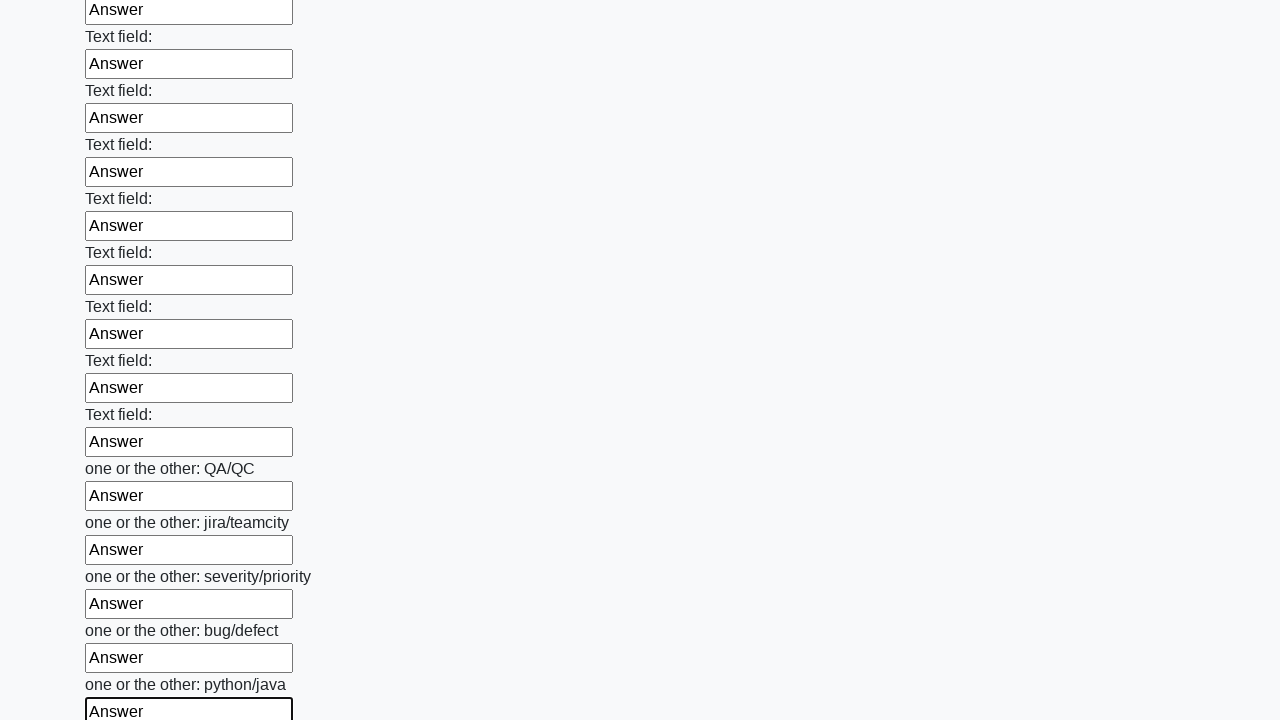

Filled an input field with 'Answer'
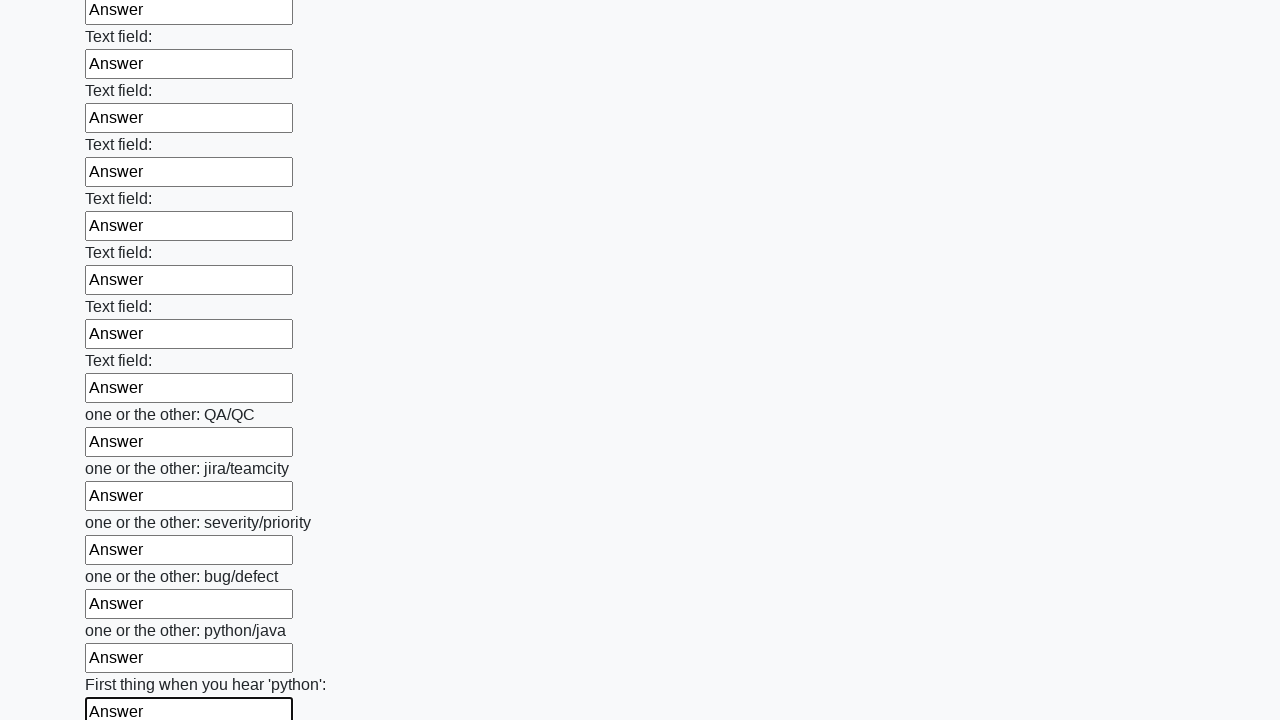

Filled an input field with 'Answer'
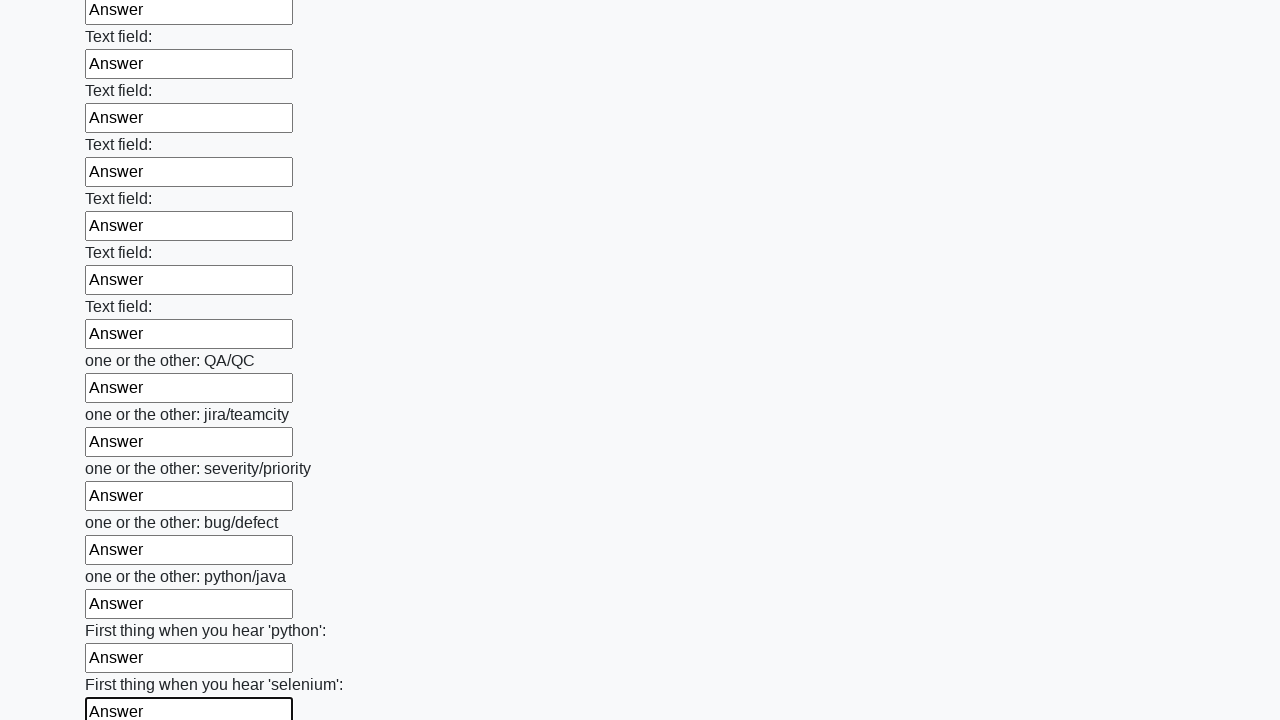

Filled an input field with 'Answer'
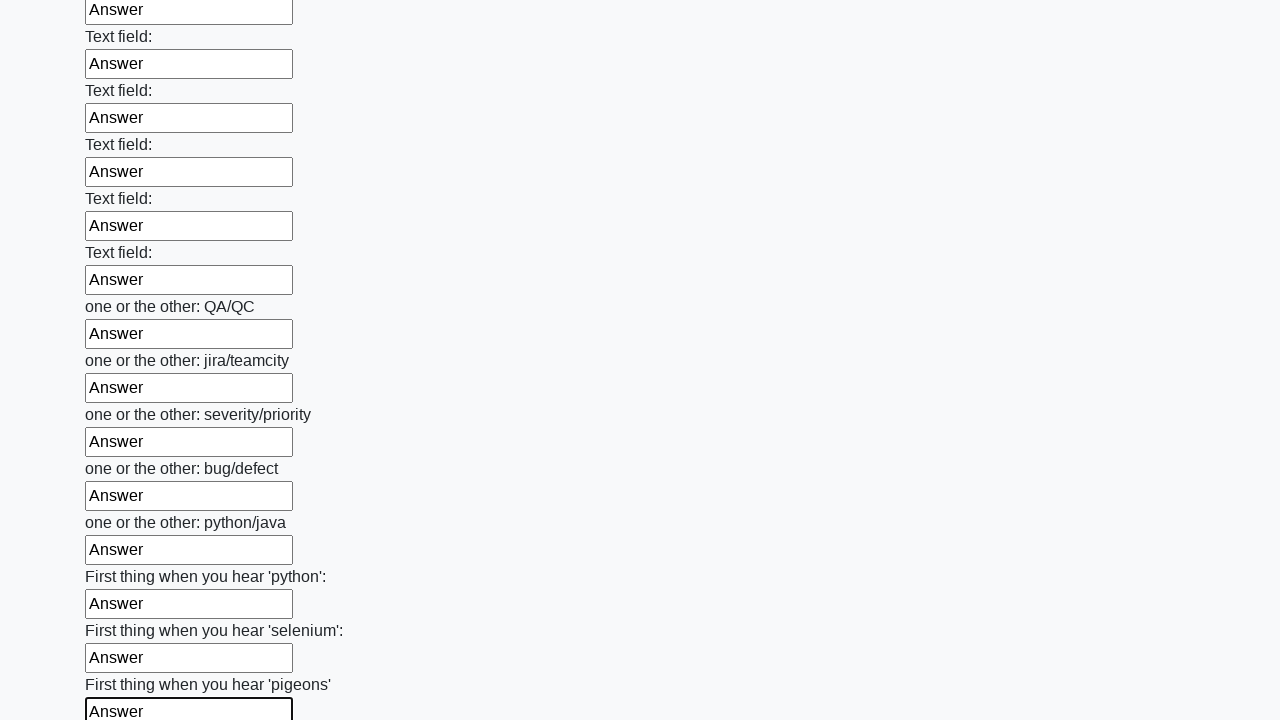

Filled an input field with 'Answer'
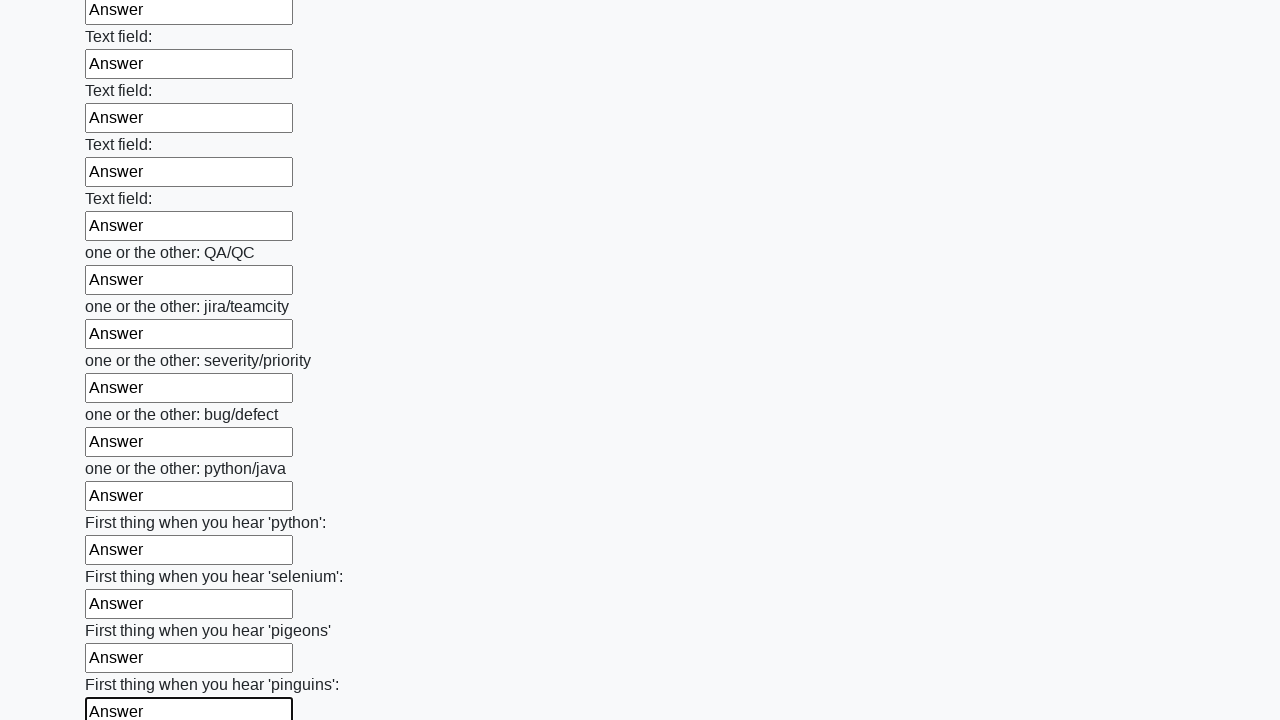

Filled an input field with 'Answer'
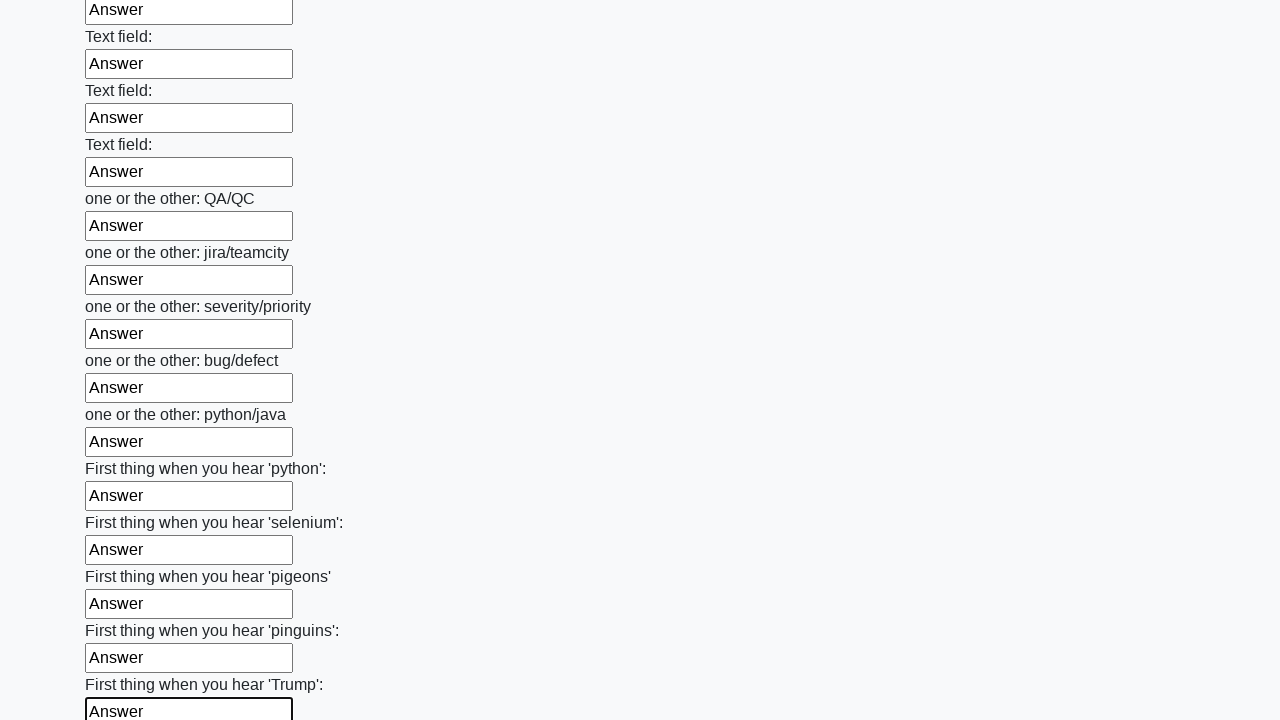

Filled an input field with 'Answer'
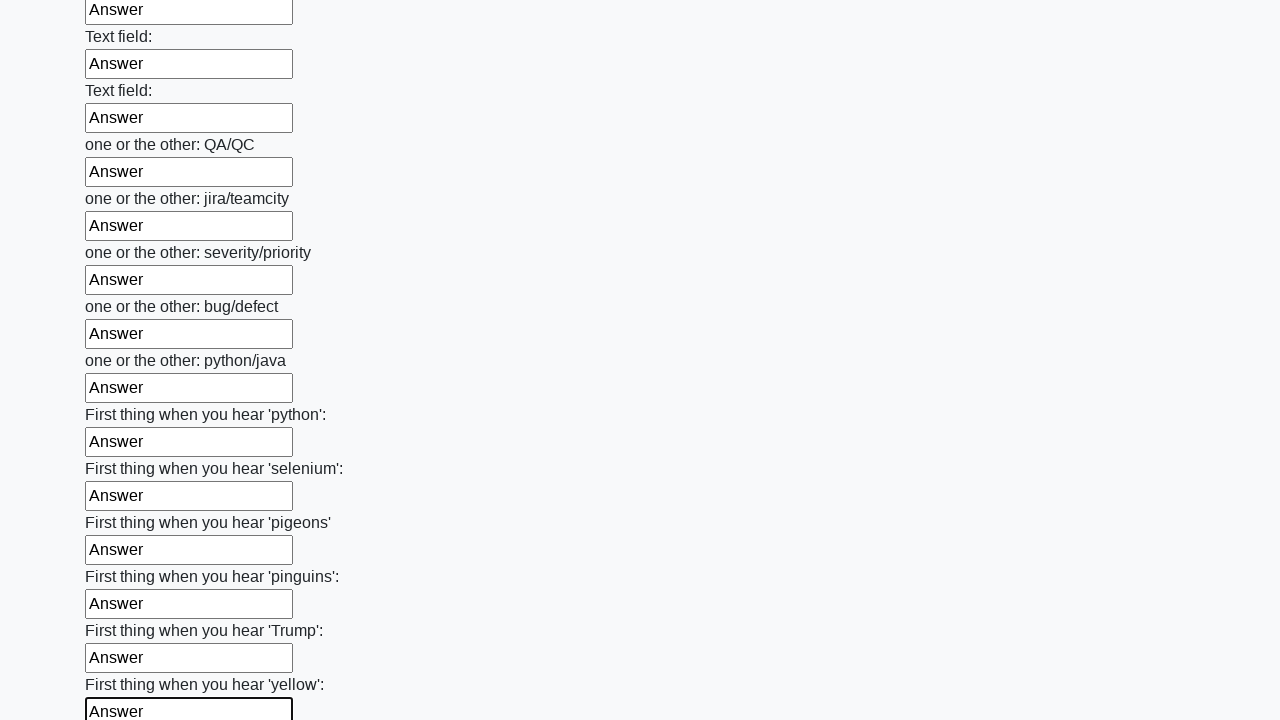

Filled an input field with 'Answer'
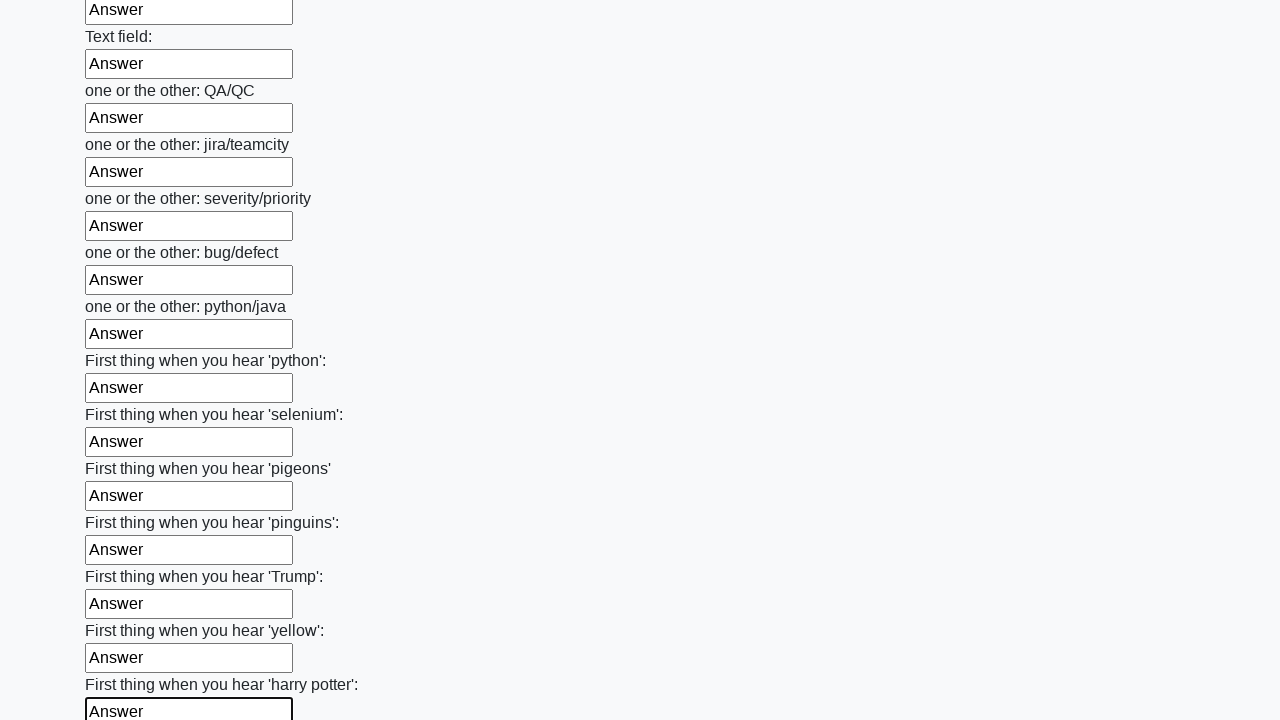

Filled an input field with 'Answer'
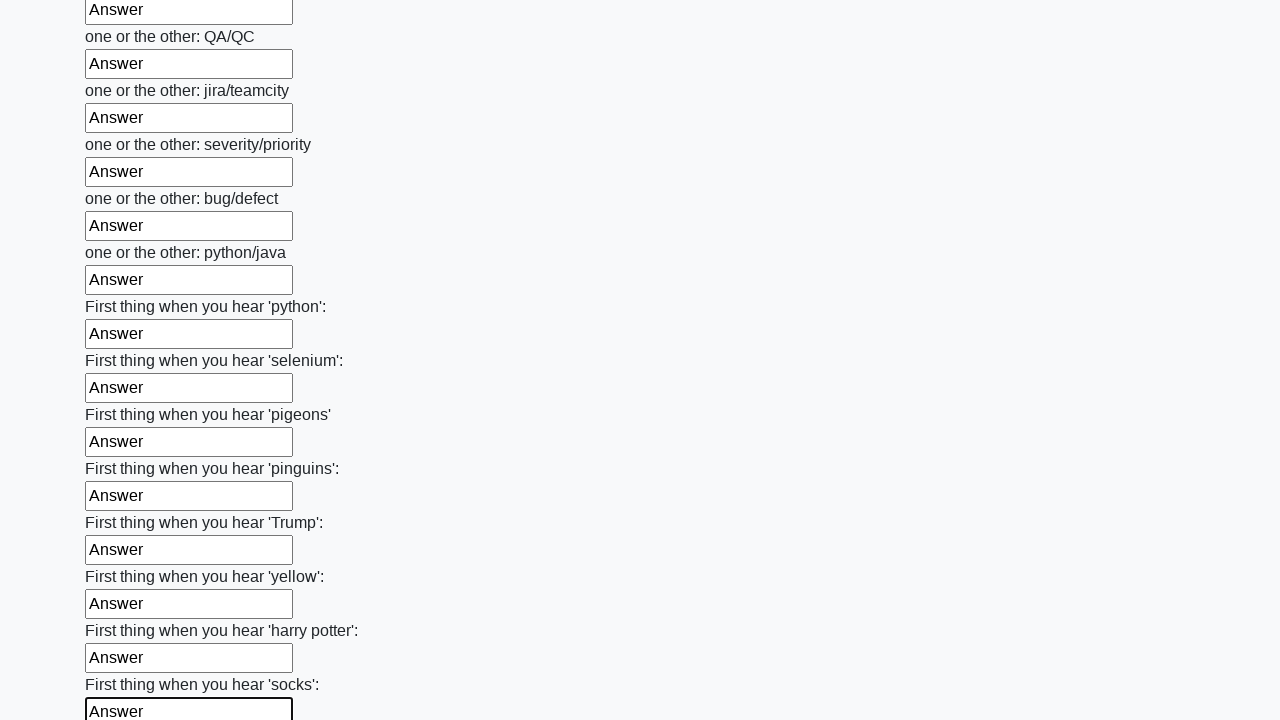

Clicked the submit button at (123, 611) on .btn
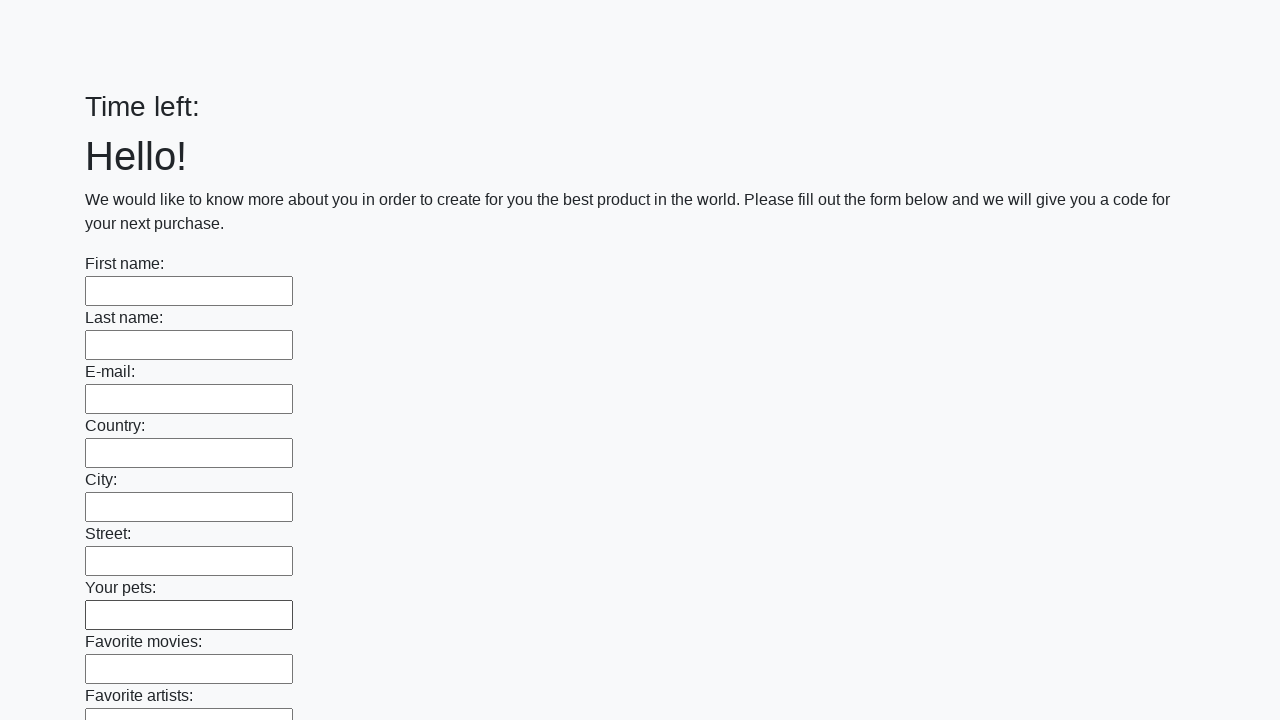

Waited for form submission to complete
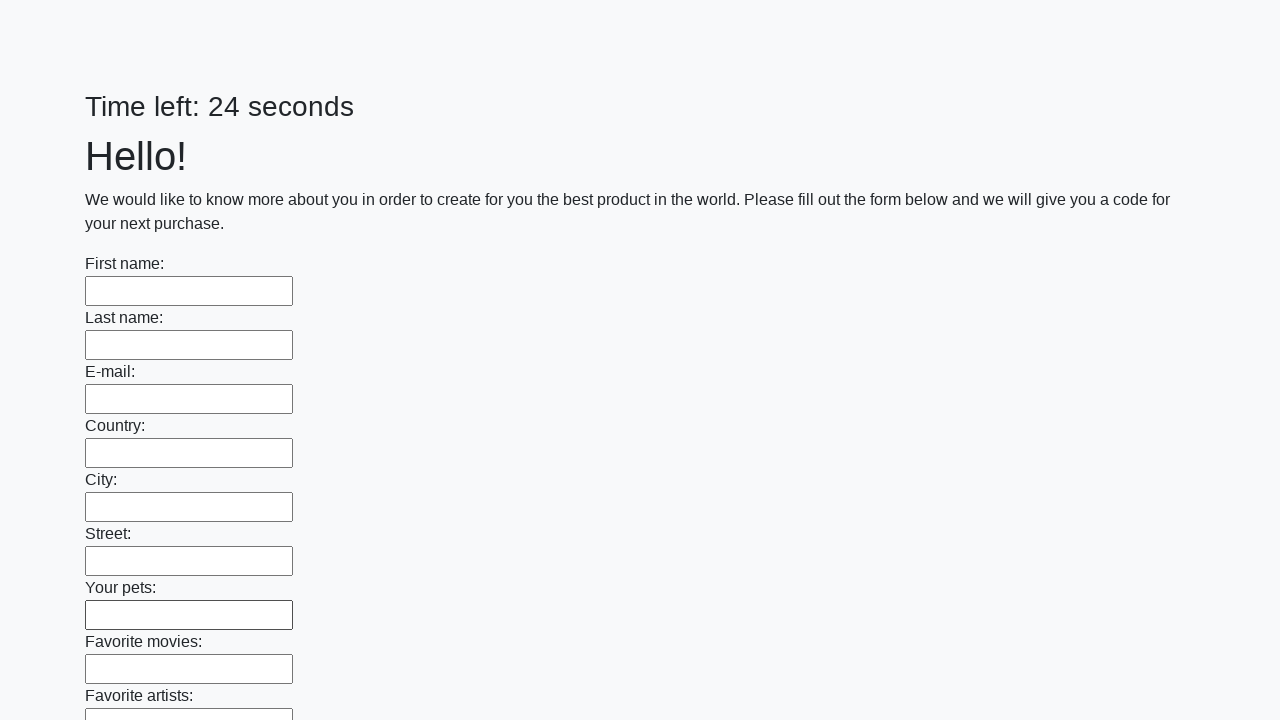

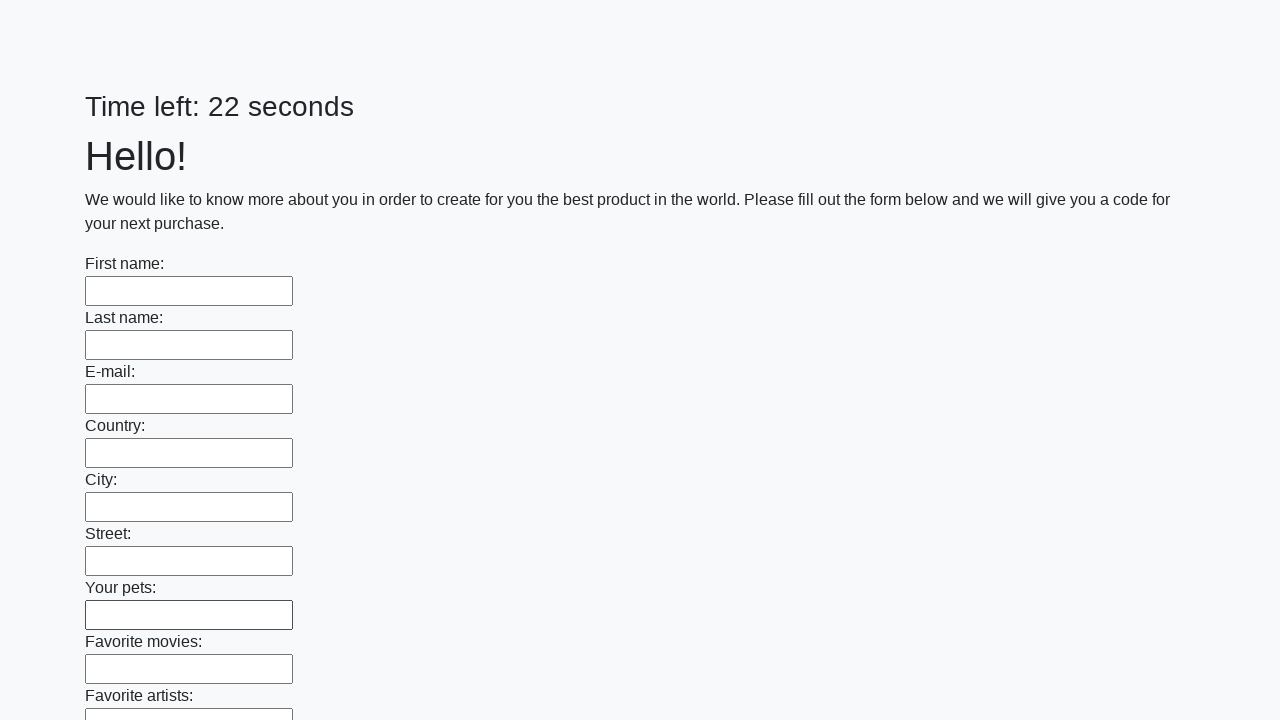